Tests filling a large form by entering text into all text input fields and clicking the submit button

Starting URL: http://suninjuly.github.io/huge_form.html

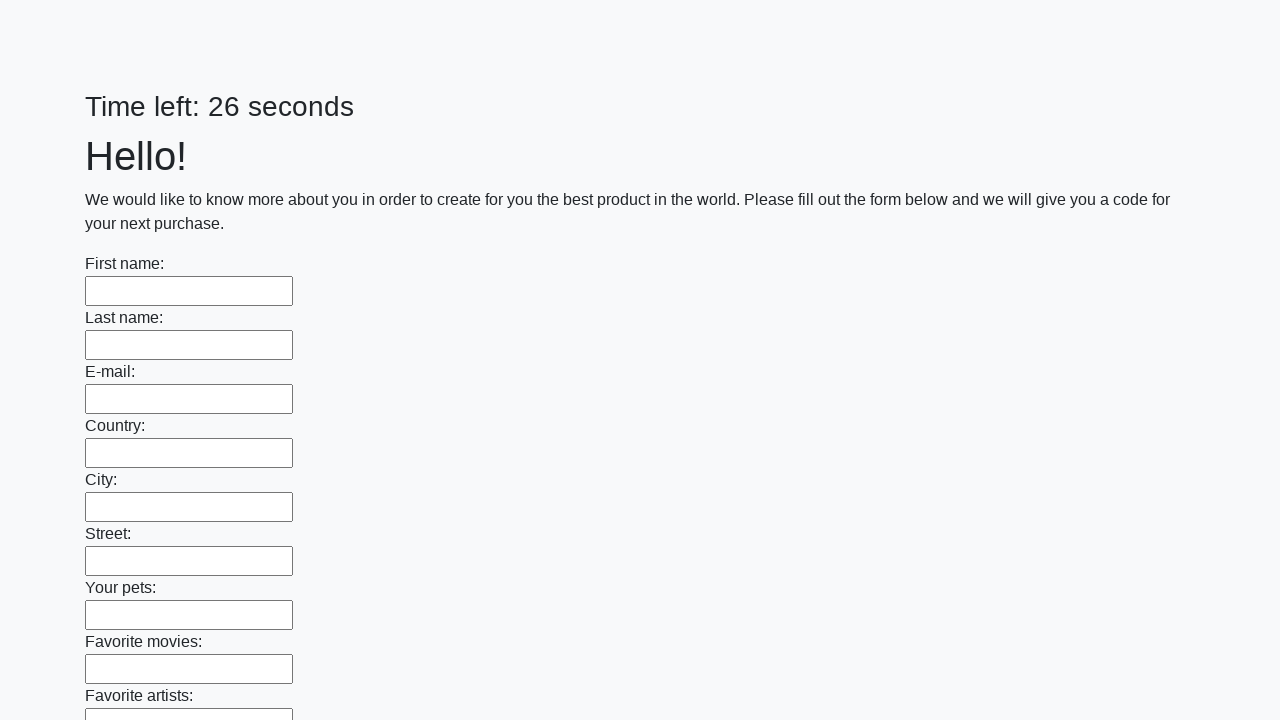

Navigated to huge form page
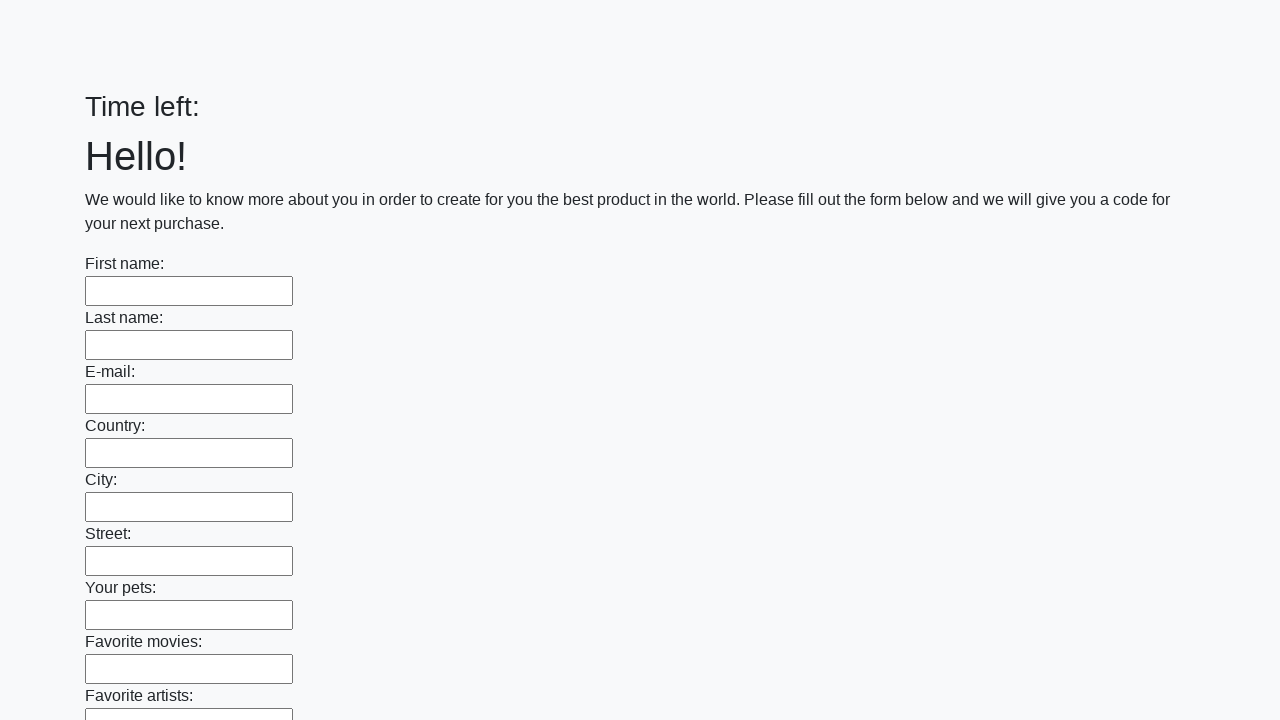

Filled a text input field with 'Куку' on input[type=text] >> nth=0
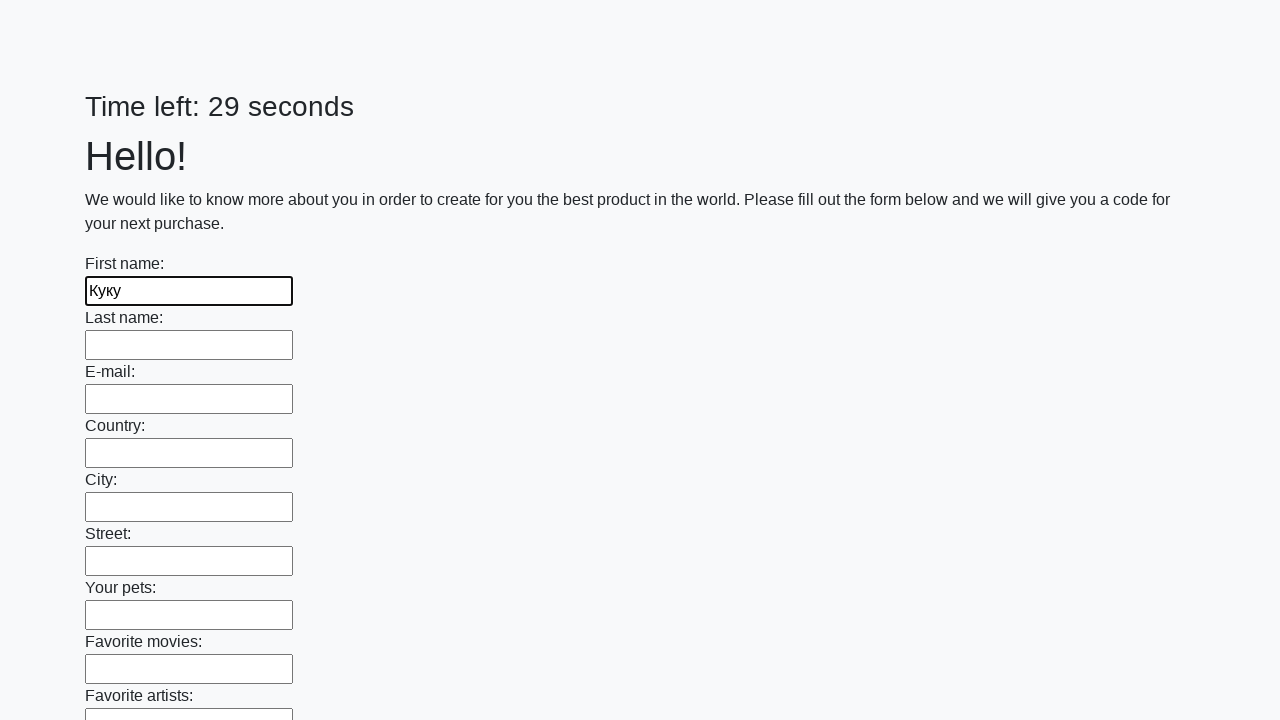

Filled a text input field with 'Куку' on input[type=text] >> nth=1
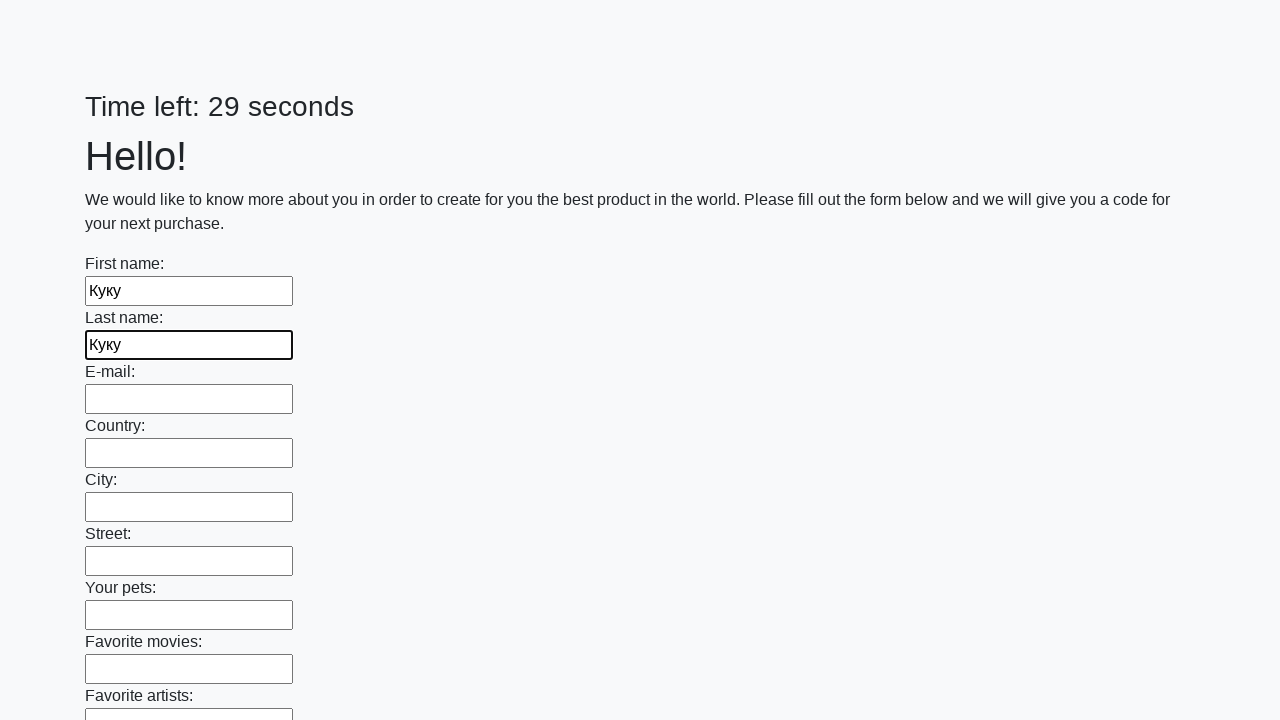

Filled a text input field with 'Куку' on input[type=text] >> nth=2
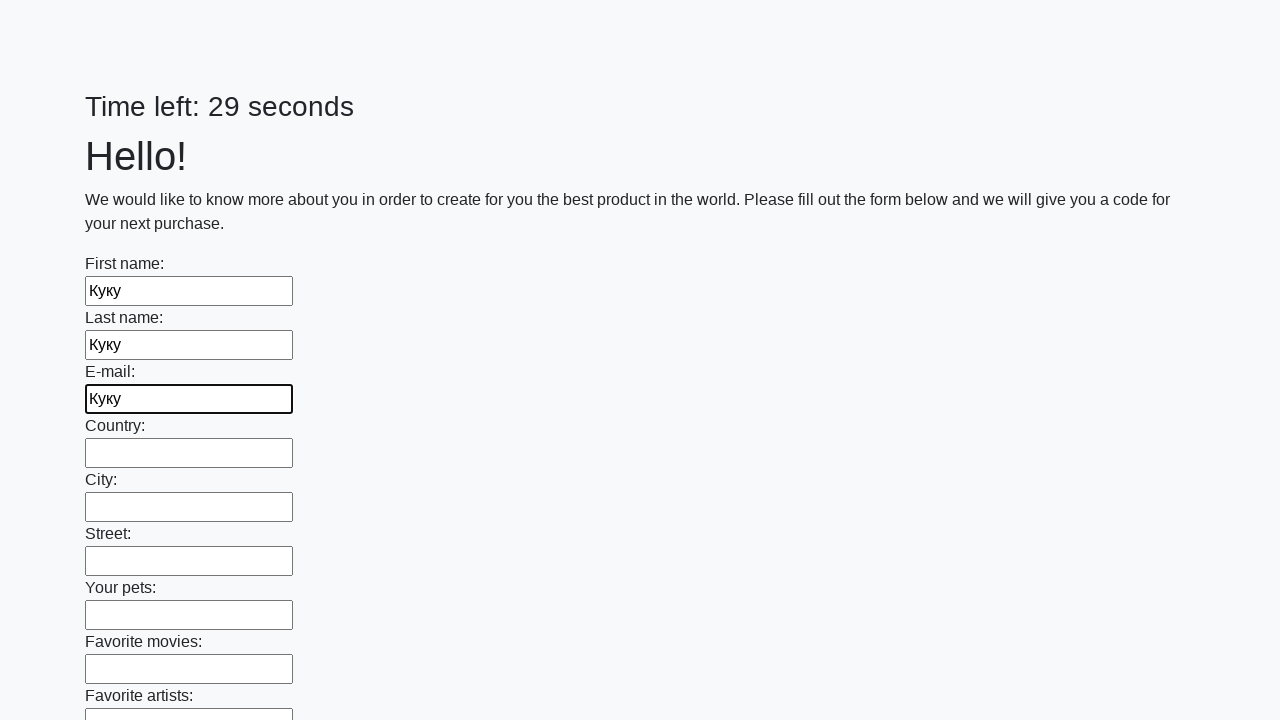

Filled a text input field with 'Куку' on input[type=text] >> nth=3
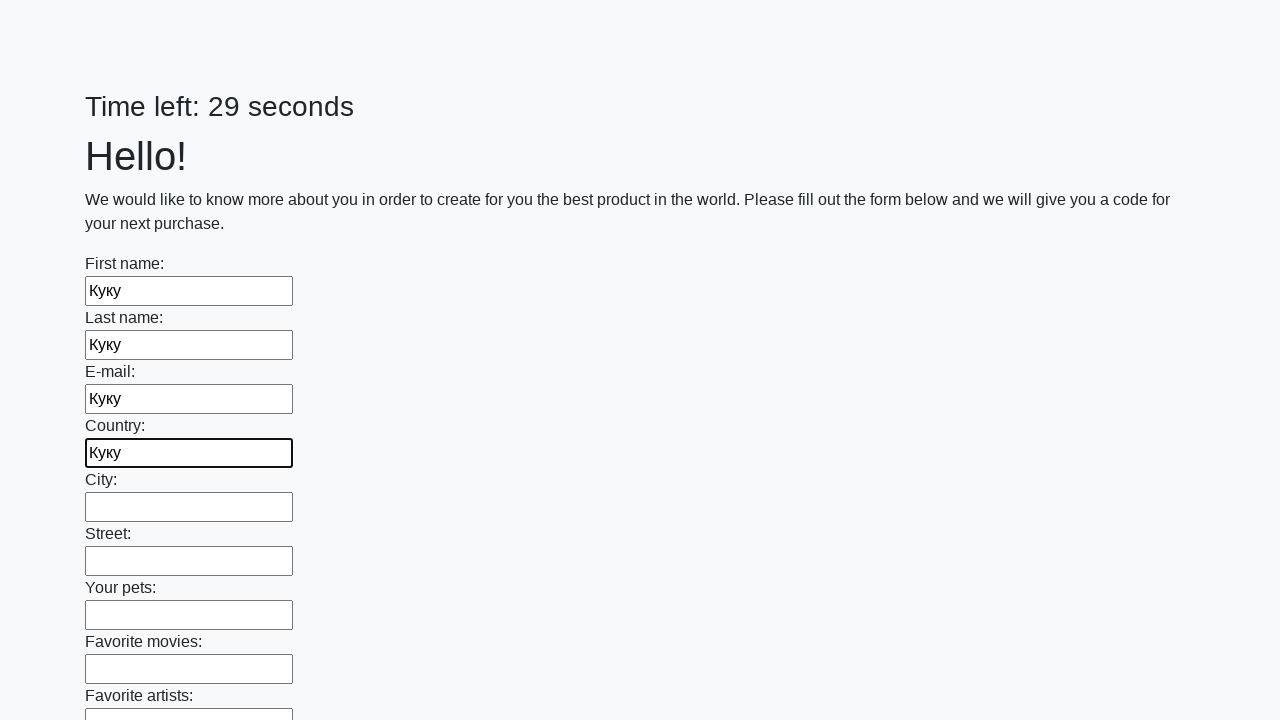

Filled a text input field with 'Куку' on input[type=text] >> nth=4
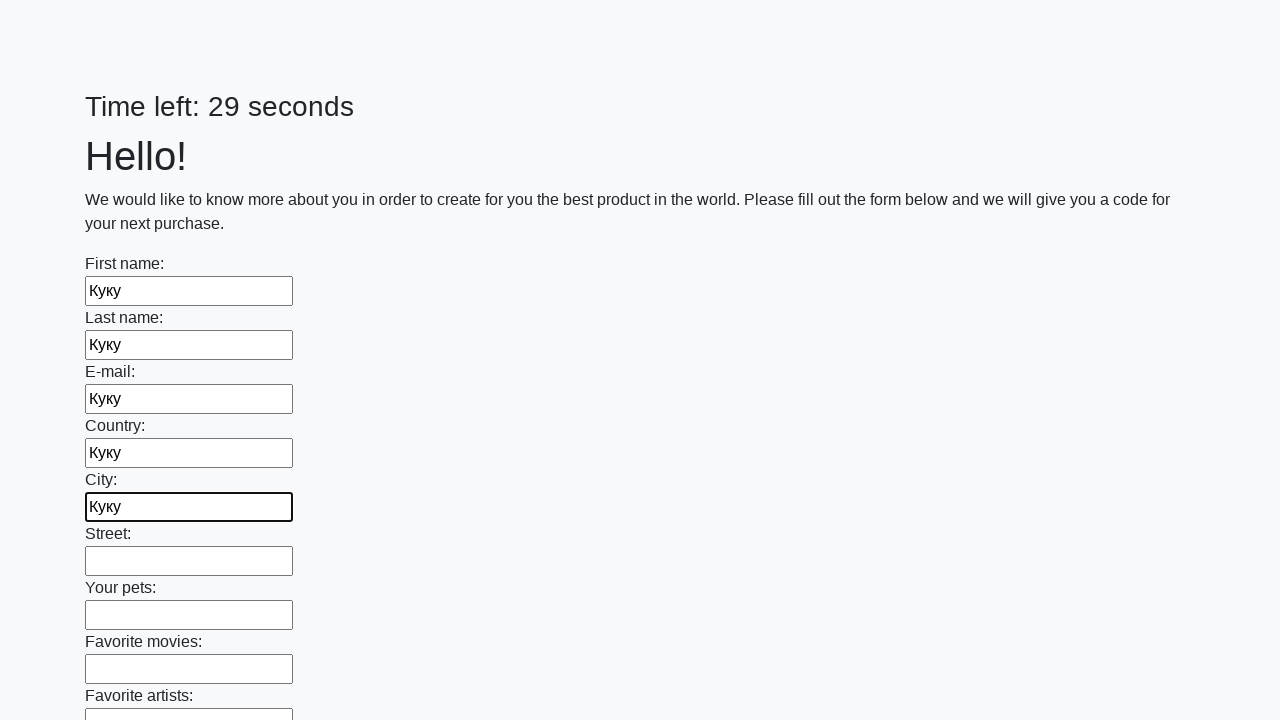

Filled a text input field with 'Куку' on input[type=text] >> nth=5
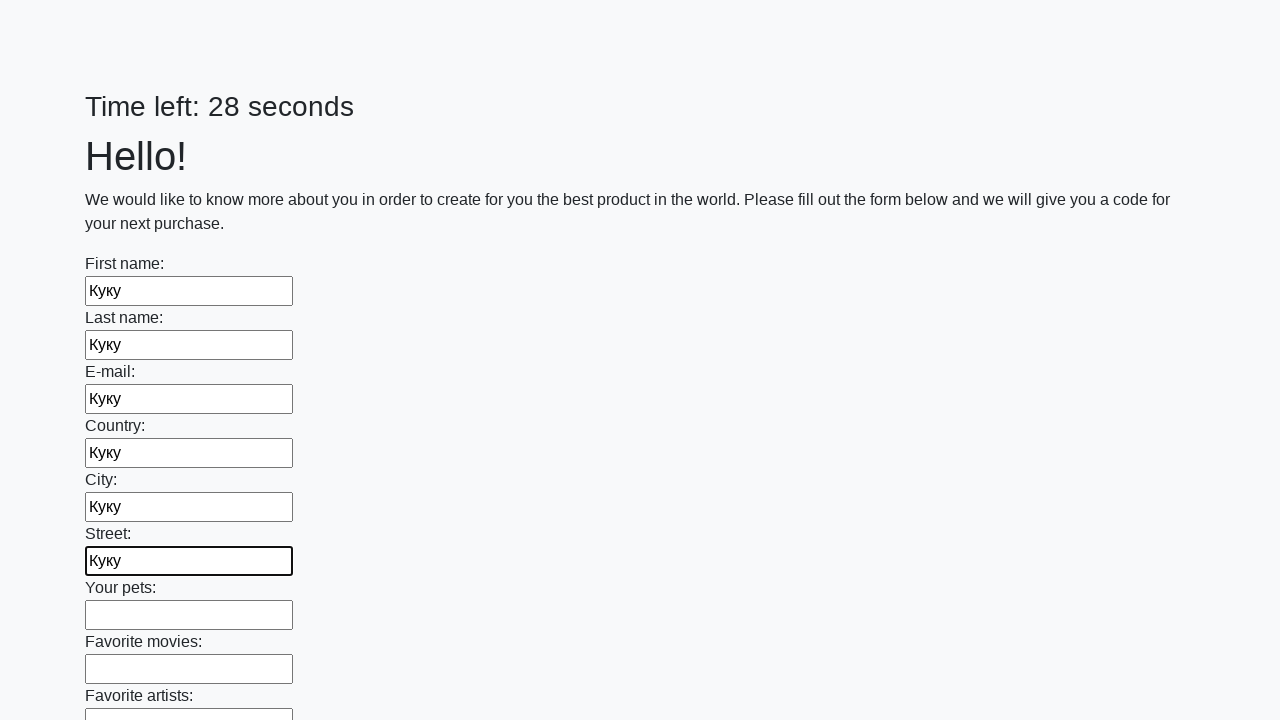

Filled a text input field with 'Куку' on input[type=text] >> nth=6
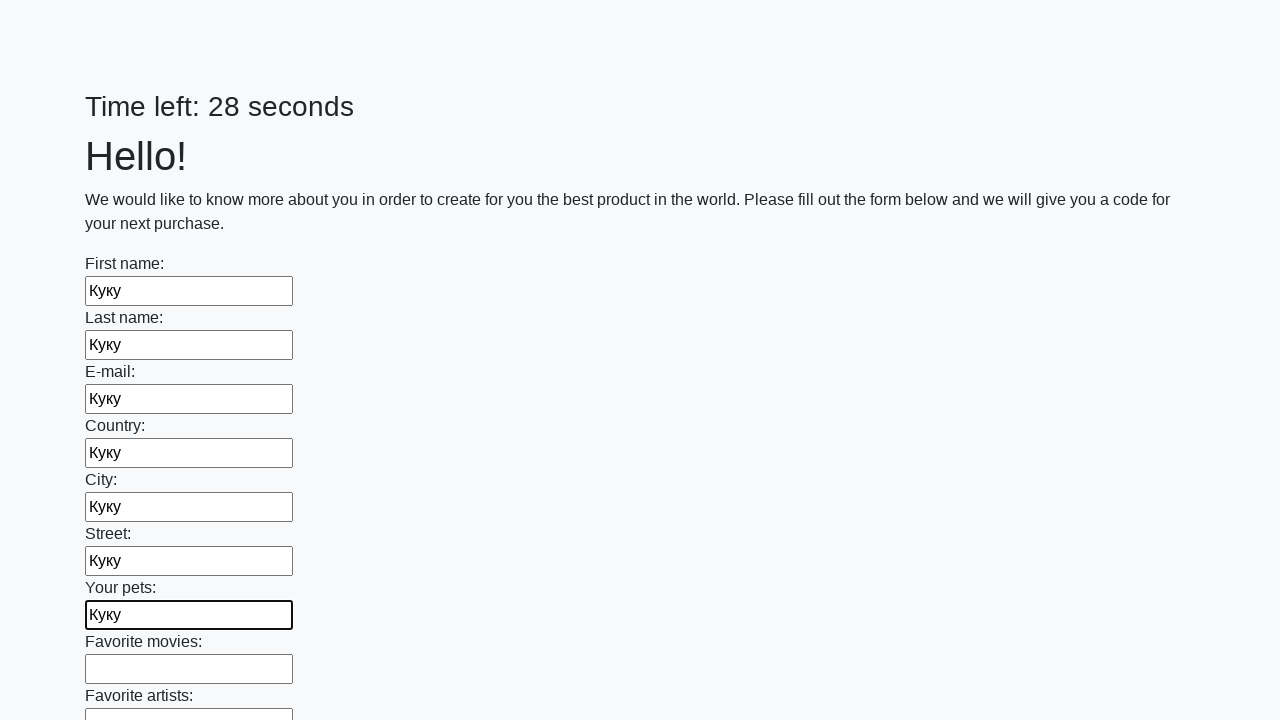

Filled a text input field with 'Куку' on input[type=text] >> nth=7
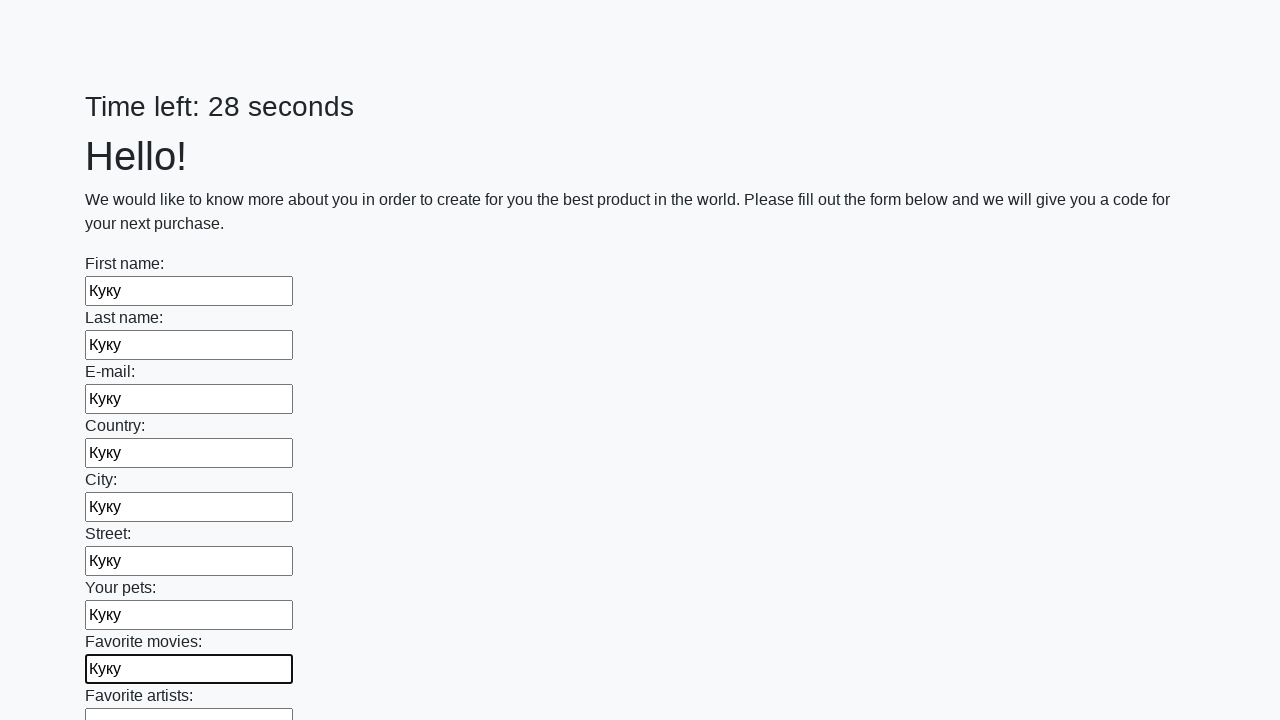

Filled a text input field with 'Куку' on input[type=text] >> nth=8
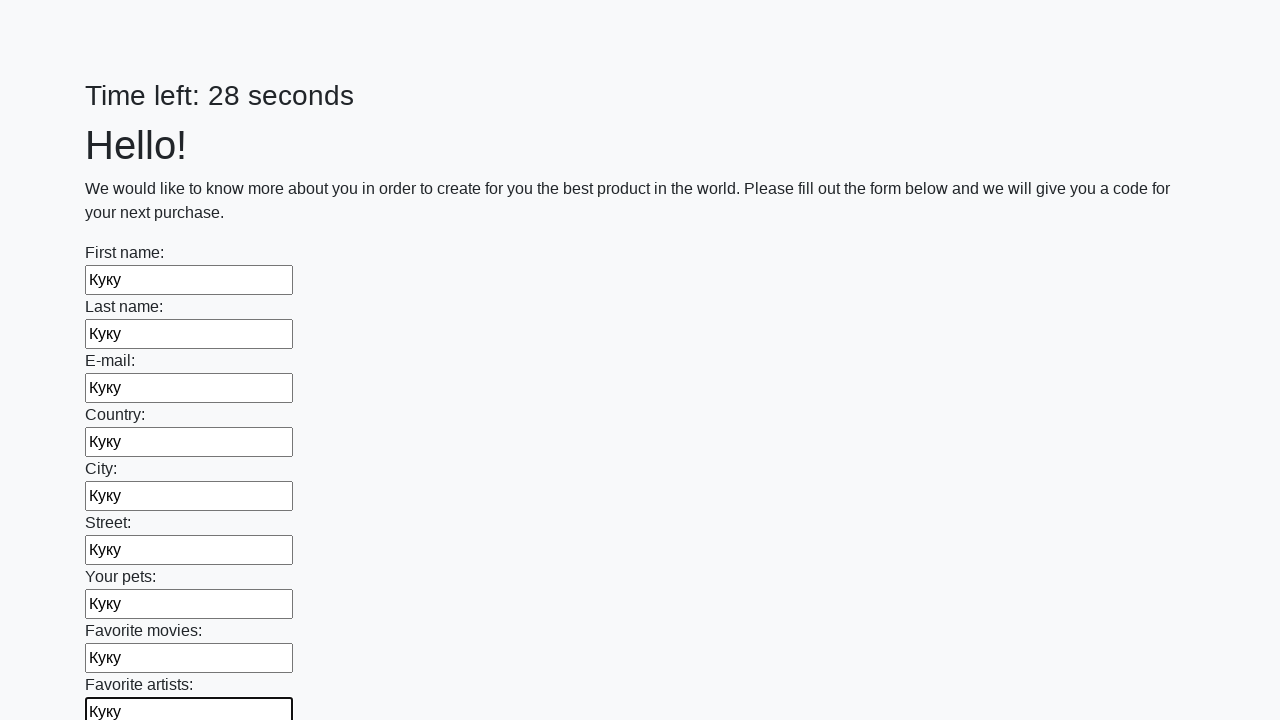

Filled a text input field with 'Куку' on input[type=text] >> nth=9
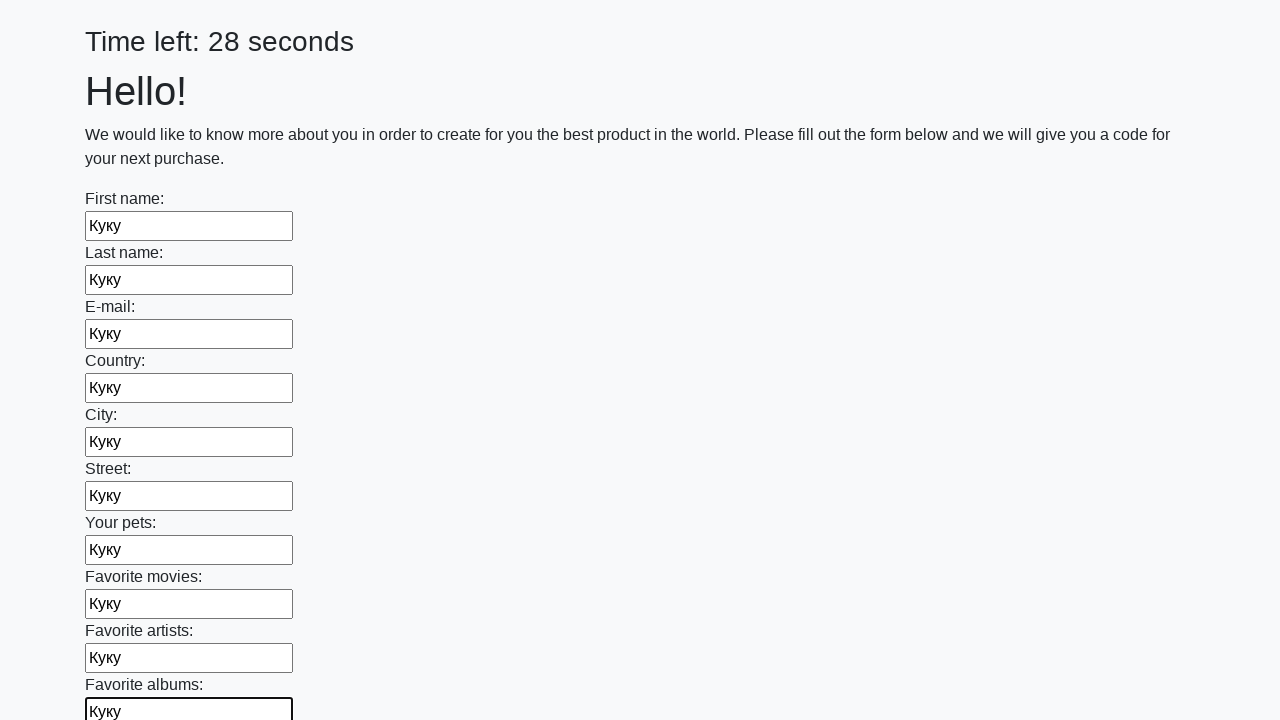

Filled a text input field with 'Куку' on input[type=text] >> nth=10
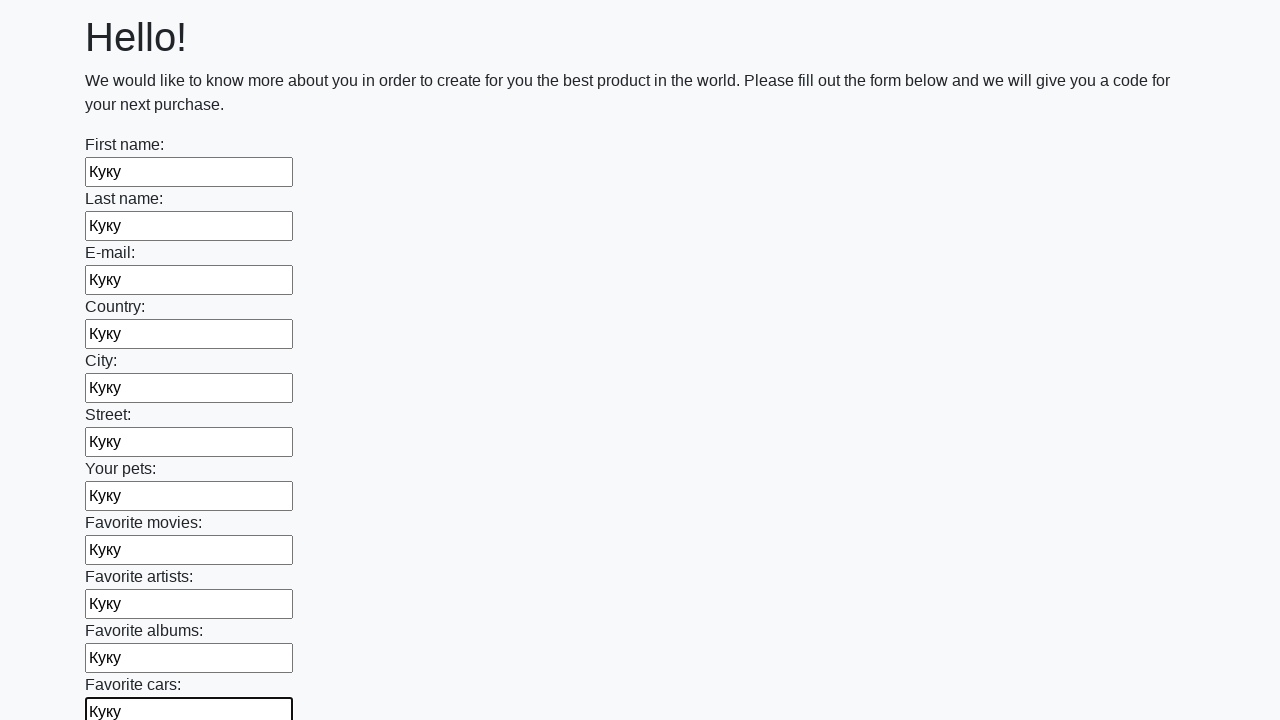

Filled a text input field with 'Куку' on input[type=text] >> nth=11
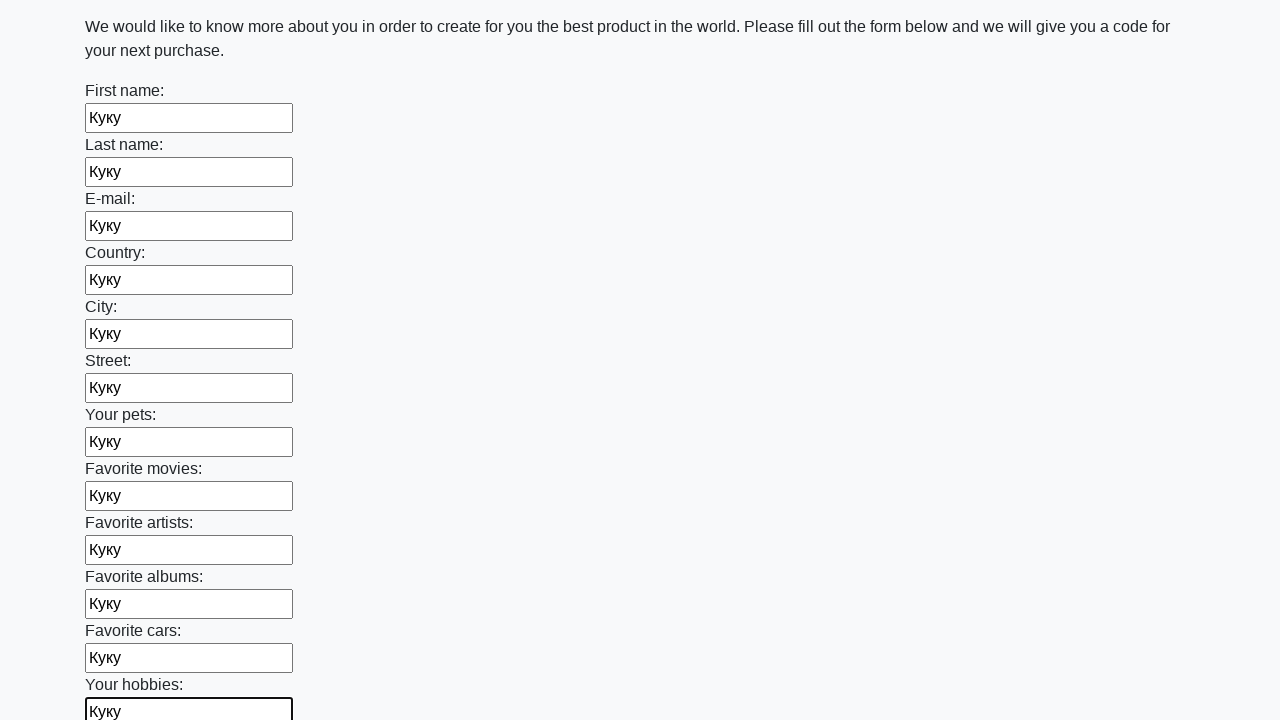

Filled a text input field with 'Куку' on input[type=text] >> nth=12
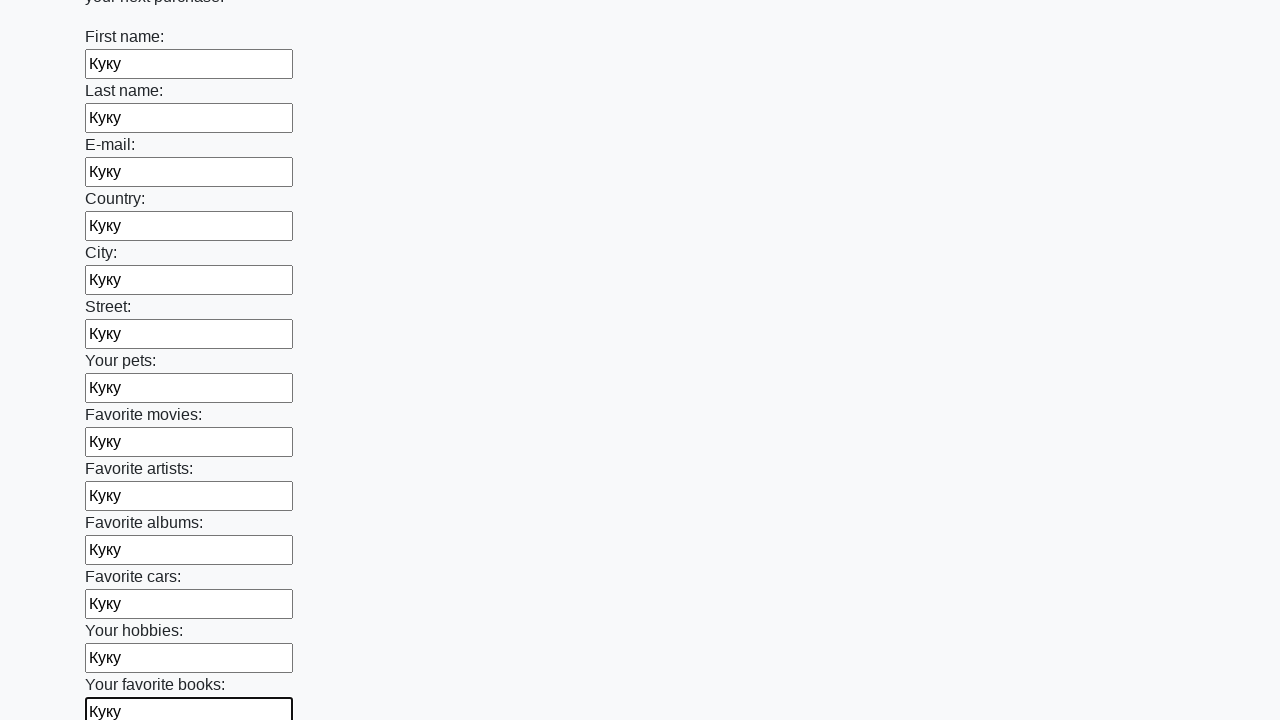

Filled a text input field with 'Куку' on input[type=text] >> nth=13
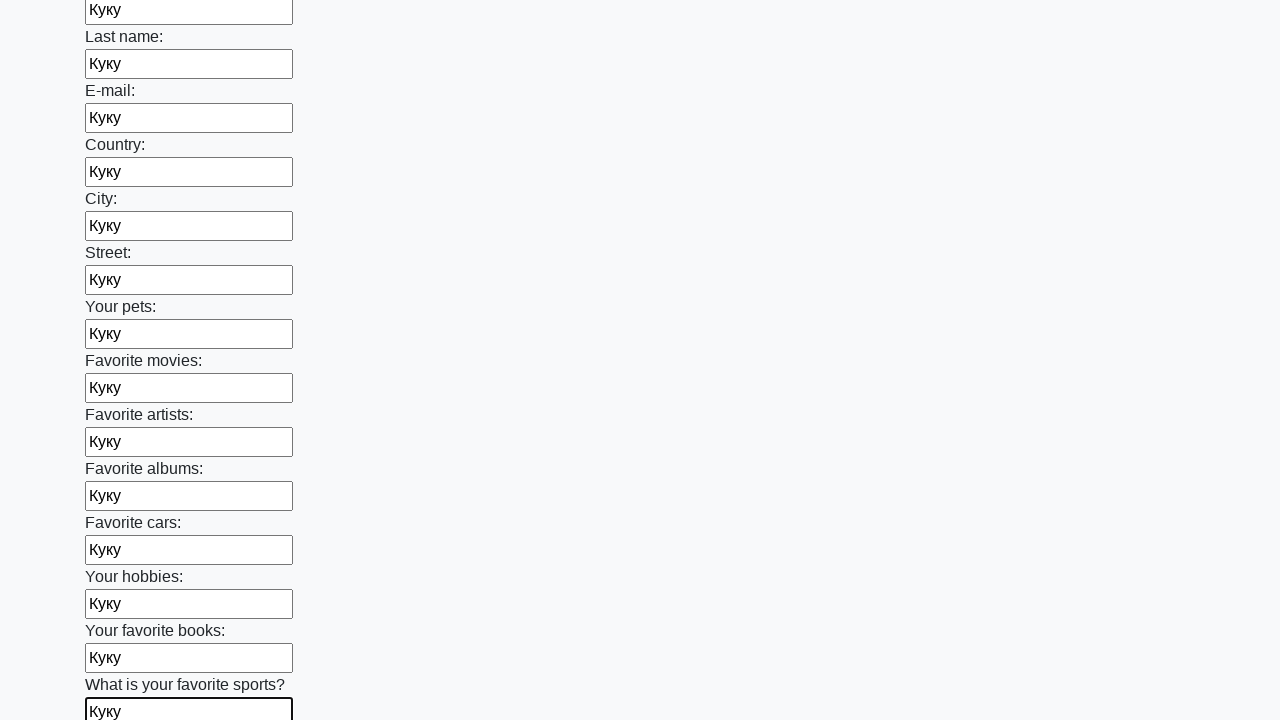

Filled a text input field with 'Куку' on input[type=text] >> nth=14
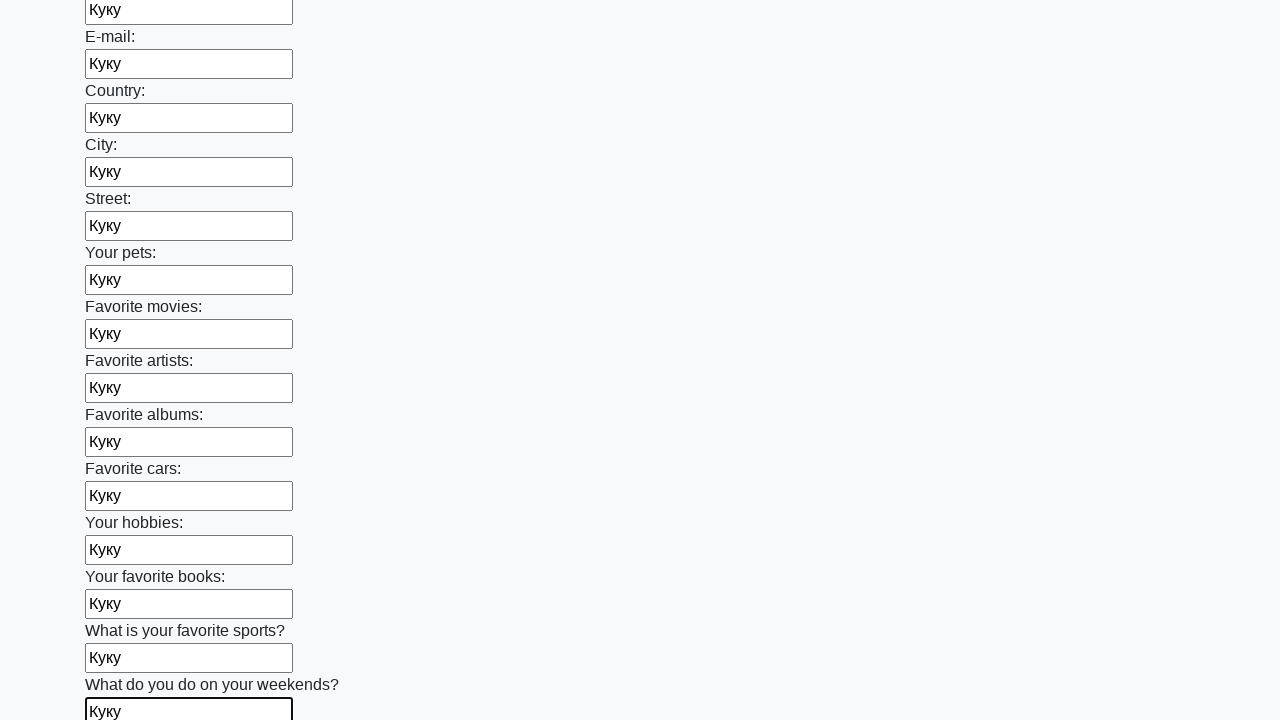

Filled a text input field with 'Куку' on input[type=text] >> nth=15
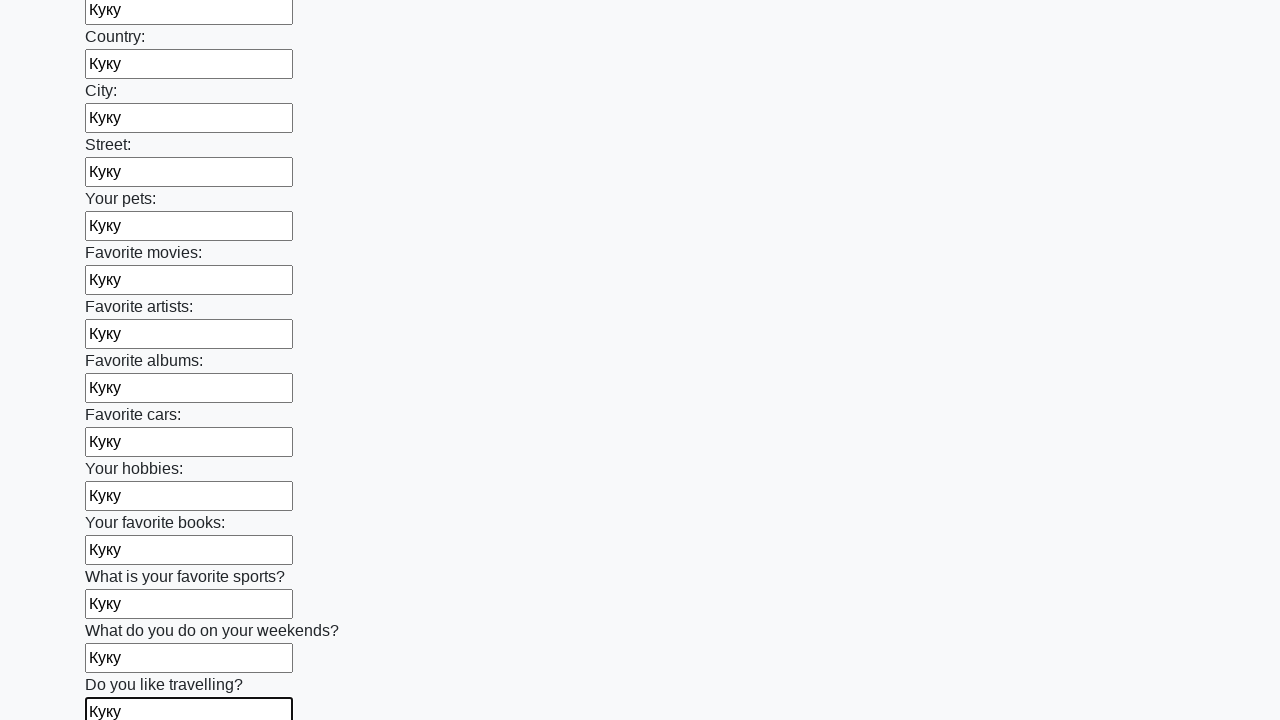

Filled a text input field with 'Куку' on input[type=text] >> nth=16
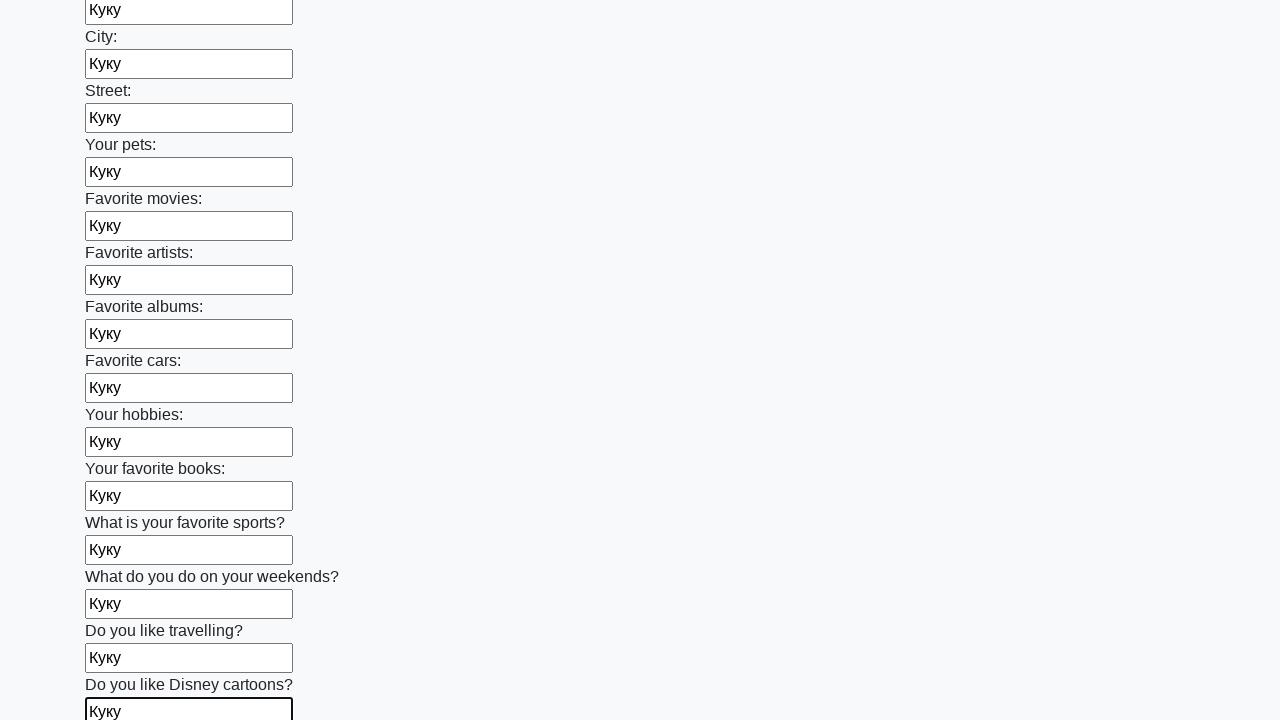

Filled a text input field with 'Куку' on input[type=text] >> nth=17
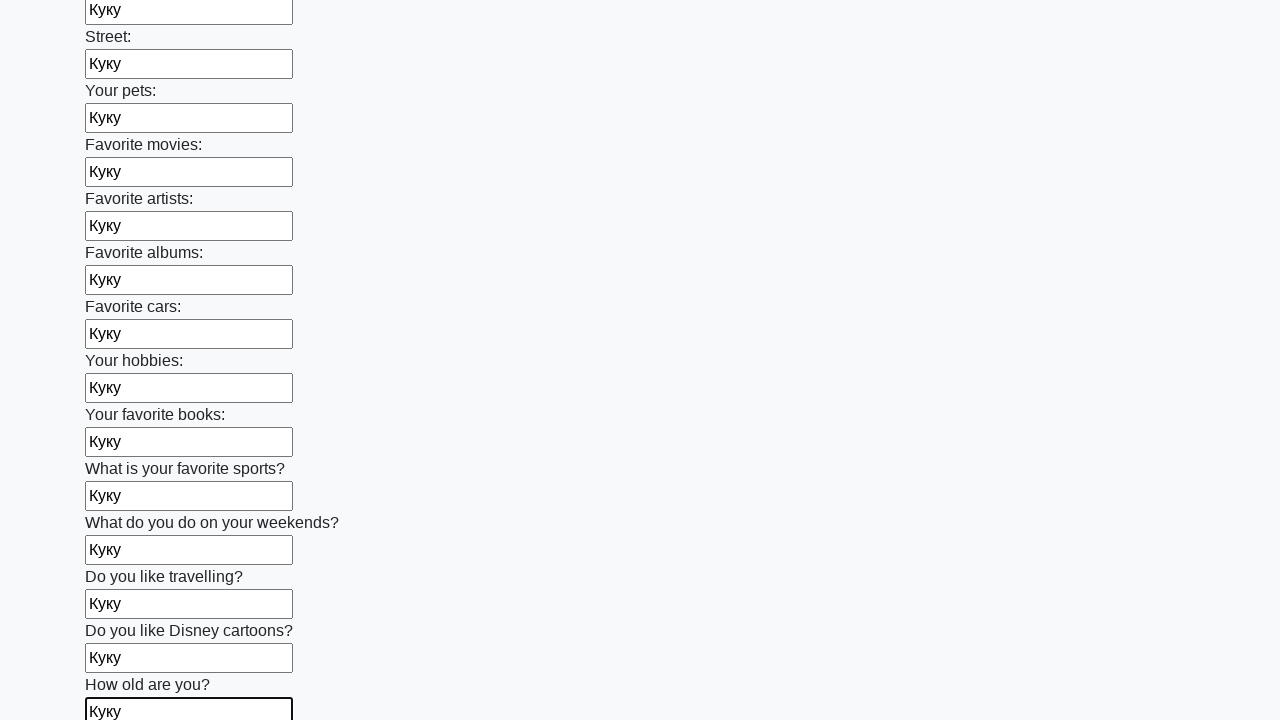

Filled a text input field with 'Куку' on input[type=text] >> nth=18
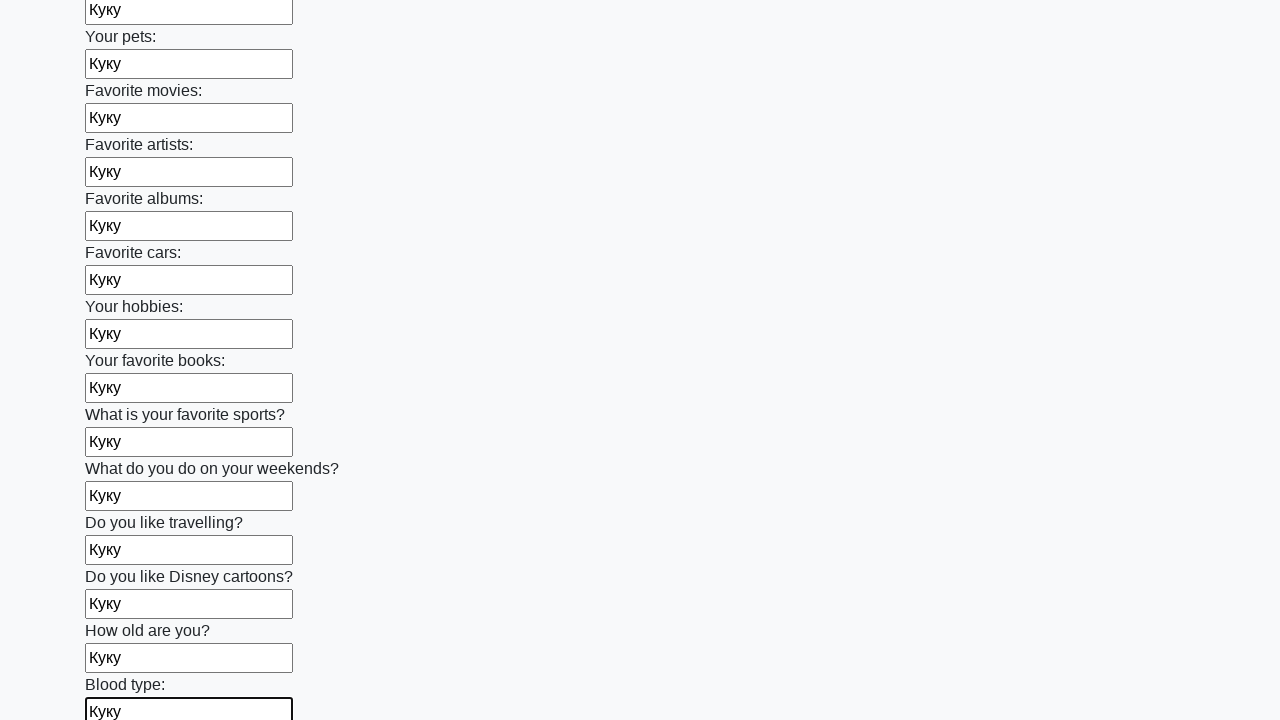

Filled a text input field with 'Куку' on input[type=text] >> nth=19
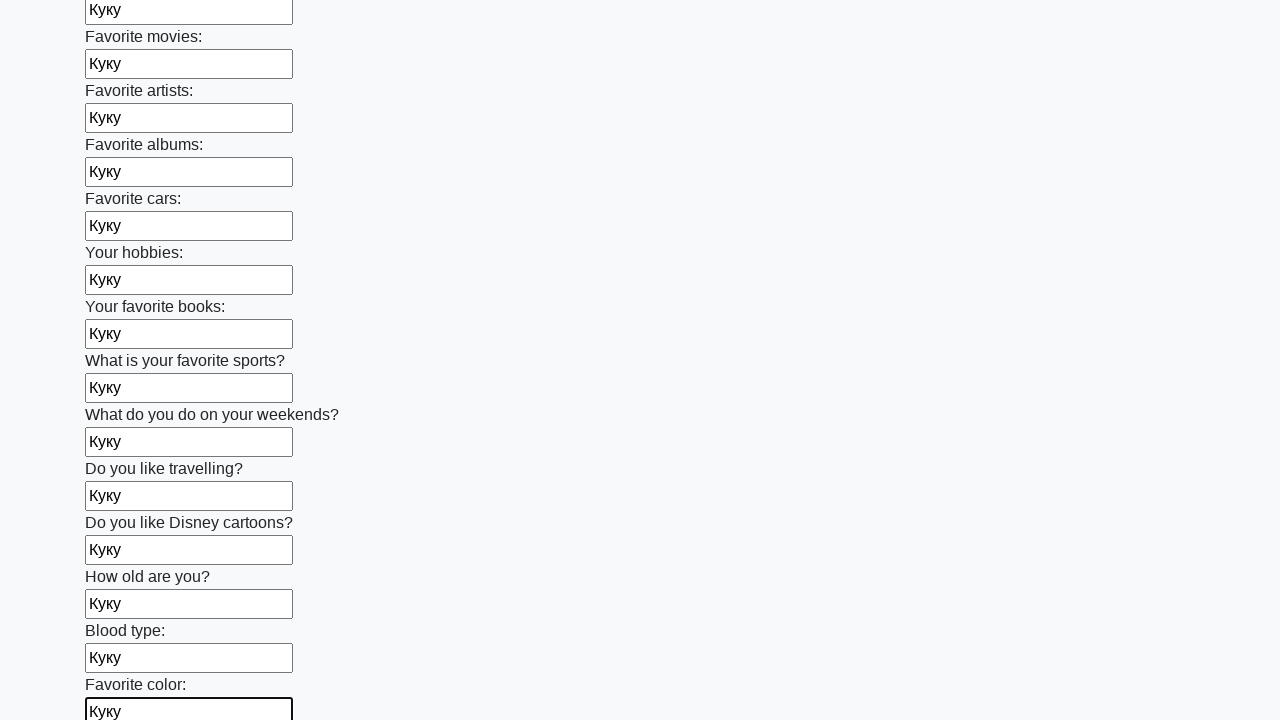

Filled a text input field with 'Куку' on input[type=text] >> nth=20
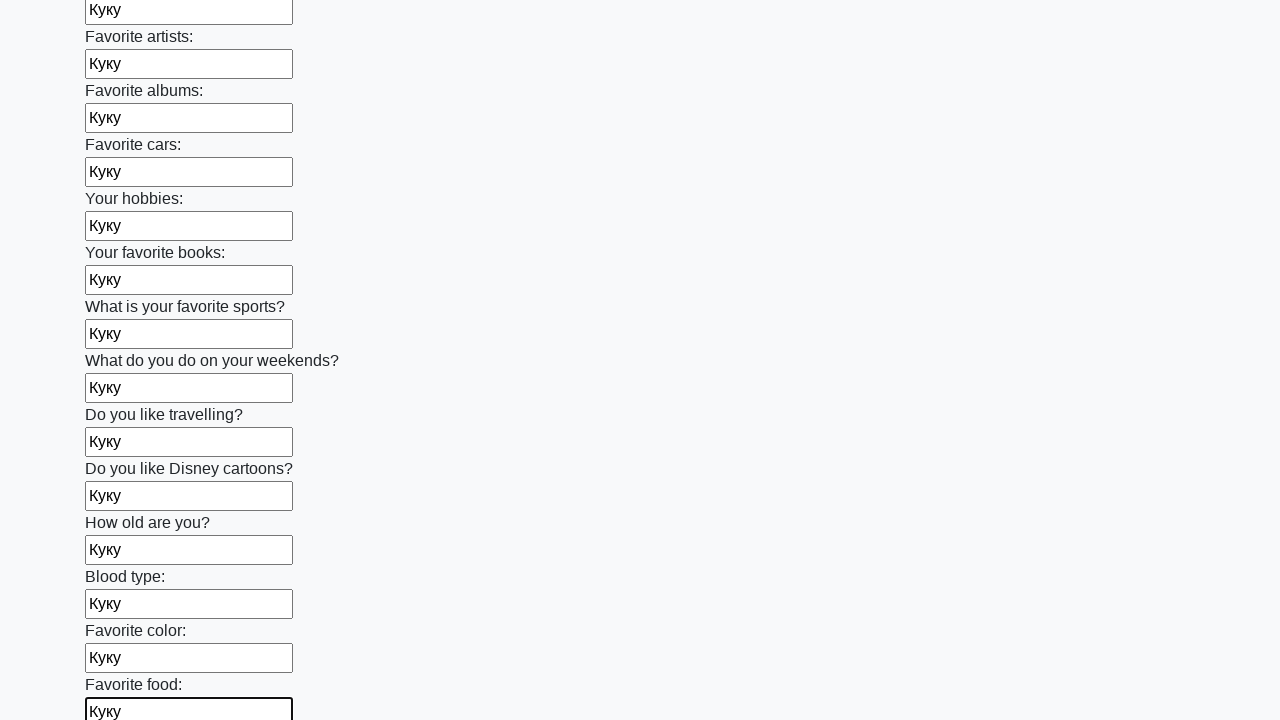

Filled a text input field with 'Куку' on input[type=text] >> nth=21
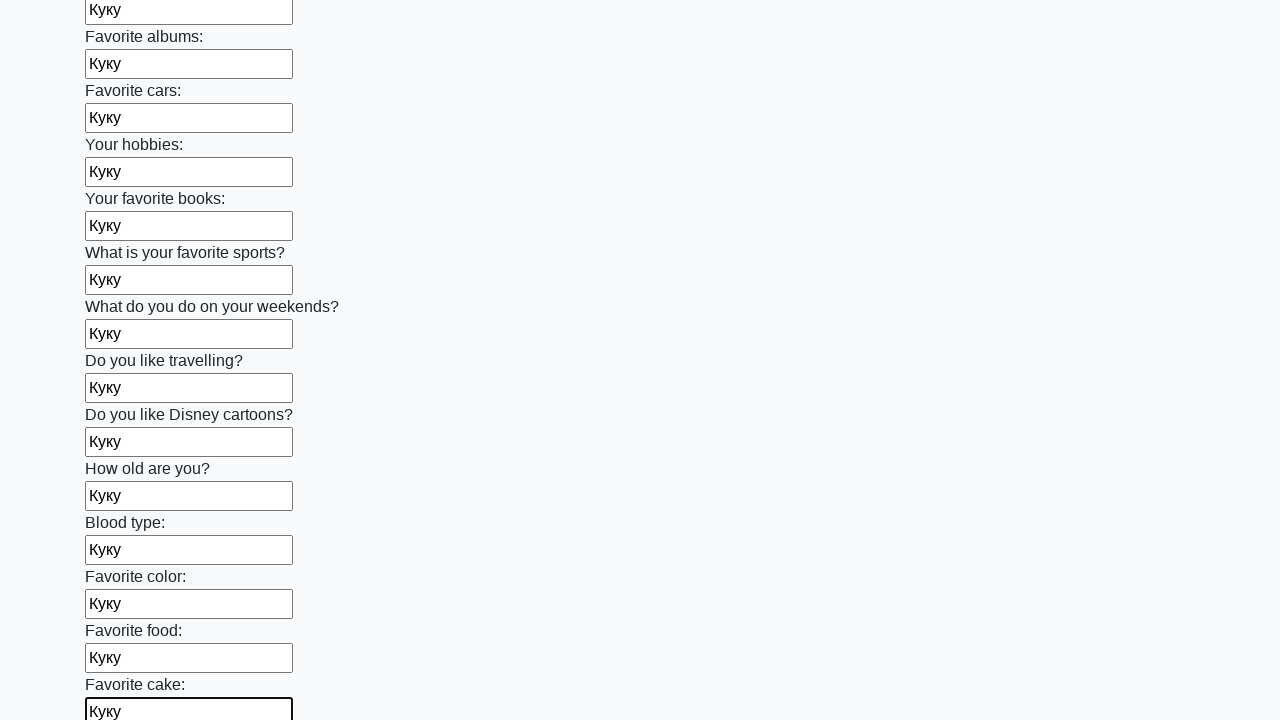

Filled a text input field with 'Куку' on input[type=text] >> nth=22
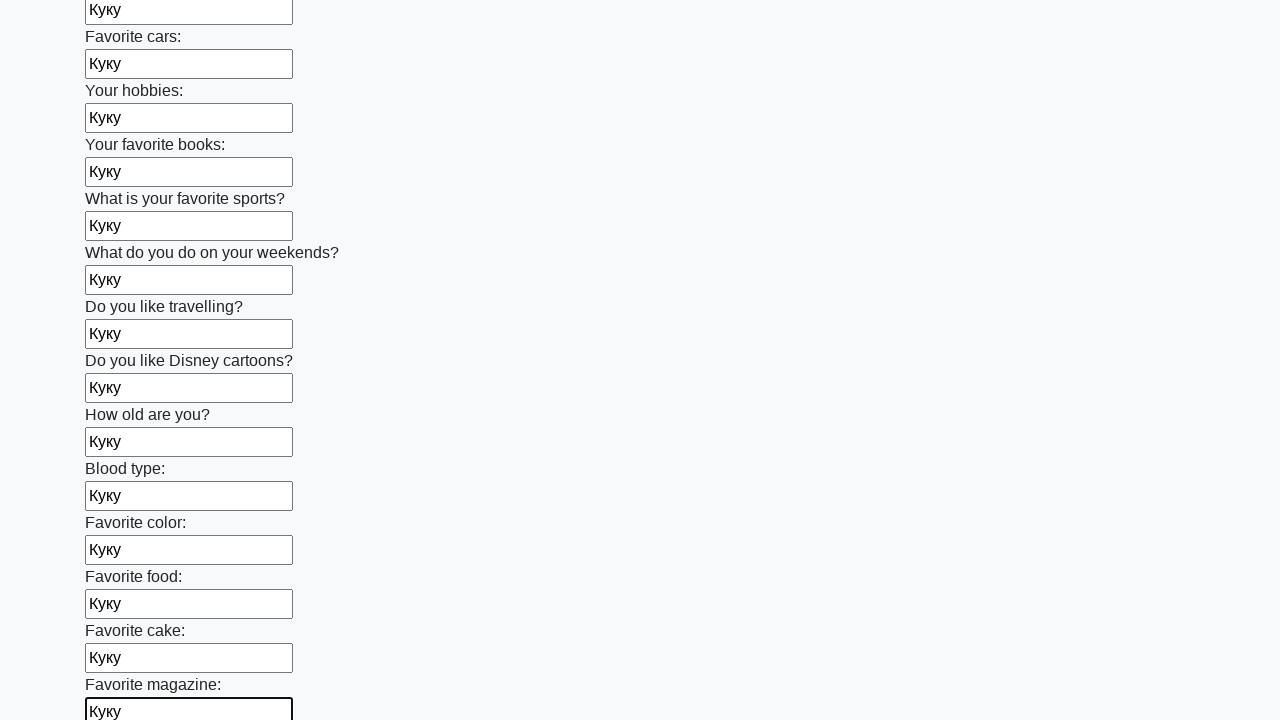

Filled a text input field with 'Куку' on input[type=text] >> nth=23
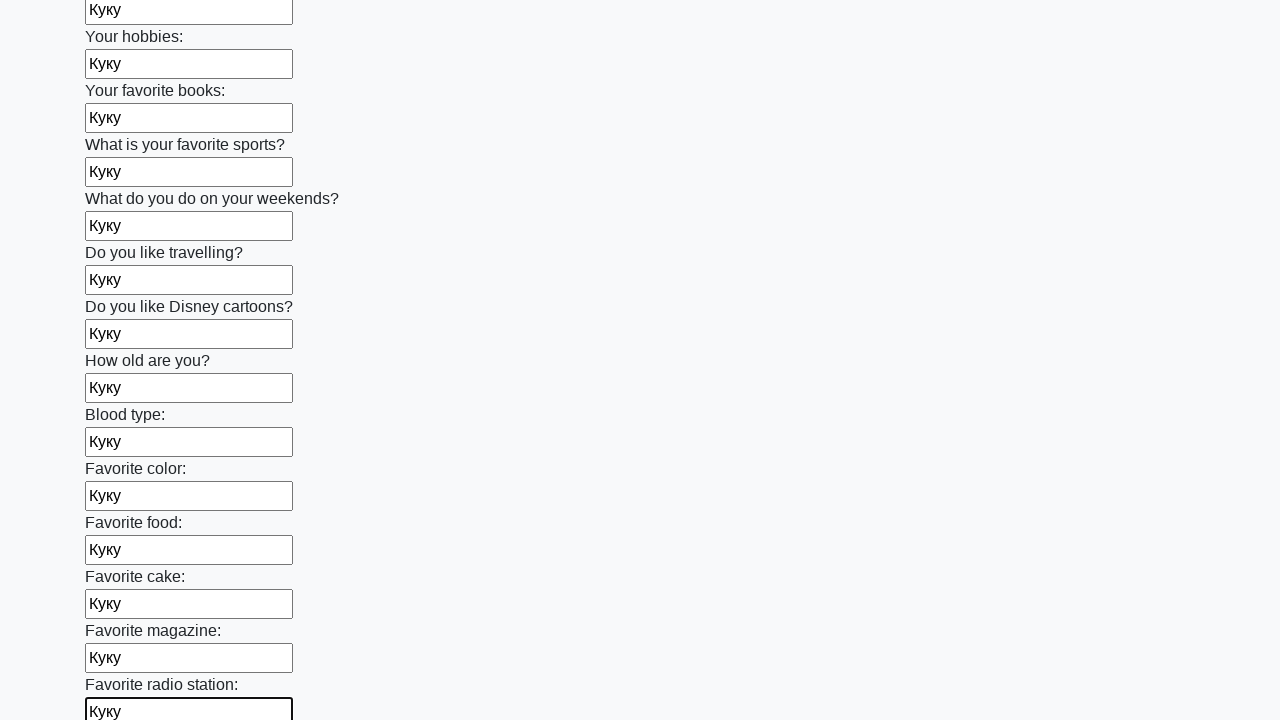

Filled a text input field with 'Куку' on input[type=text] >> nth=24
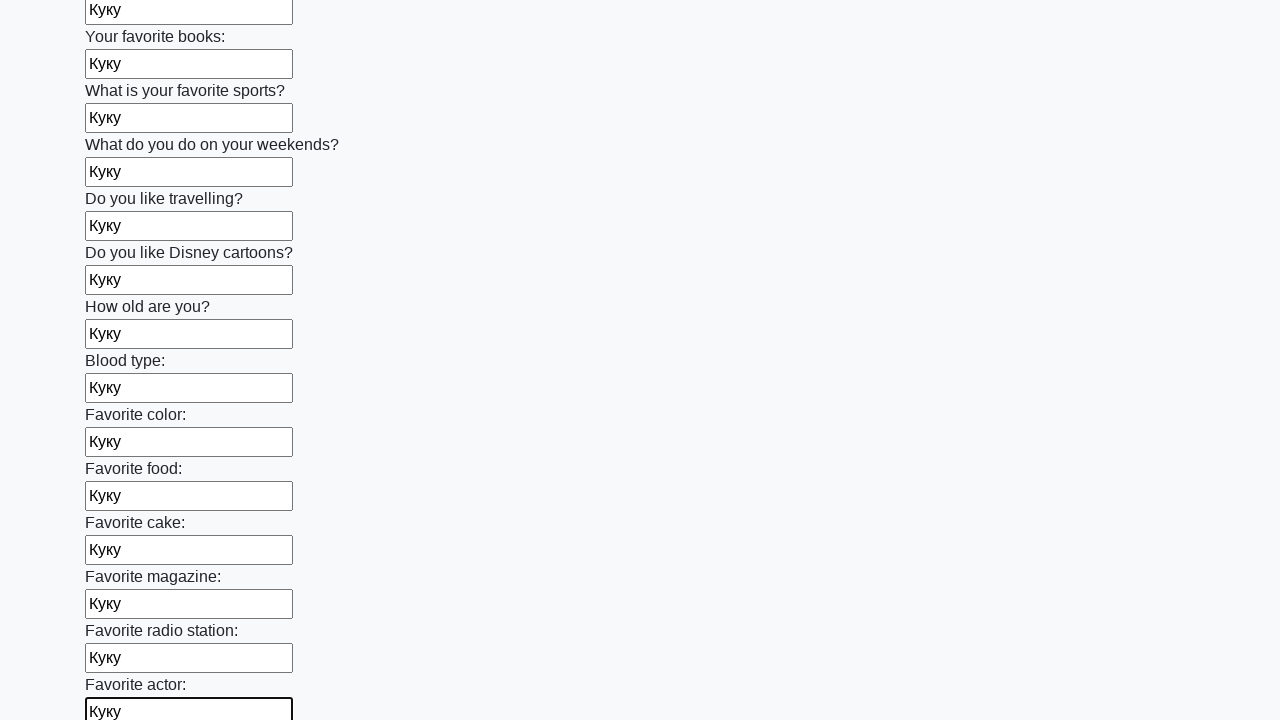

Filled a text input field with 'Куку' on input[type=text] >> nth=25
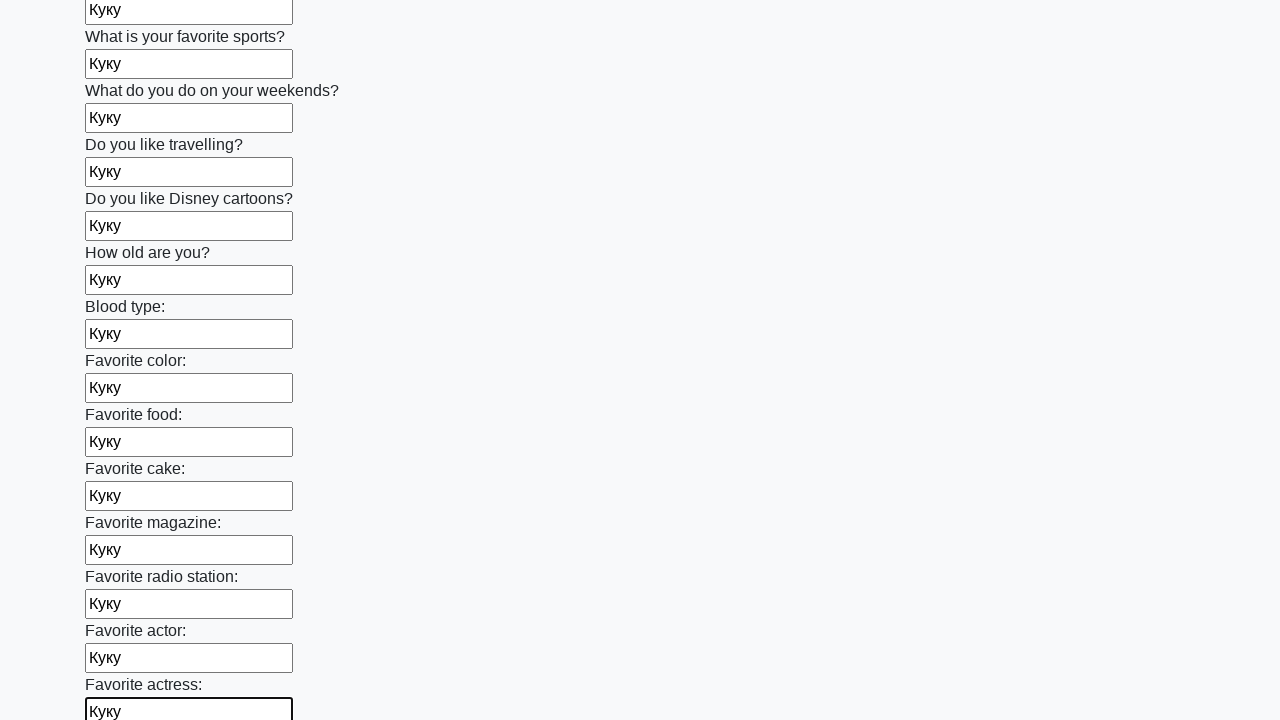

Filled a text input field with 'Куку' on input[type=text] >> nth=26
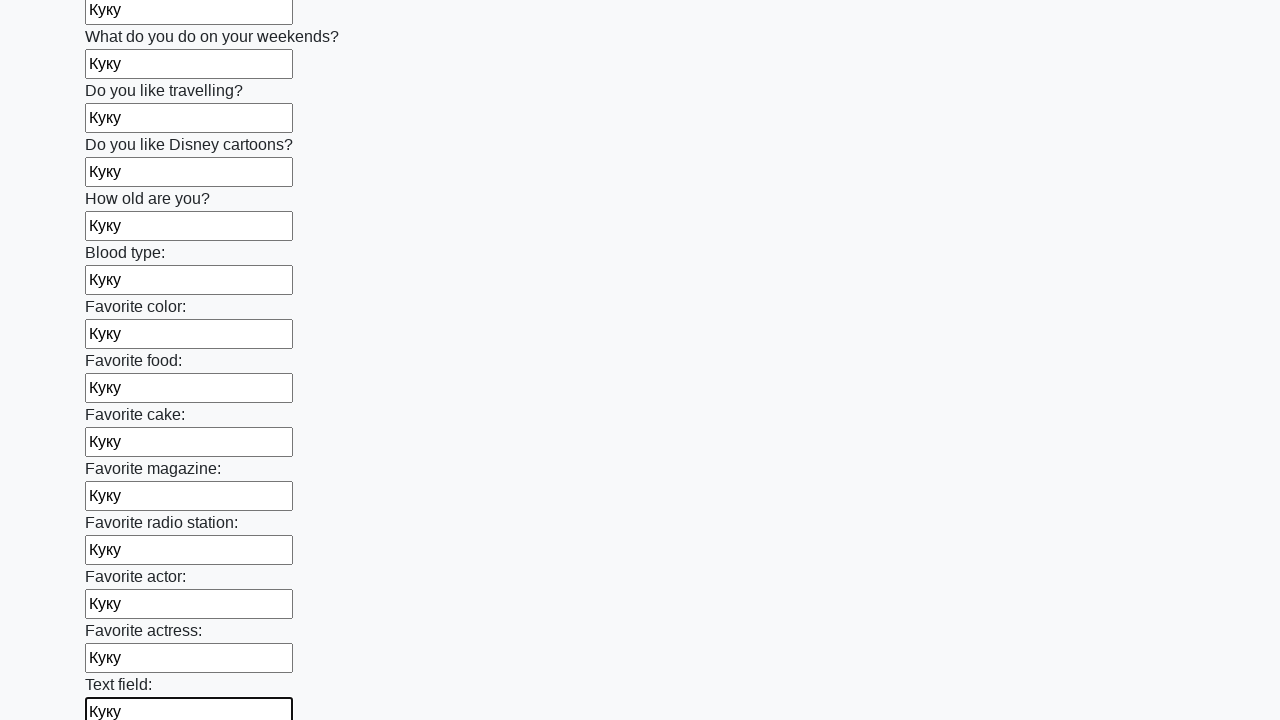

Filled a text input field with 'Куку' on input[type=text] >> nth=27
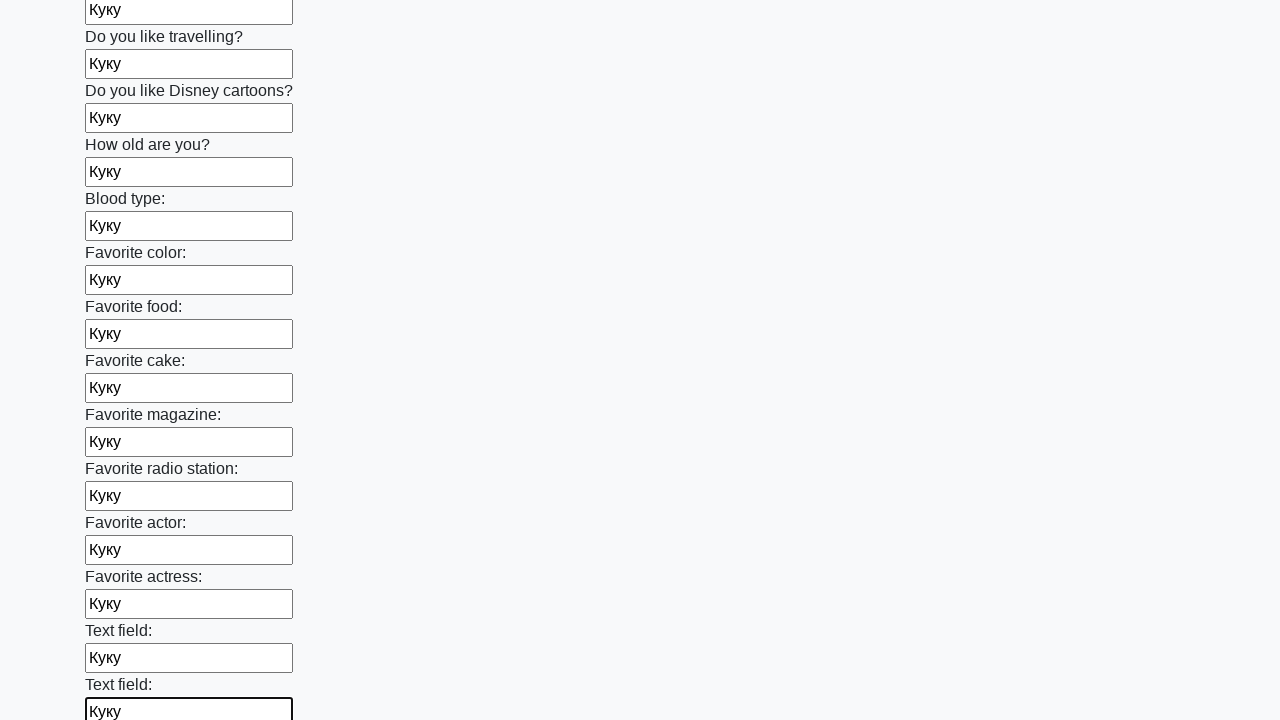

Filled a text input field with 'Куку' on input[type=text] >> nth=28
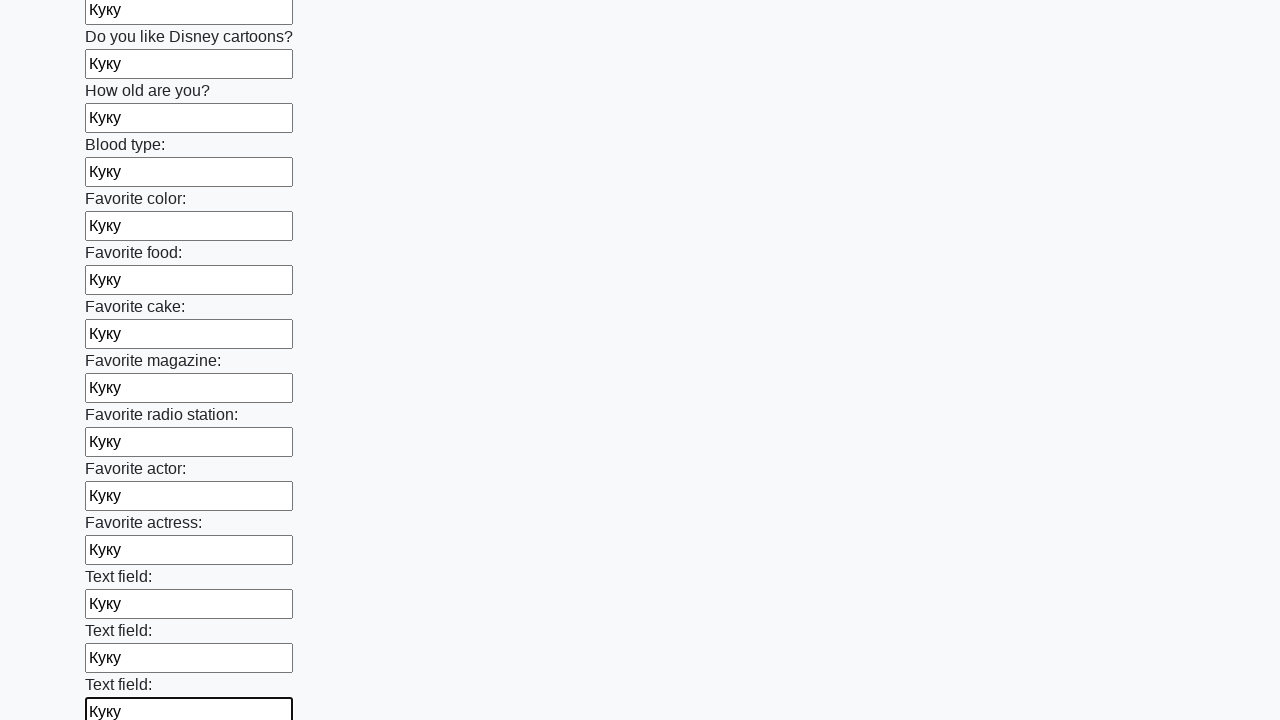

Filled a text input field with 'Куку' on input[type=text] >> nth=29
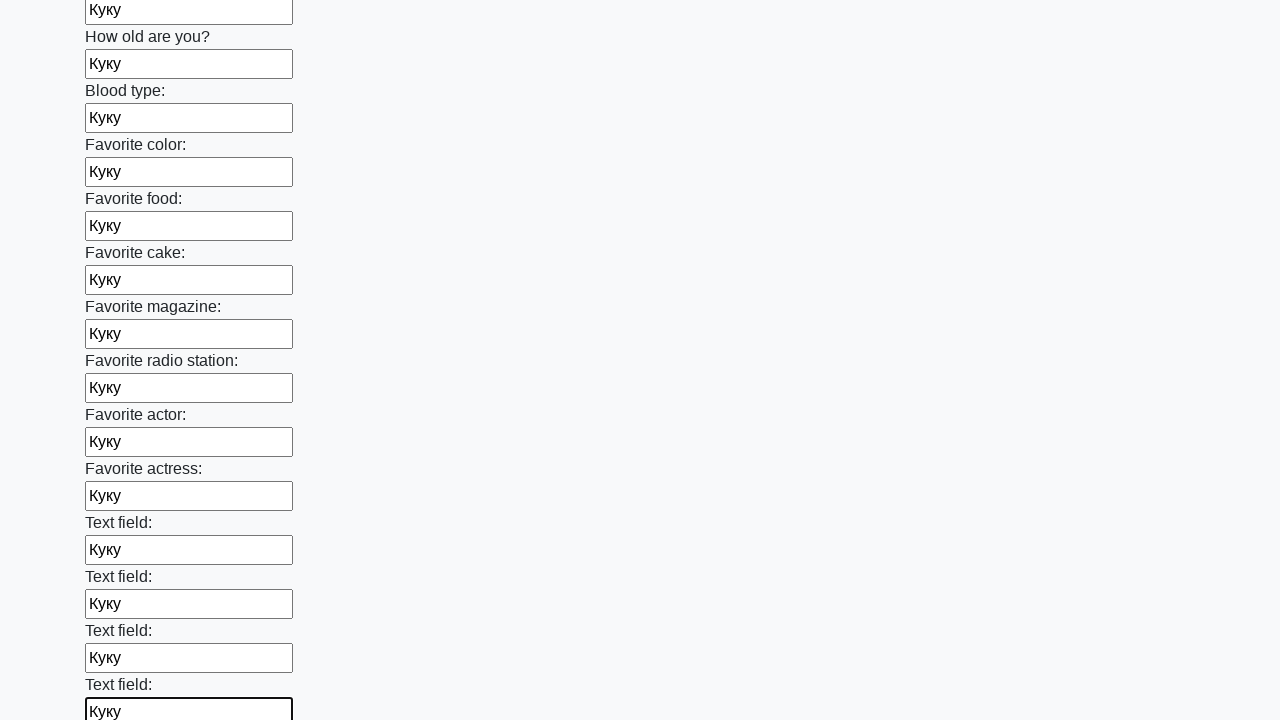

Filled a text input field with 'Куку' on input[type=text] >> nth=30
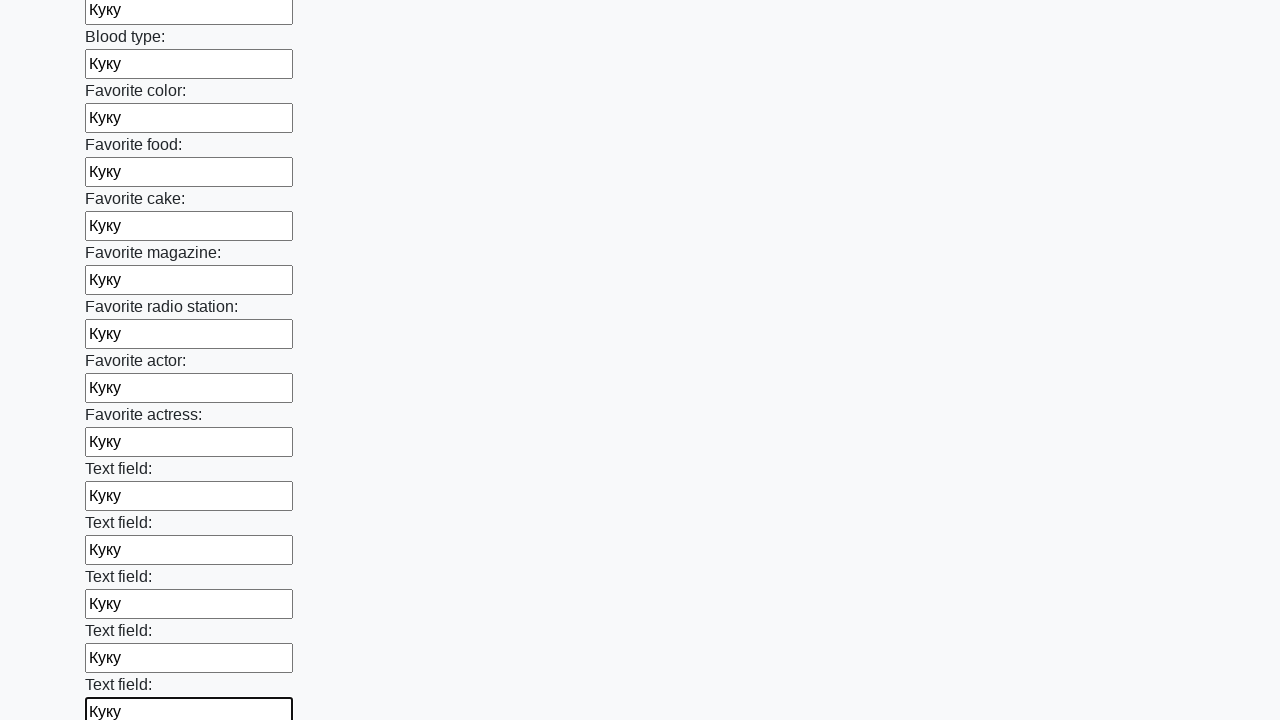

Filled a text input field with 'Куку' on input[type=text] >> nth=31
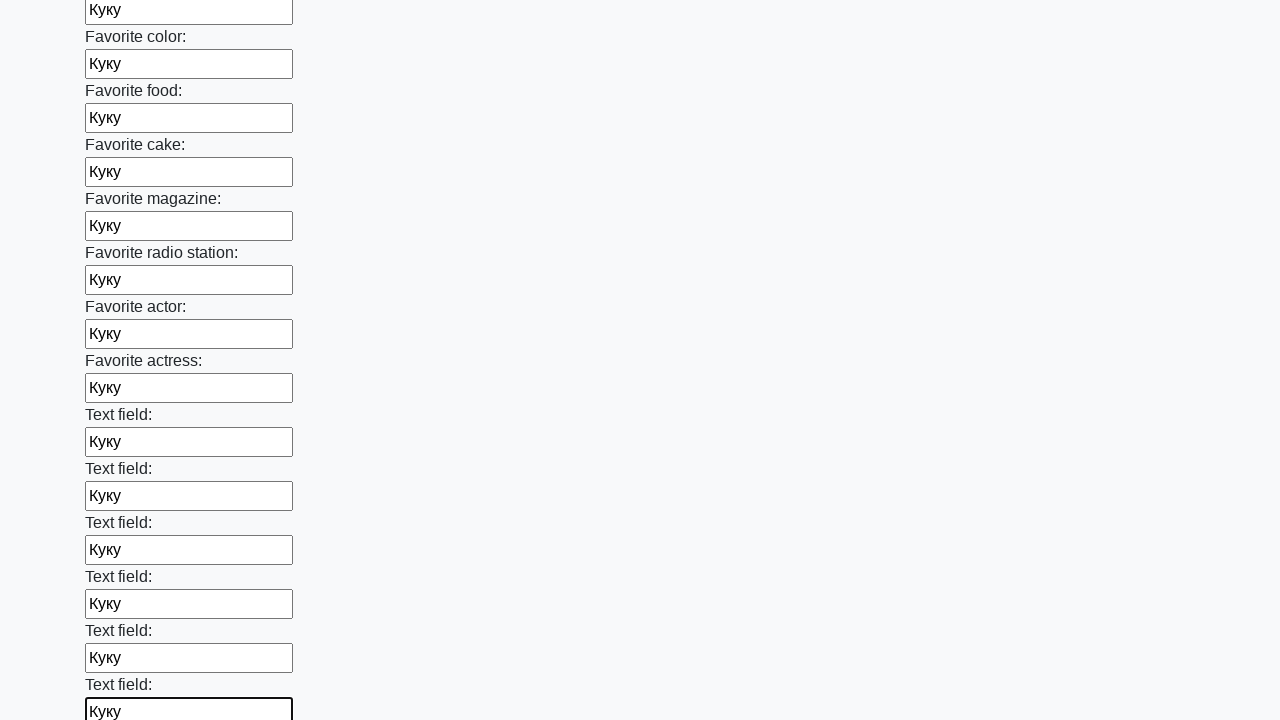

Filled a text input field with 'Куку' on input[type=text] >> nth=32
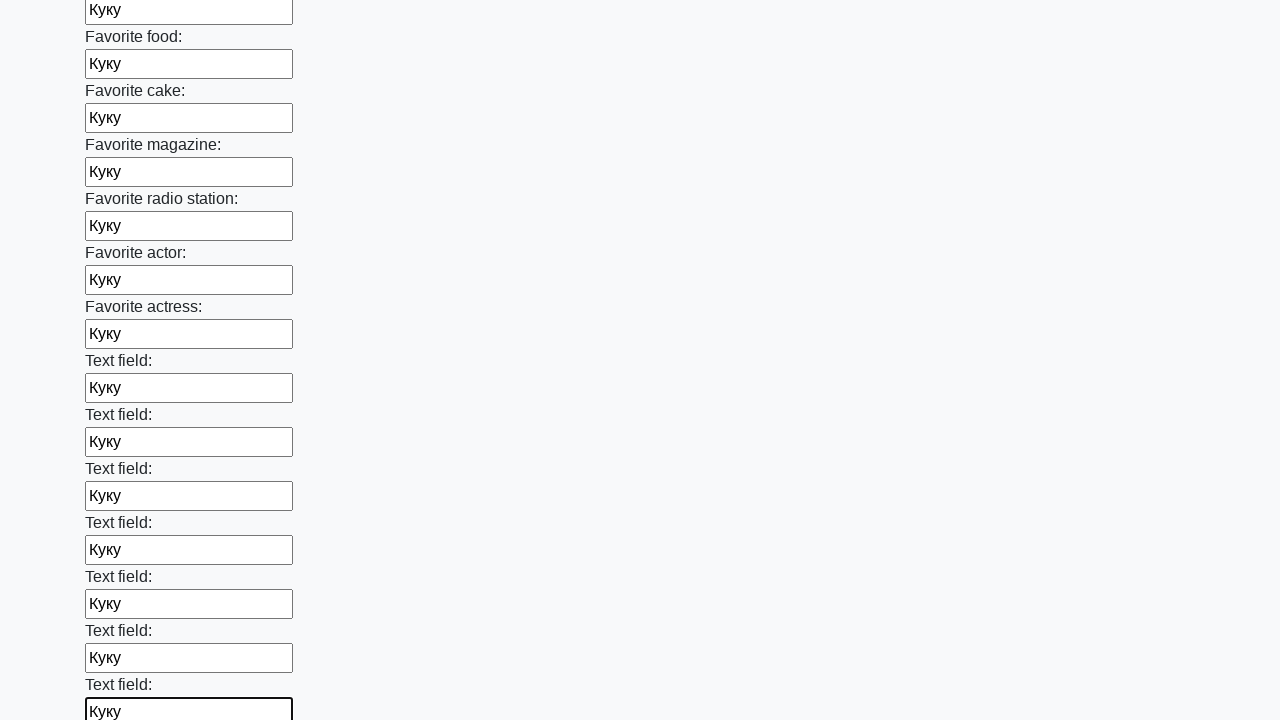

Filled a text input field with 'Куку' on input[type=text] >> nth=33
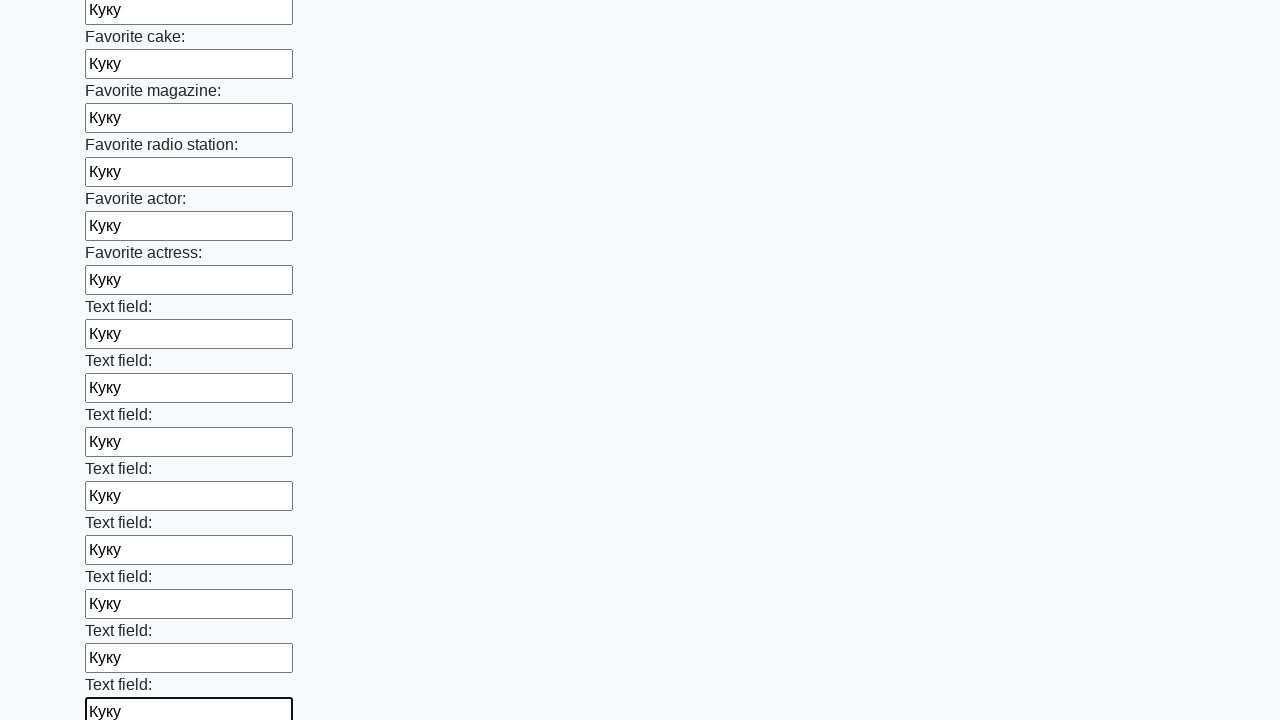

Filled a text input field with 'Куку' on input[type=text] >> nth=34
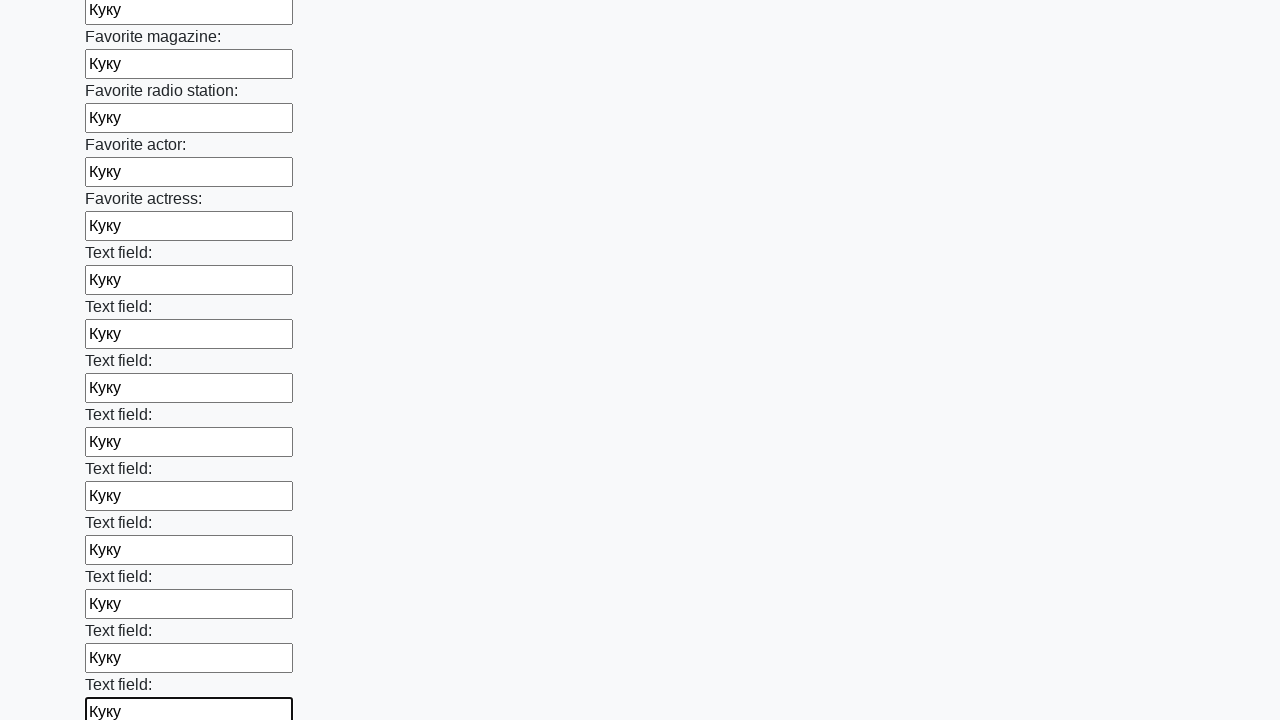

Filled a text input field with 'Куку' on input[type=text] >> nth=35
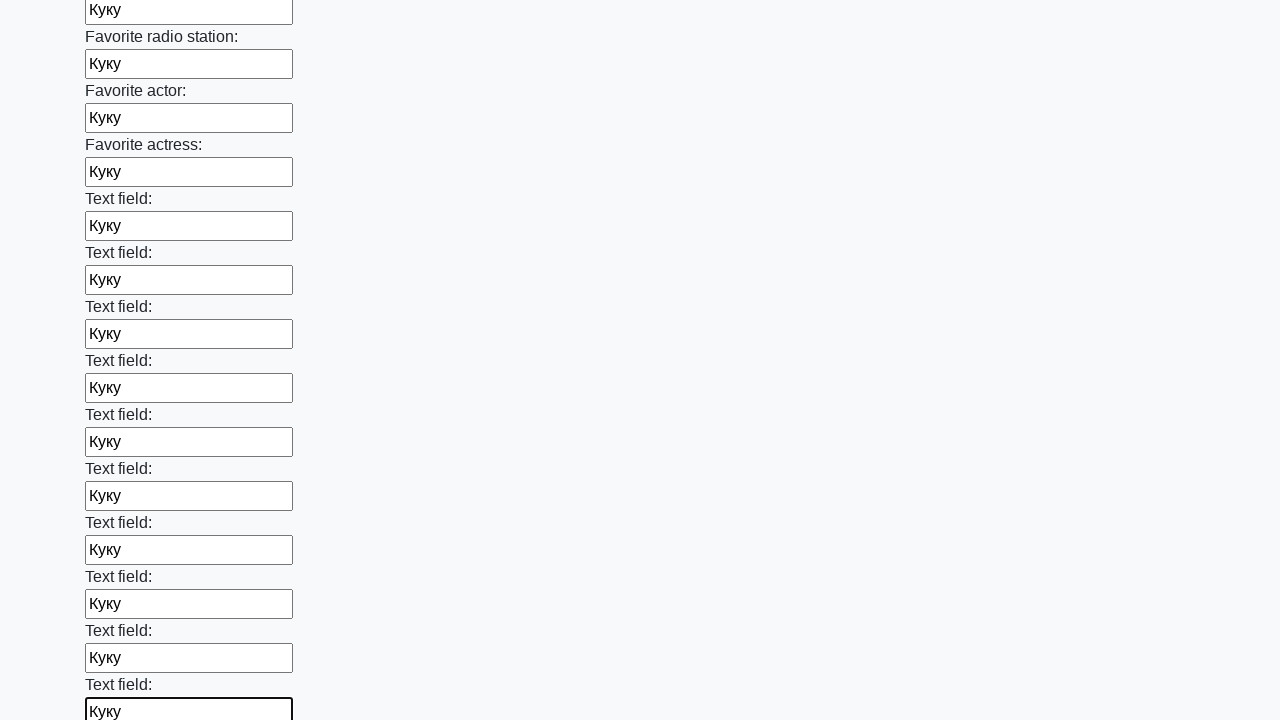

Filled a text input field with 'Куку' on input[type=text] >> nth=36
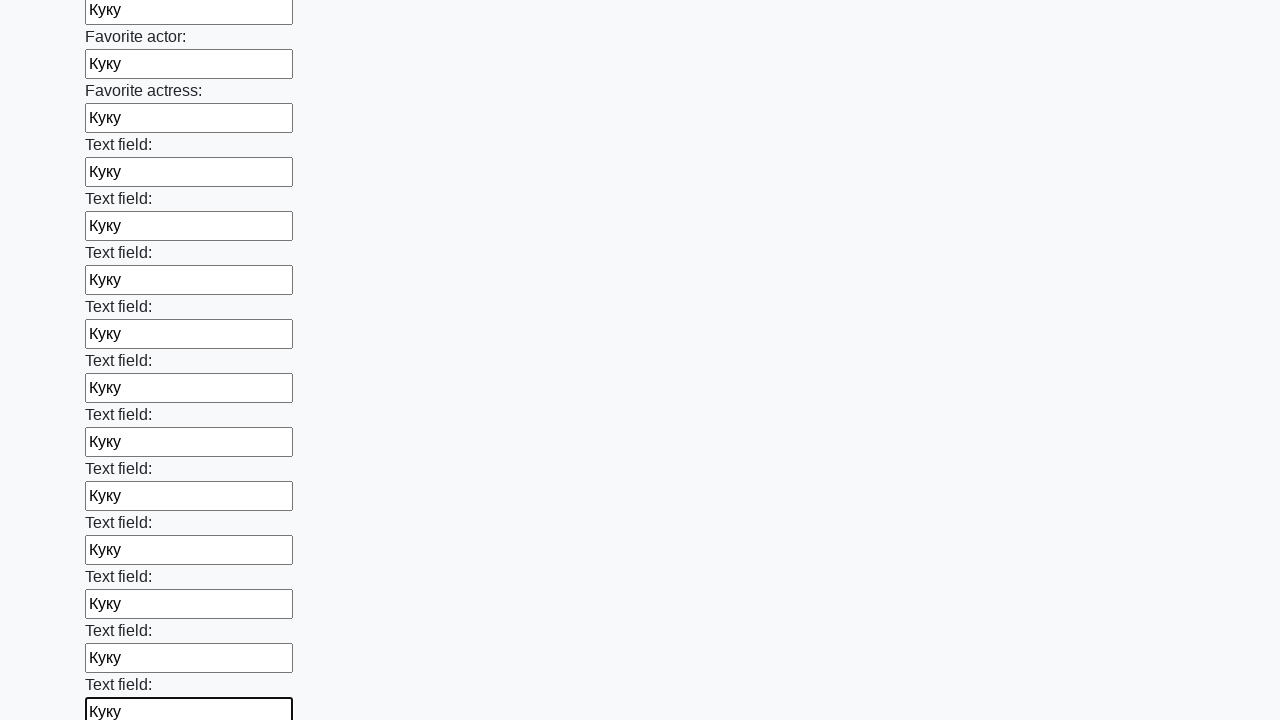

Filled a text input field with 'Куку' on input[type=text] >> nth=37
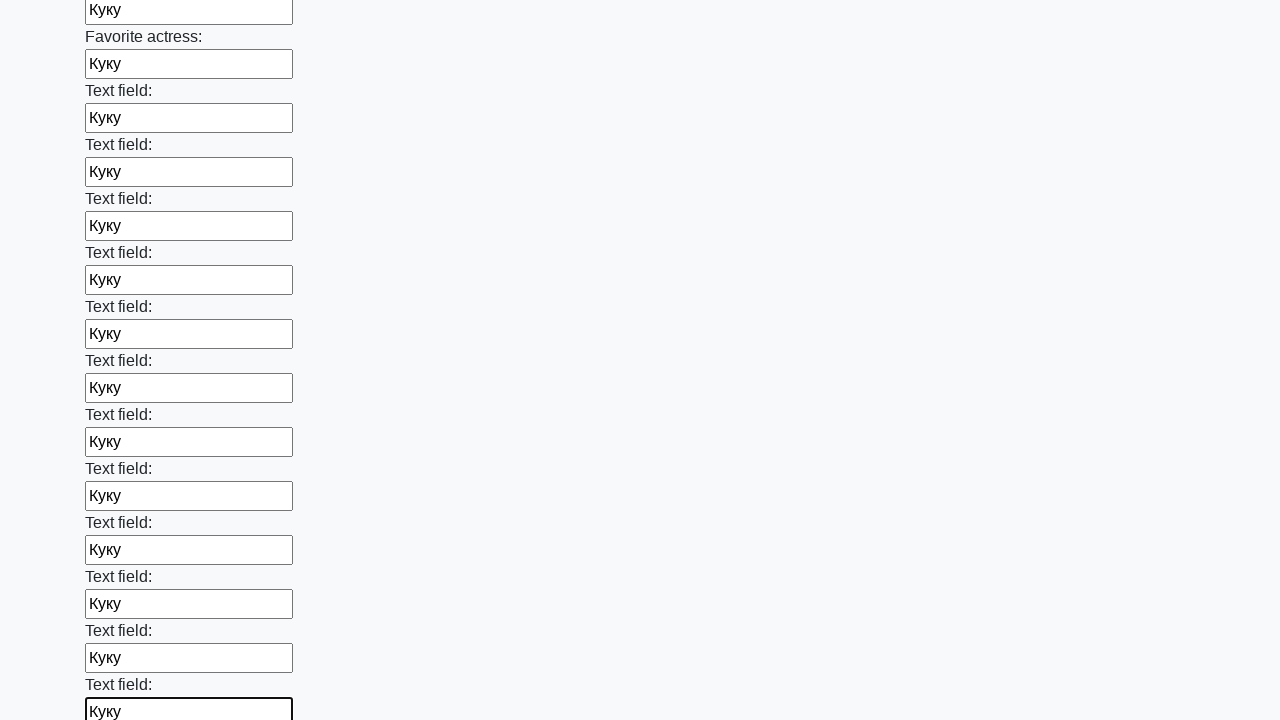

Filled a text input field with 'Куку' on input[type=text] >> nth=38
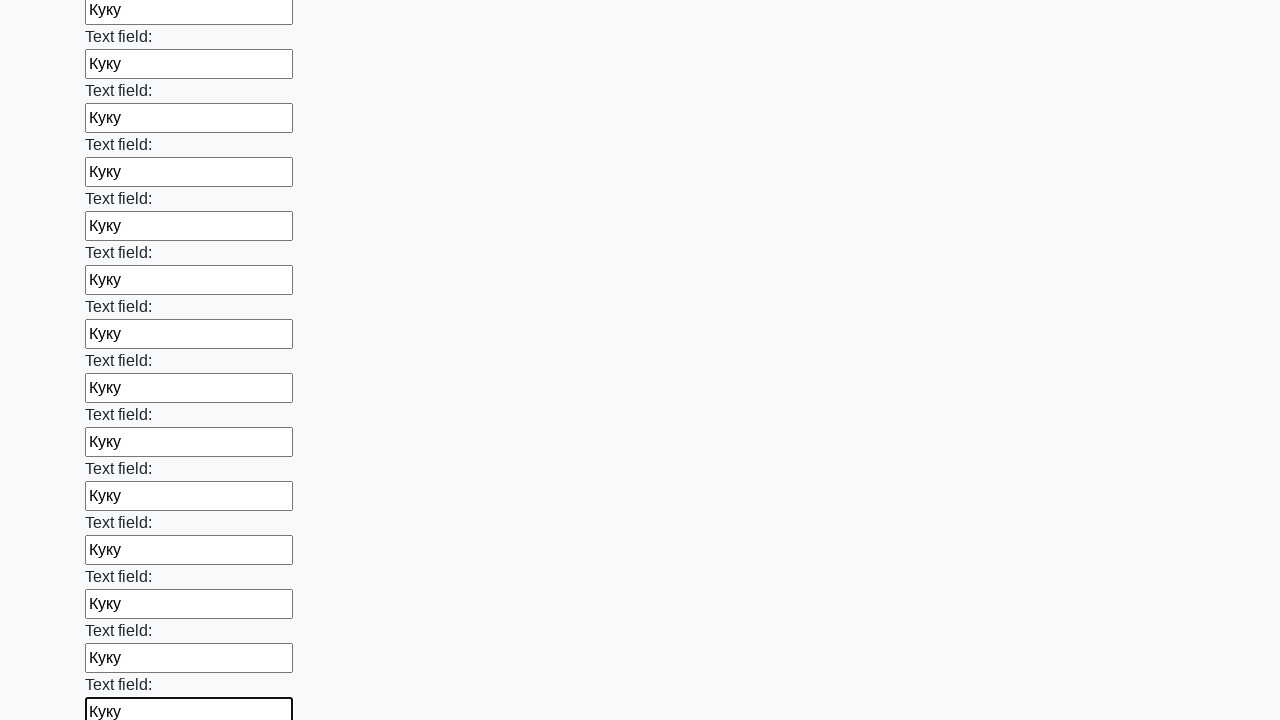

Filled a text input field with 'Куку' on input[type=text] >> nth=39
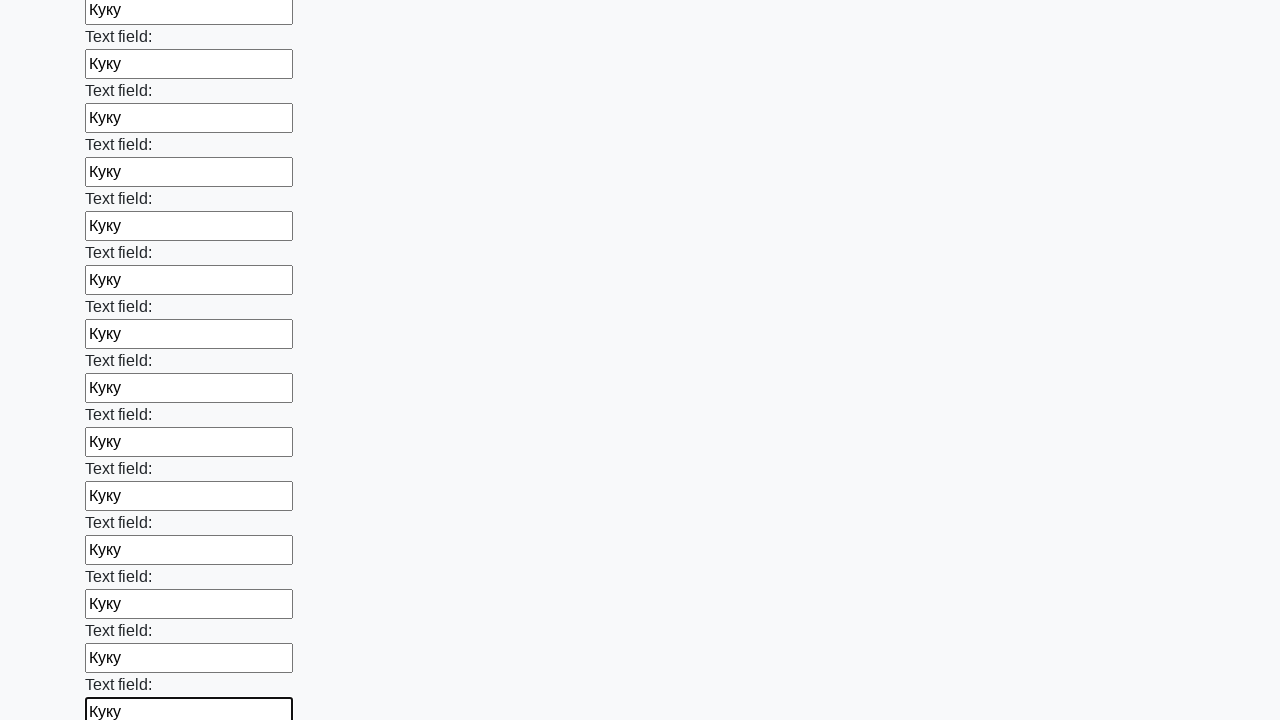

Filled a text input field with 'Куку' on input[type=text] >> nth=40
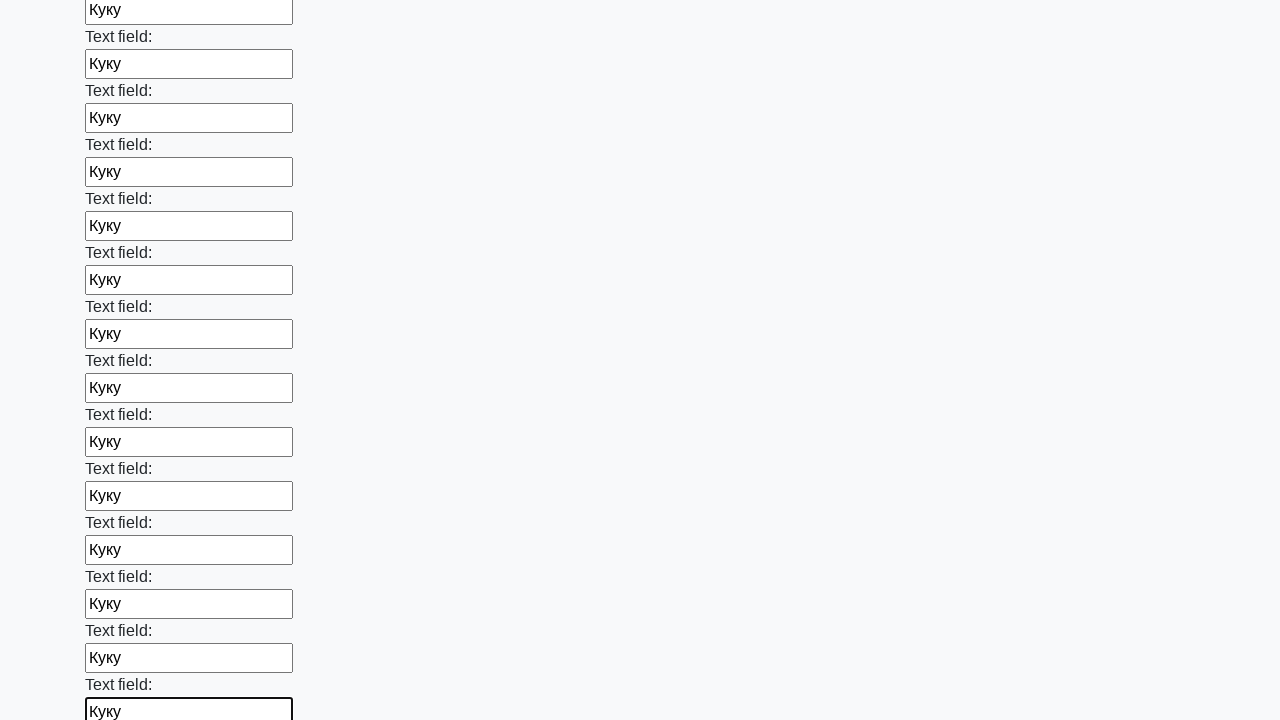

Filled a text input field with 'Куку' on input[type=text] >> nth=41
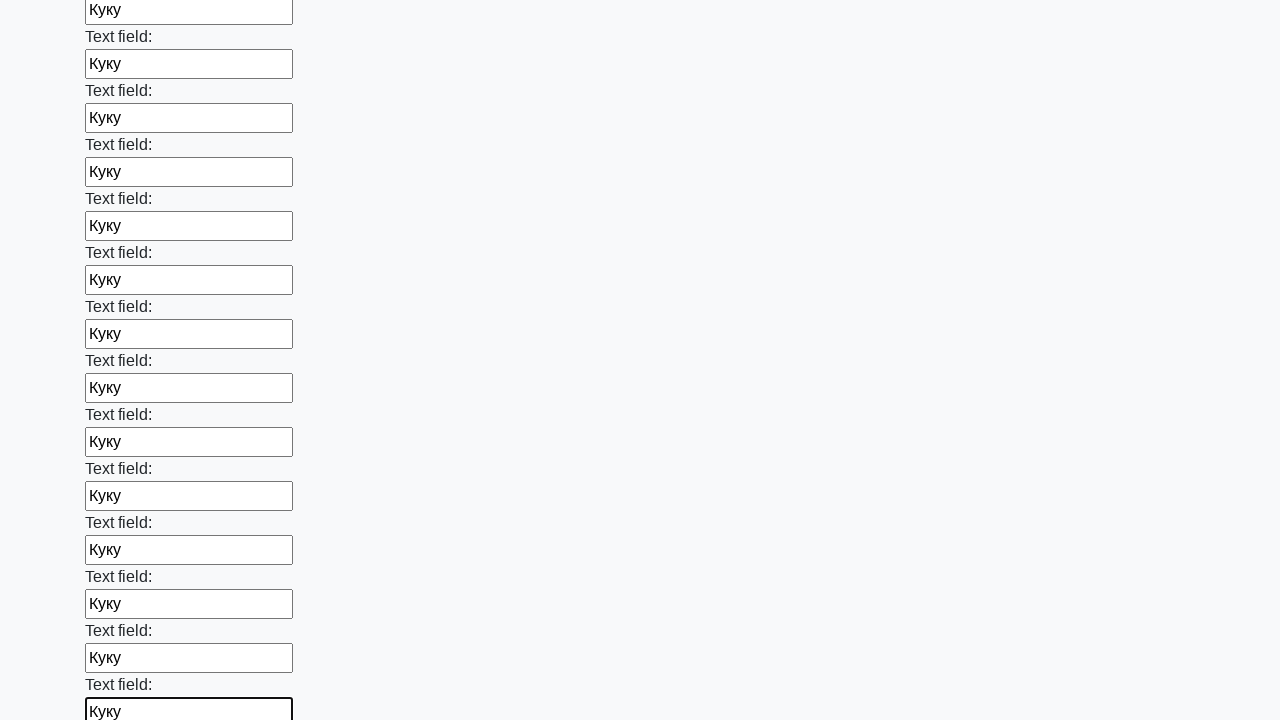

Filled a text input field with 'Куку' on input[type=text] >> nth=42
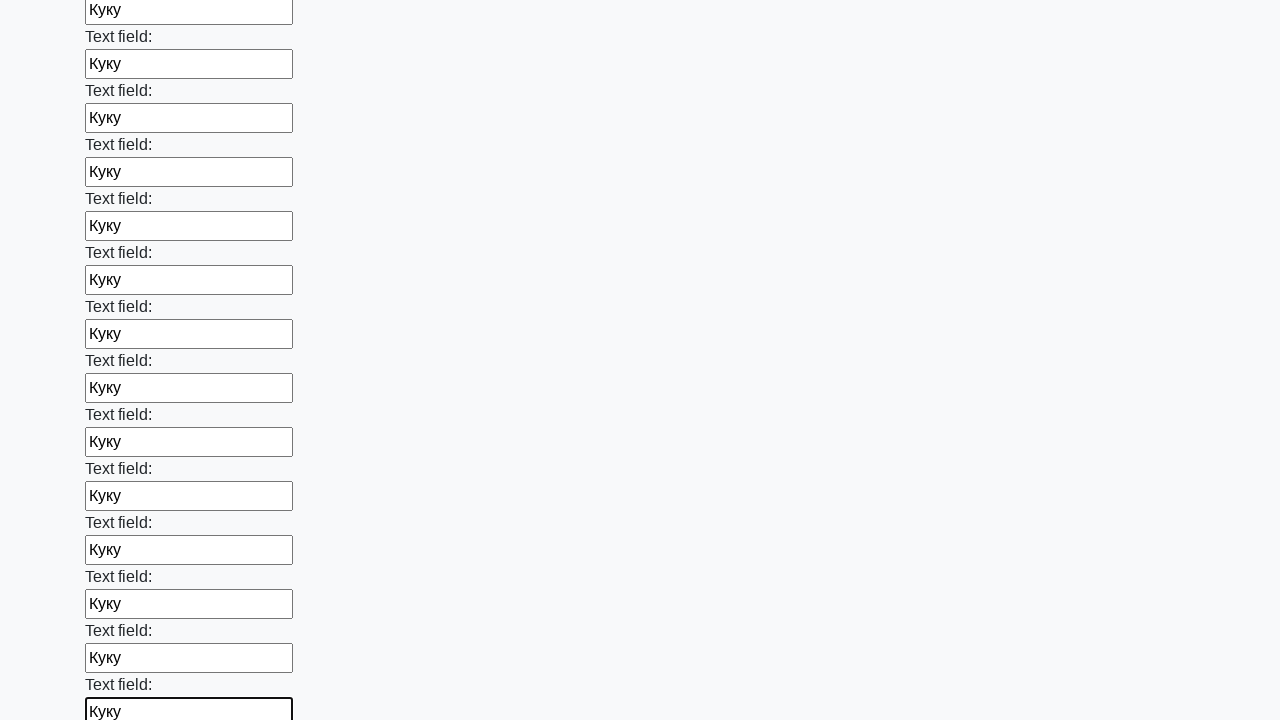

Filled a text input field with 'Куку' on input[type=text] >> nth=43
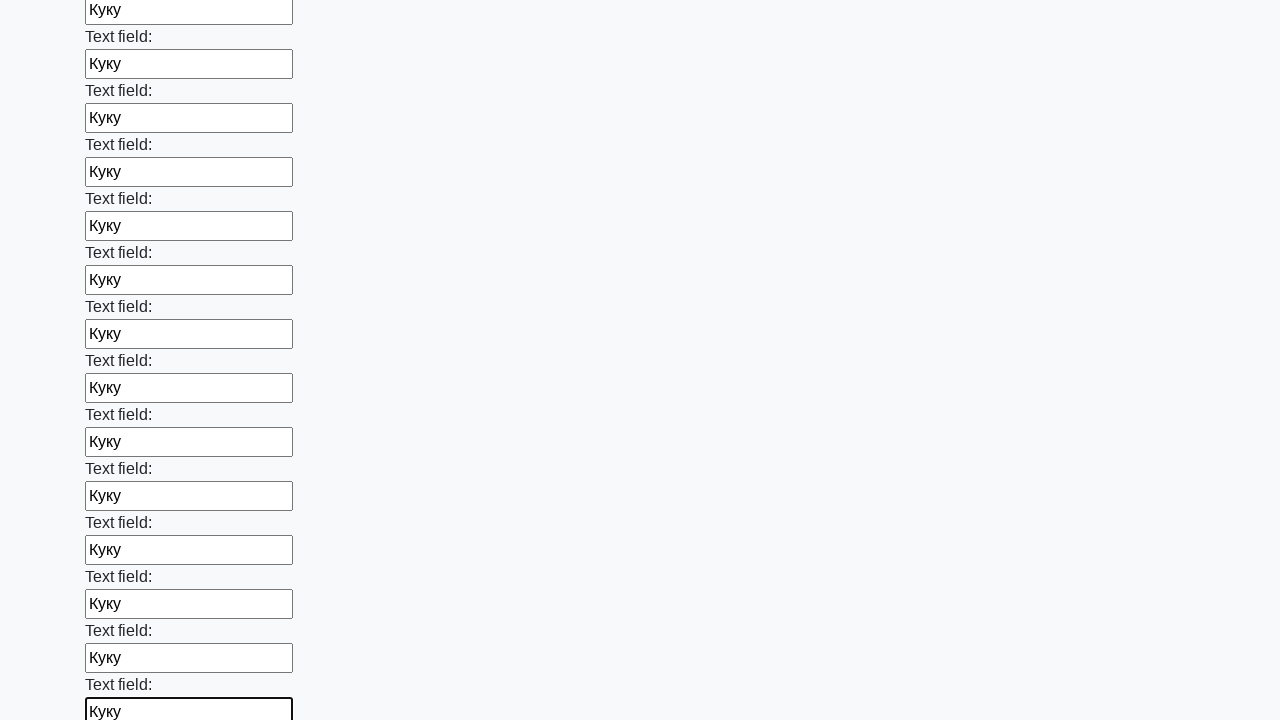

Filled a text input field with 'Куку' on input[type=text] >> nth=44
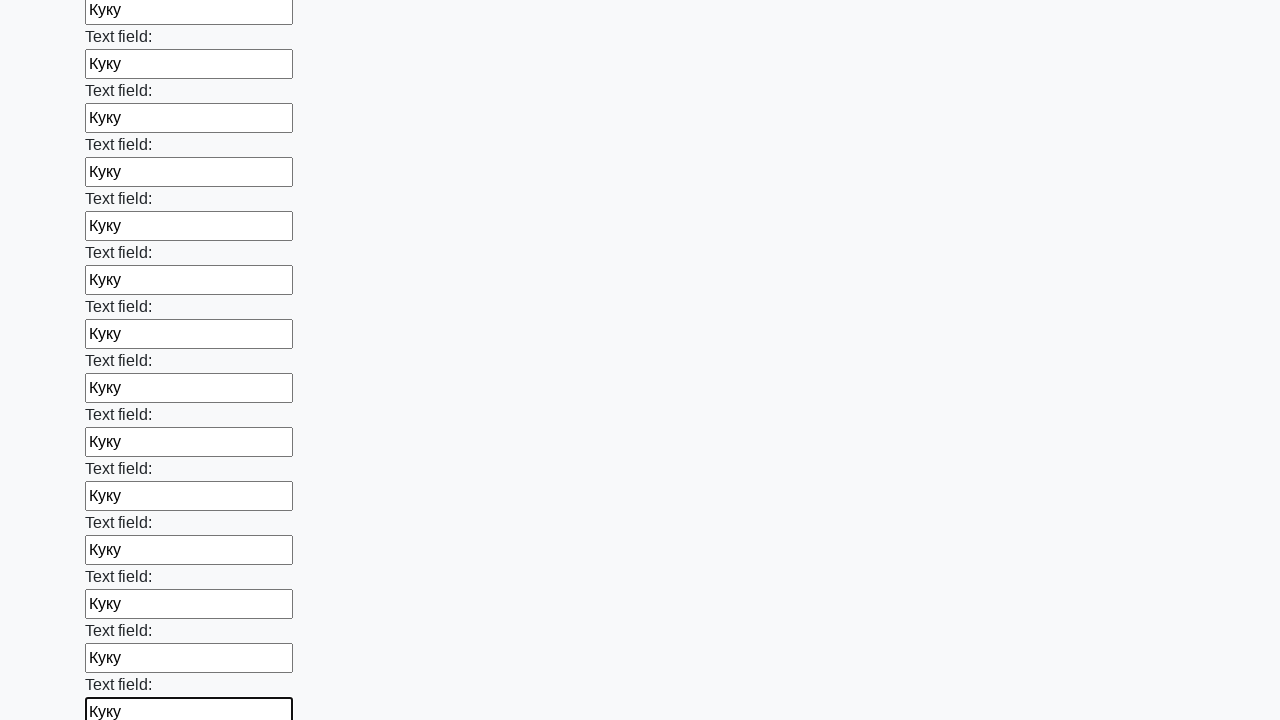

Filled a text input field with 'Куку' on input[type=text] >> nth=45
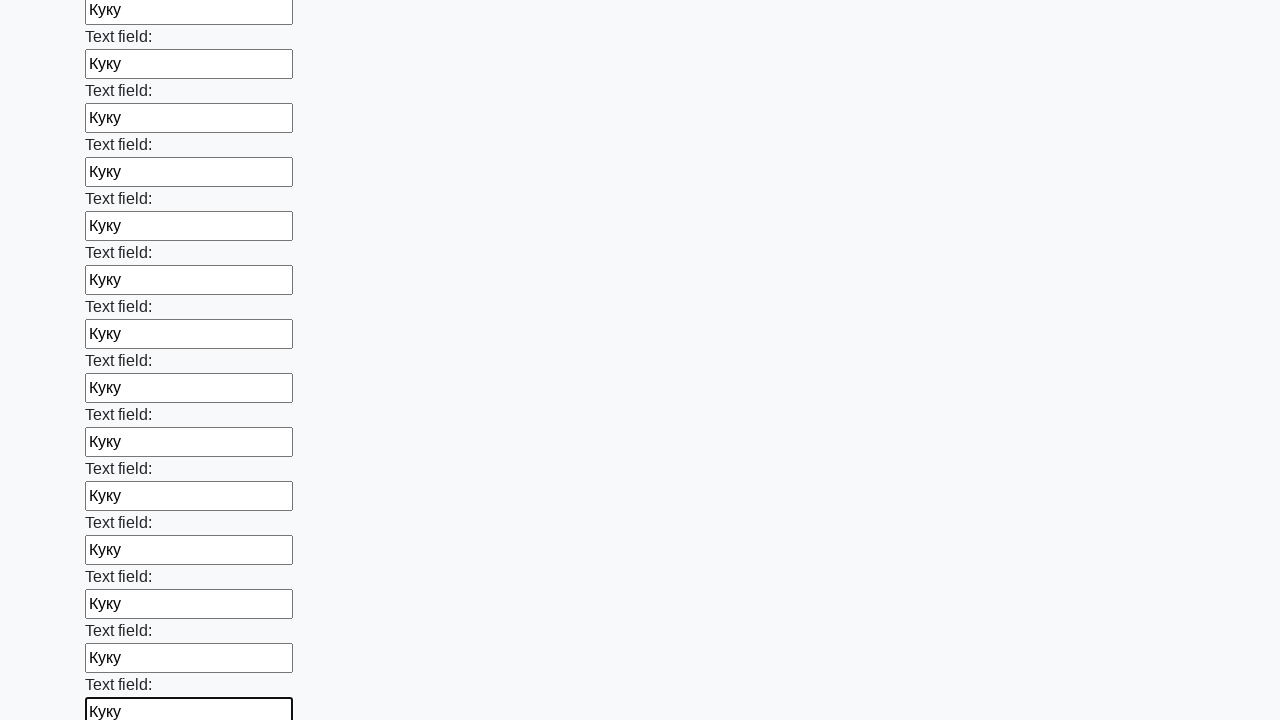

Filled a text input field with 'Куку' on input[type=text] >> nth=46
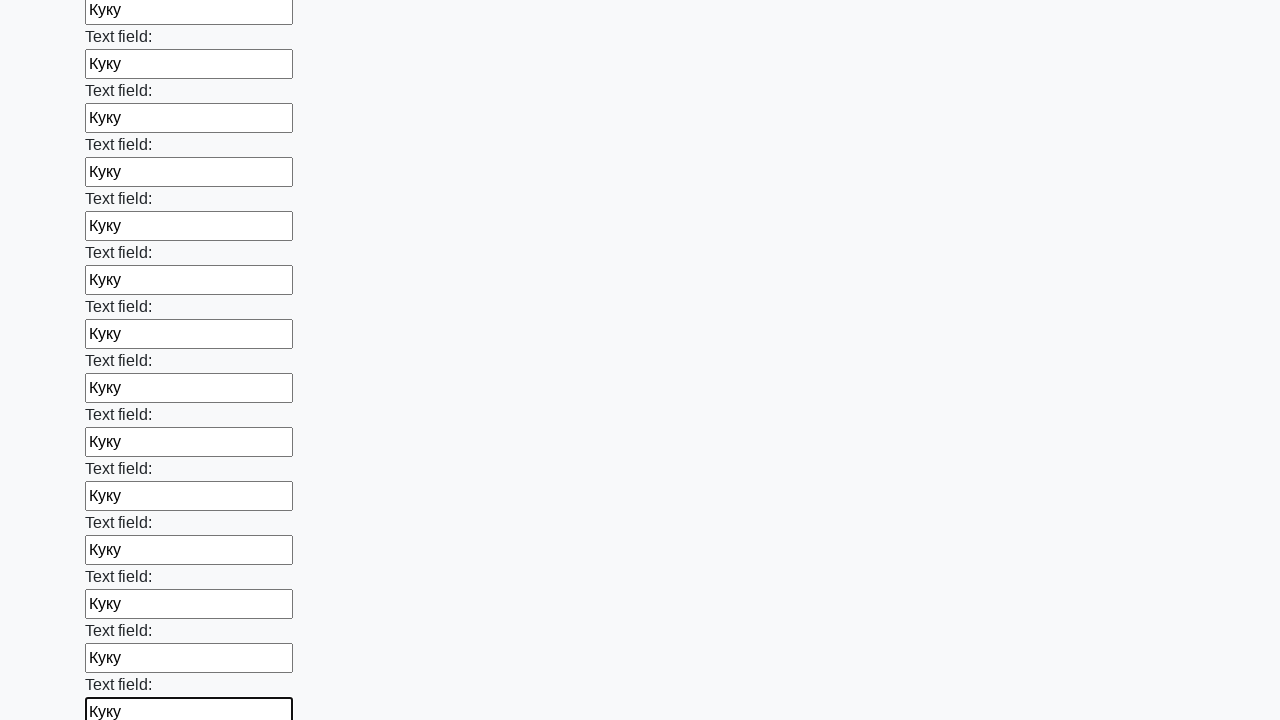

Filled a text input field with 'Куку' on input[type=text] >> nth=47
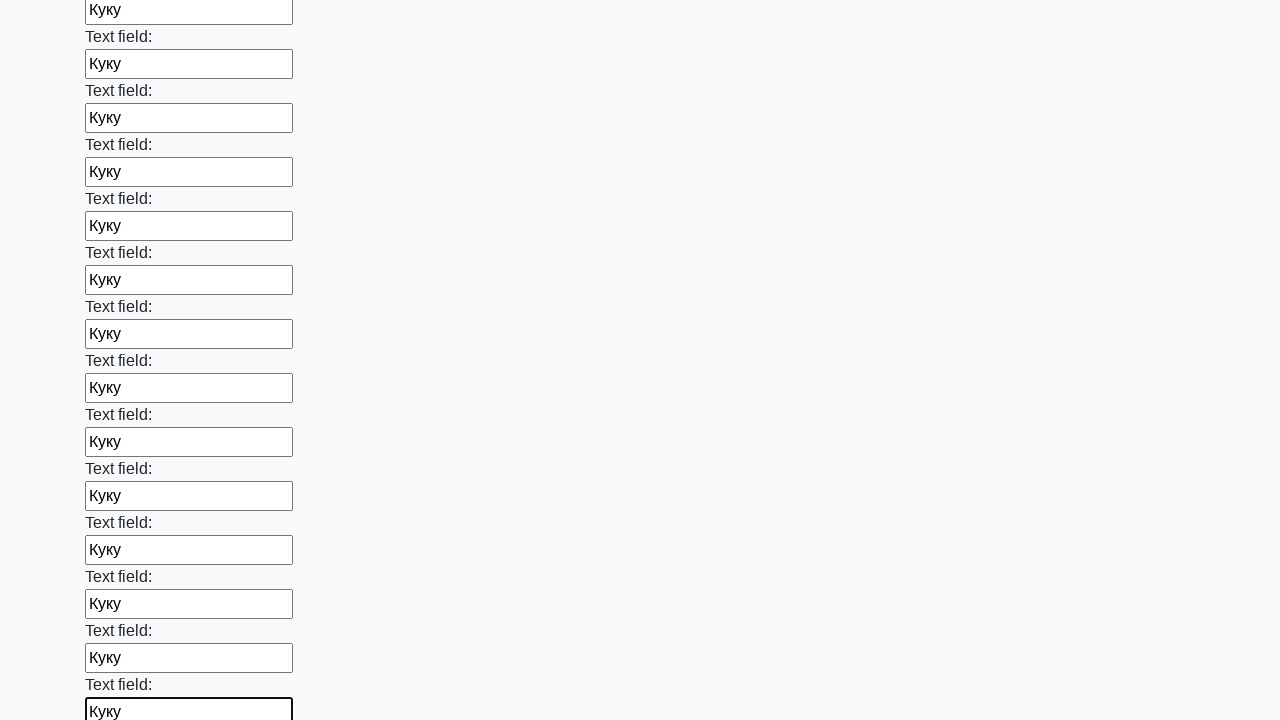

Filled a text input field with 'Куку' on input[type=text] >> nth=48
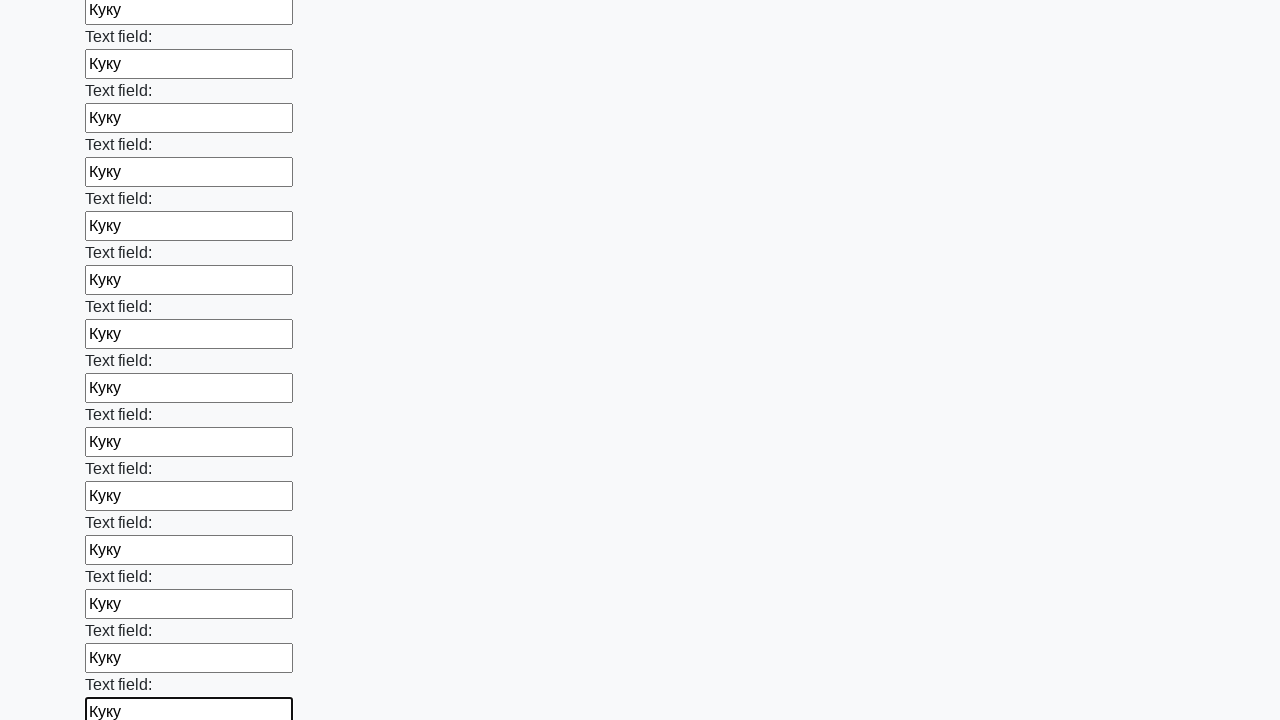

Filled a text input field with 'Куку' on input[type=text] >> nth=49
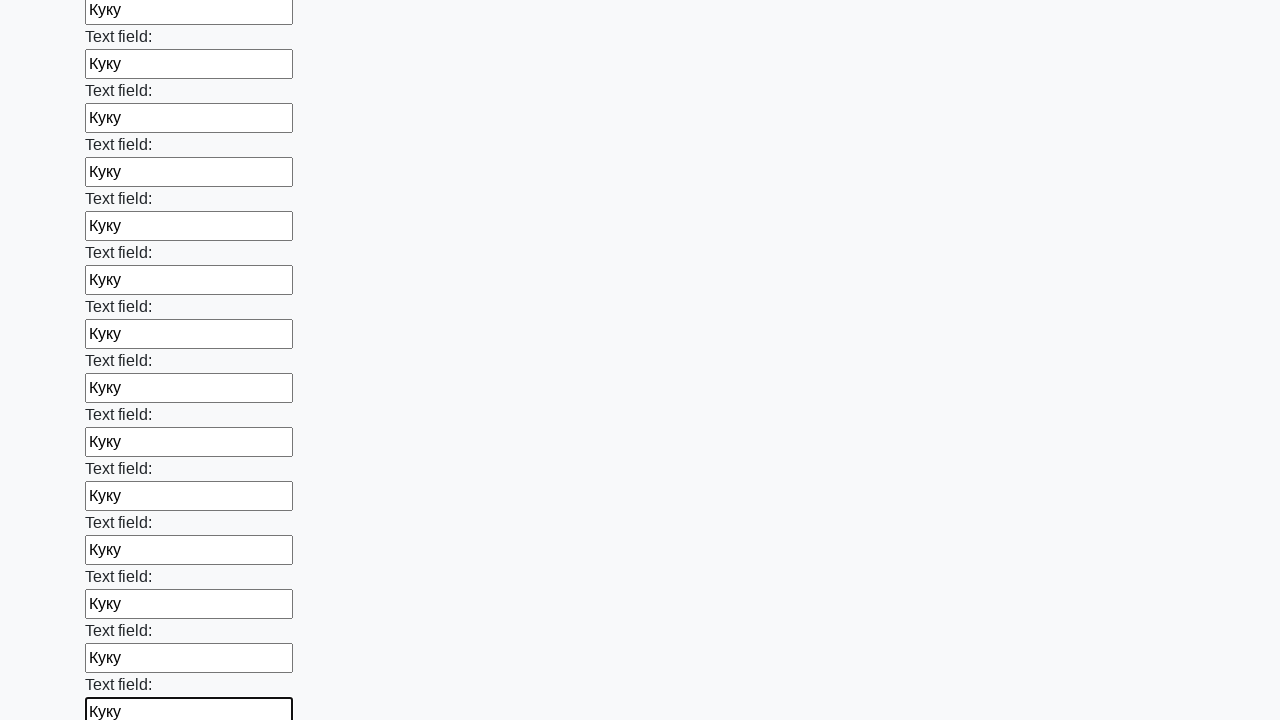

Filled a text input field with 'Куку' on input[type=text] >> nth=50
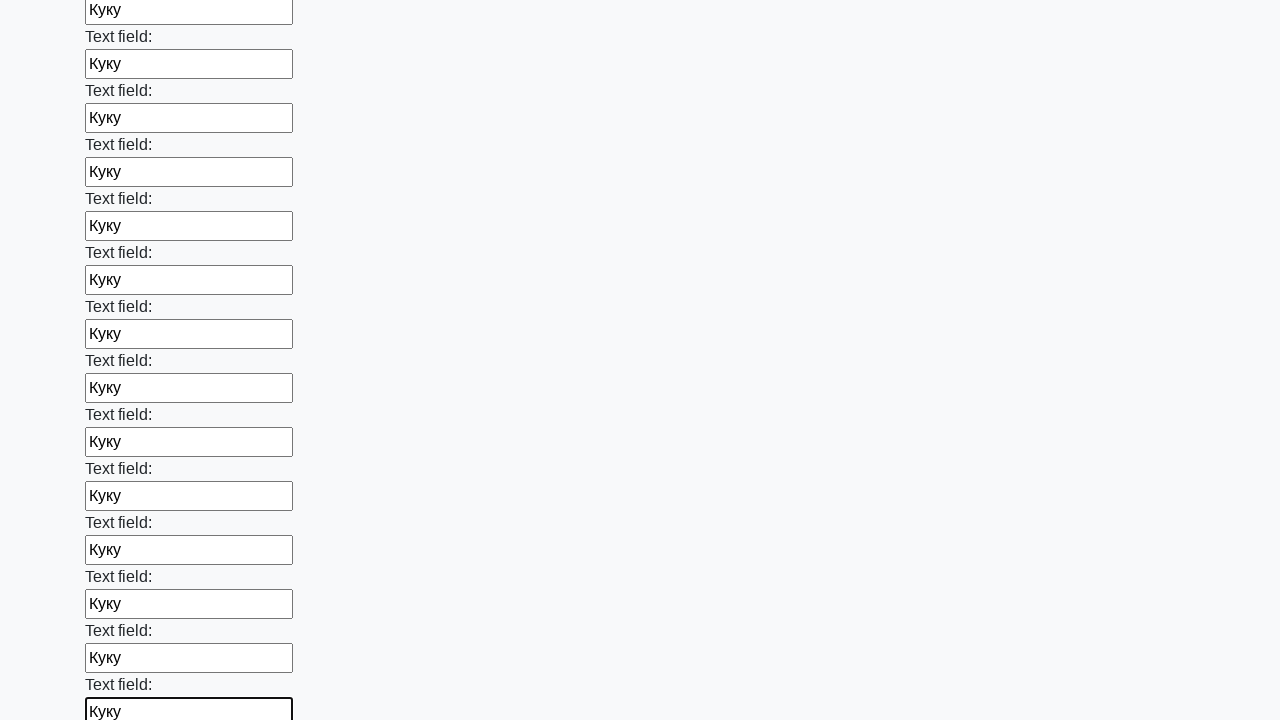

Filled a text input field with 'Куку' on input[type=text] >> nth=51
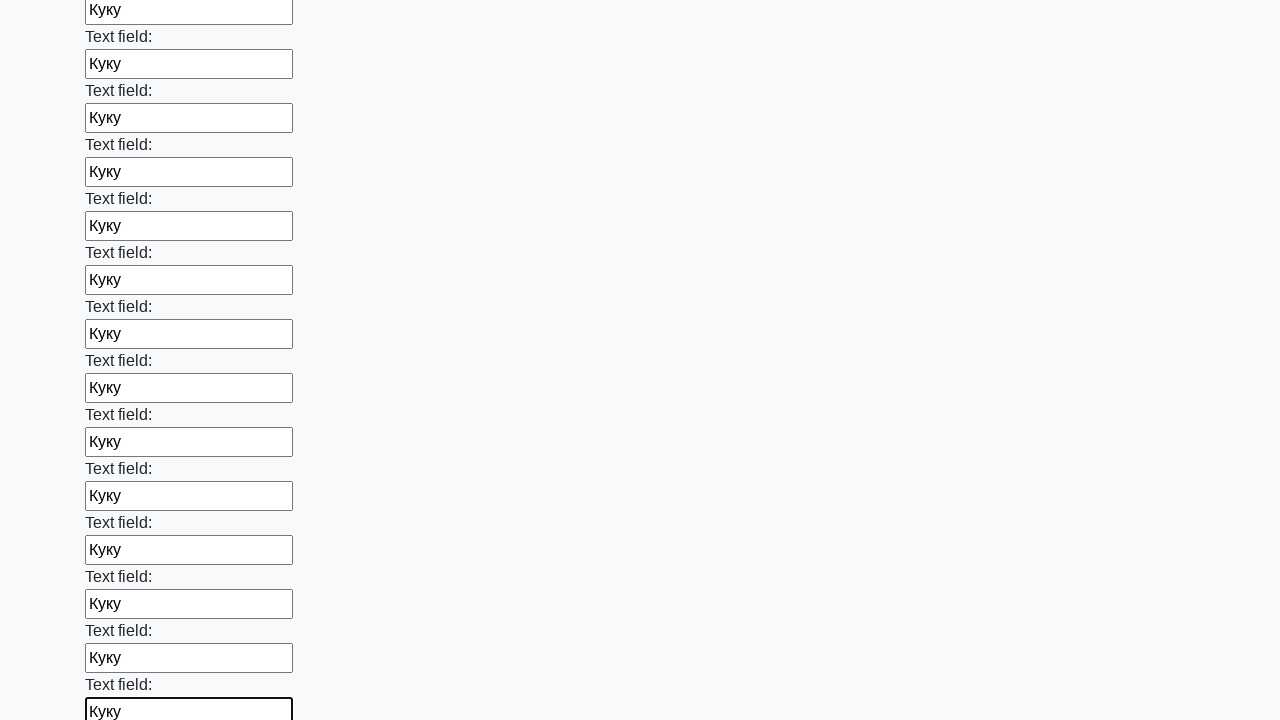

Filled a text input field with 'Куку' on input[type=text] >> nth=52
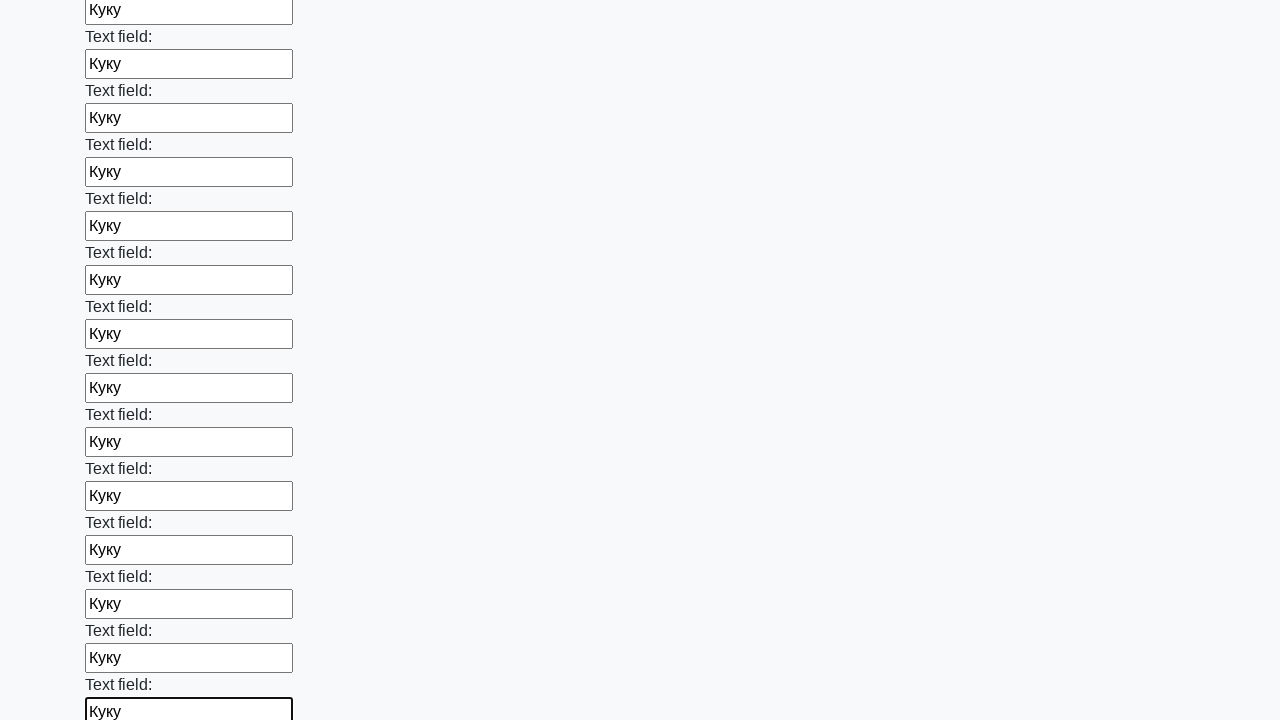

Filled a text input field with 'Куку' on input[type=text] >> nth=53
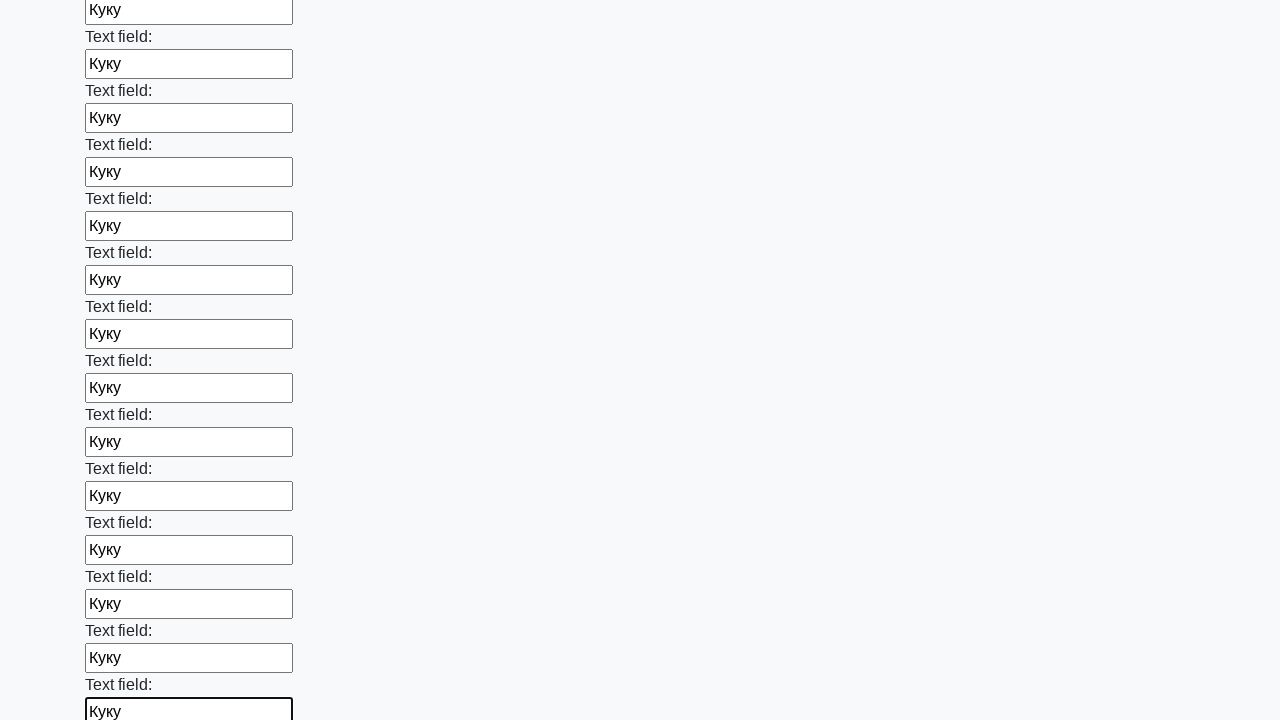

Filled a text input field with 'Куку' on input[type=text] >> nth=54
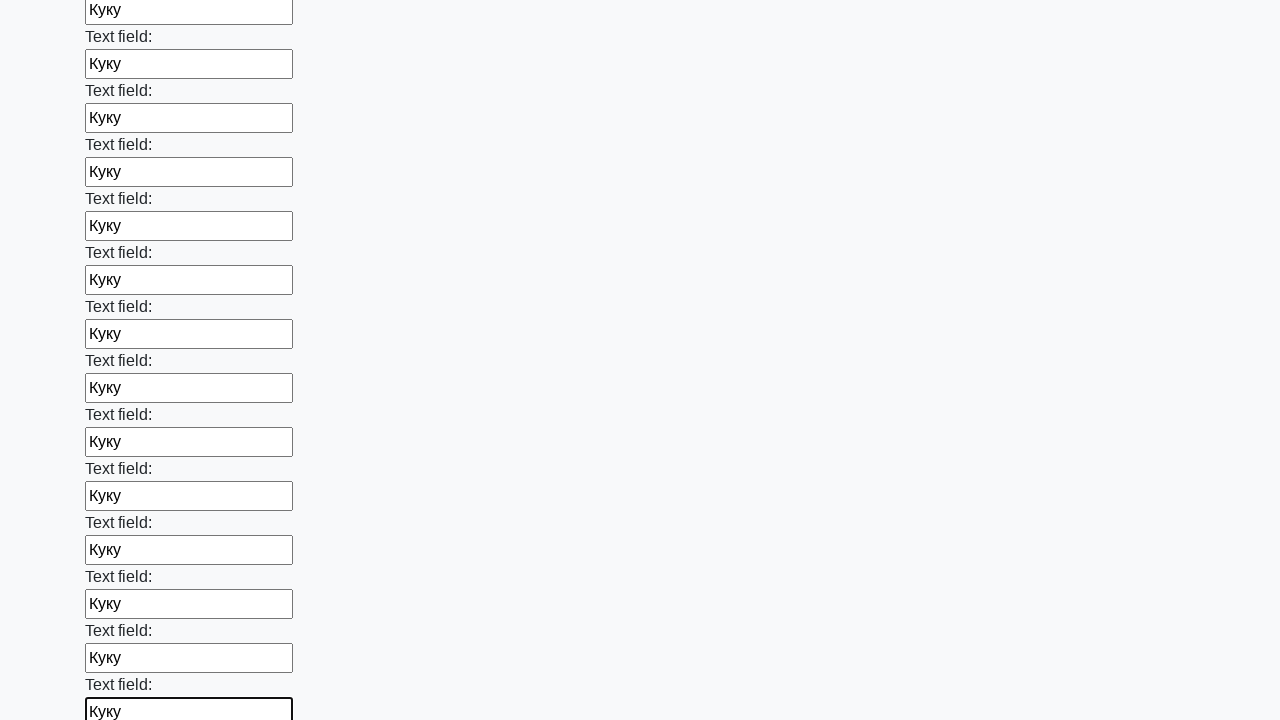

Filled a text input field with 'Куку' on input[type=text] >> nth=55
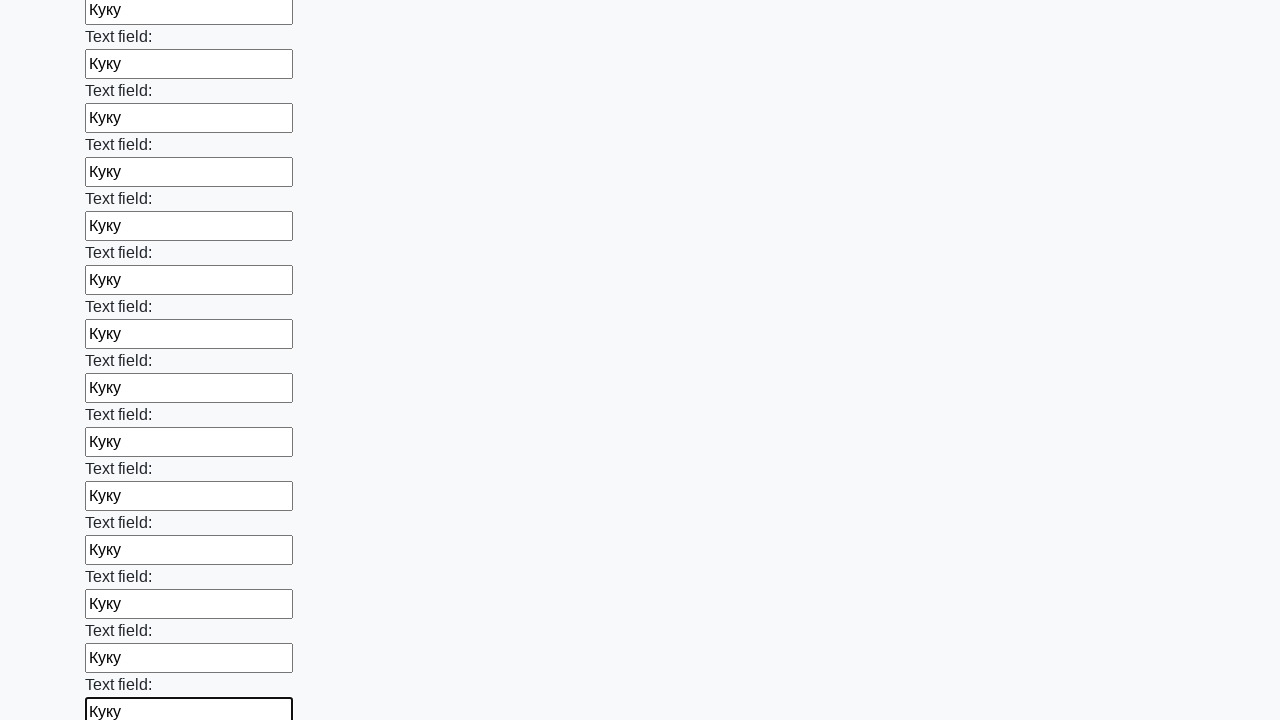

Filled a text input field with 'Куку' on input[type=text] >> nth=56
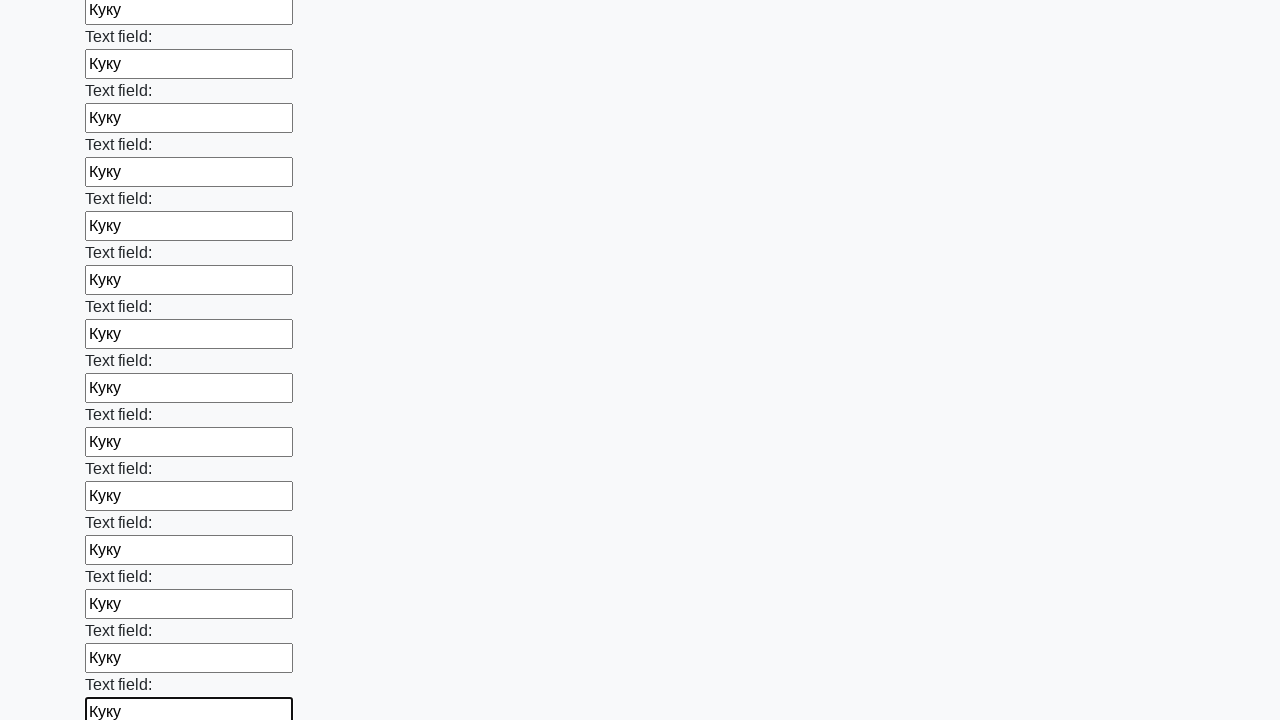

Filled a text input field with 'Куку' on input[type=text] >> nth=57
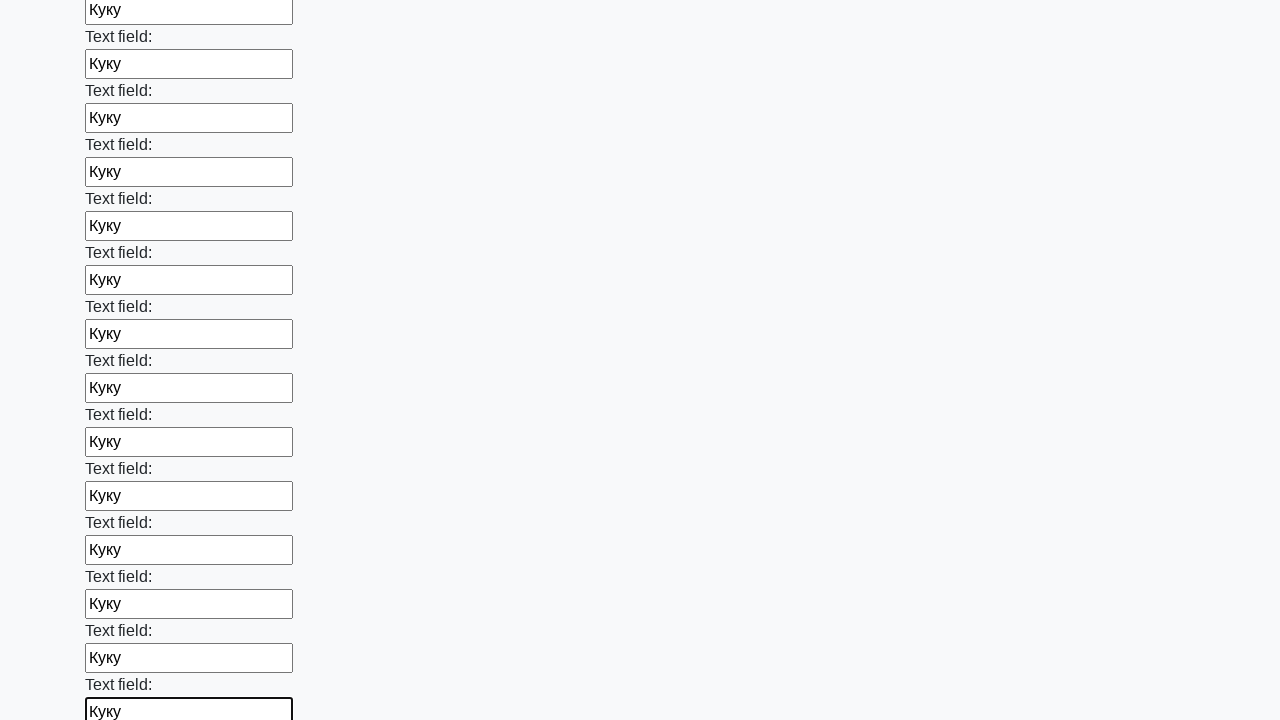

Filled a text input field with 'Куку' on input[type=text] >> nth=58
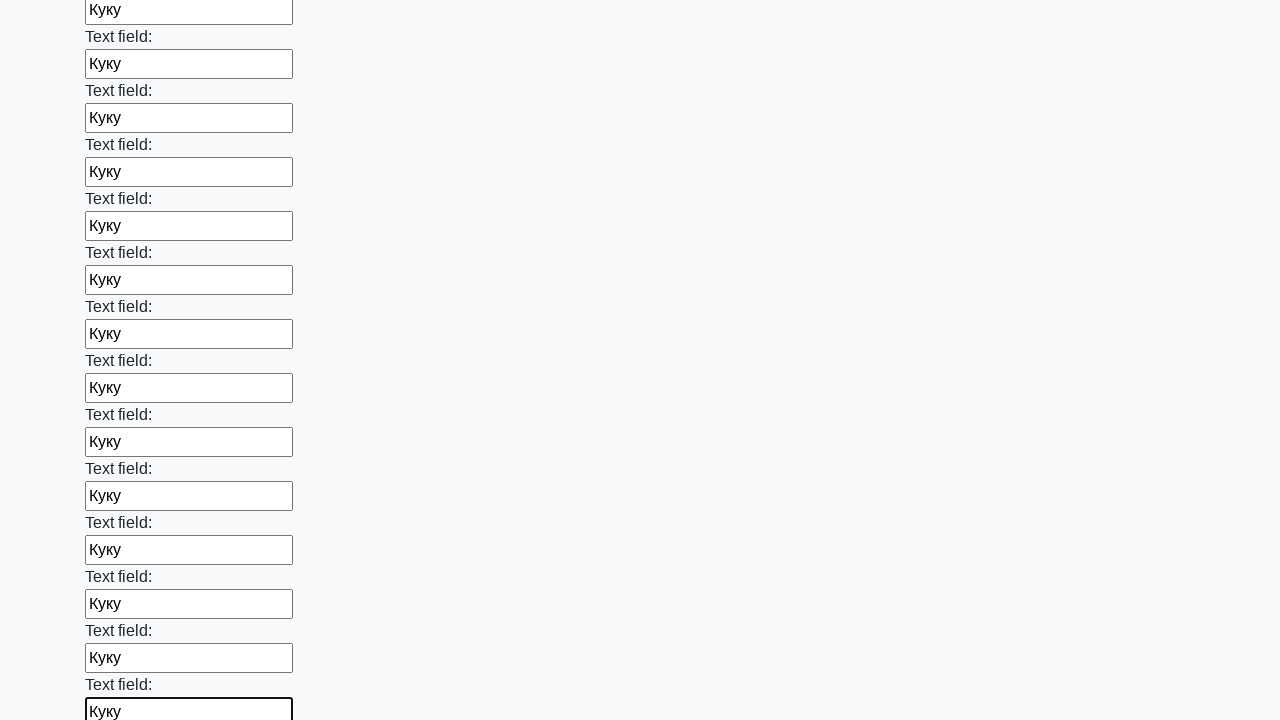

Filled a text input field with 'Куку' on input[type=text] >> nth=59
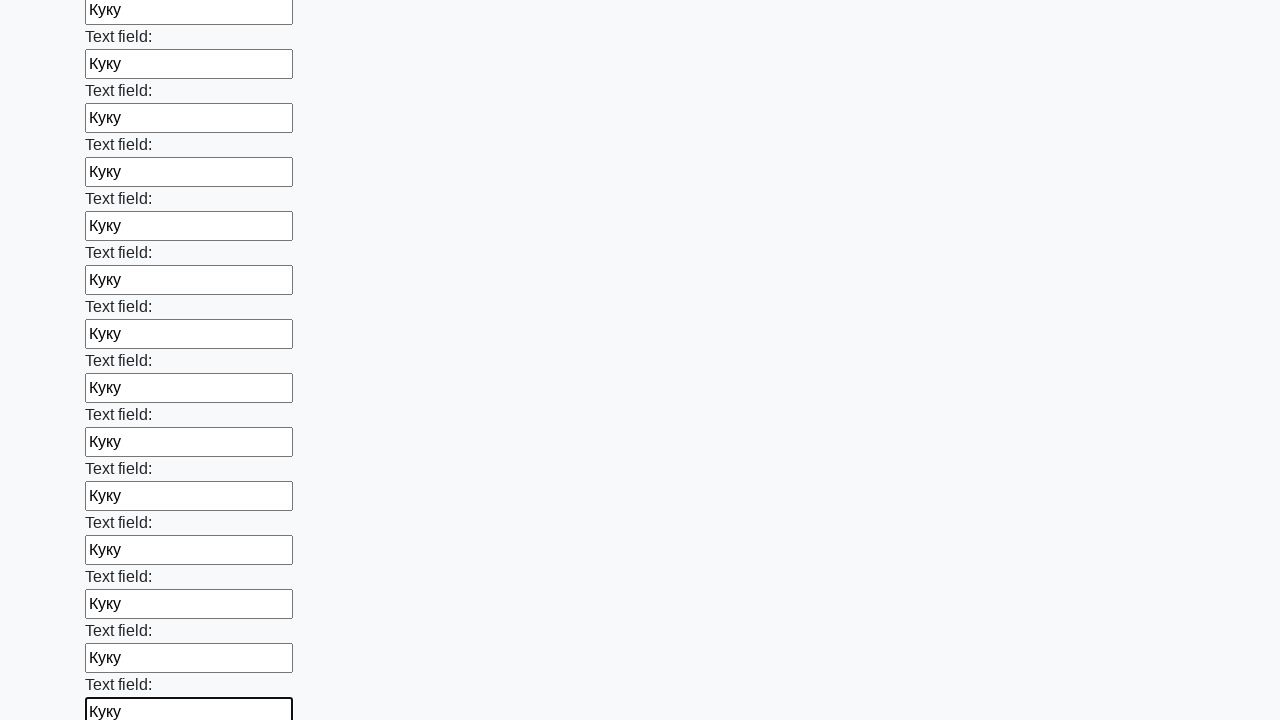

Filled a text input field with 'Куку' on input[type=text] >> nth=60
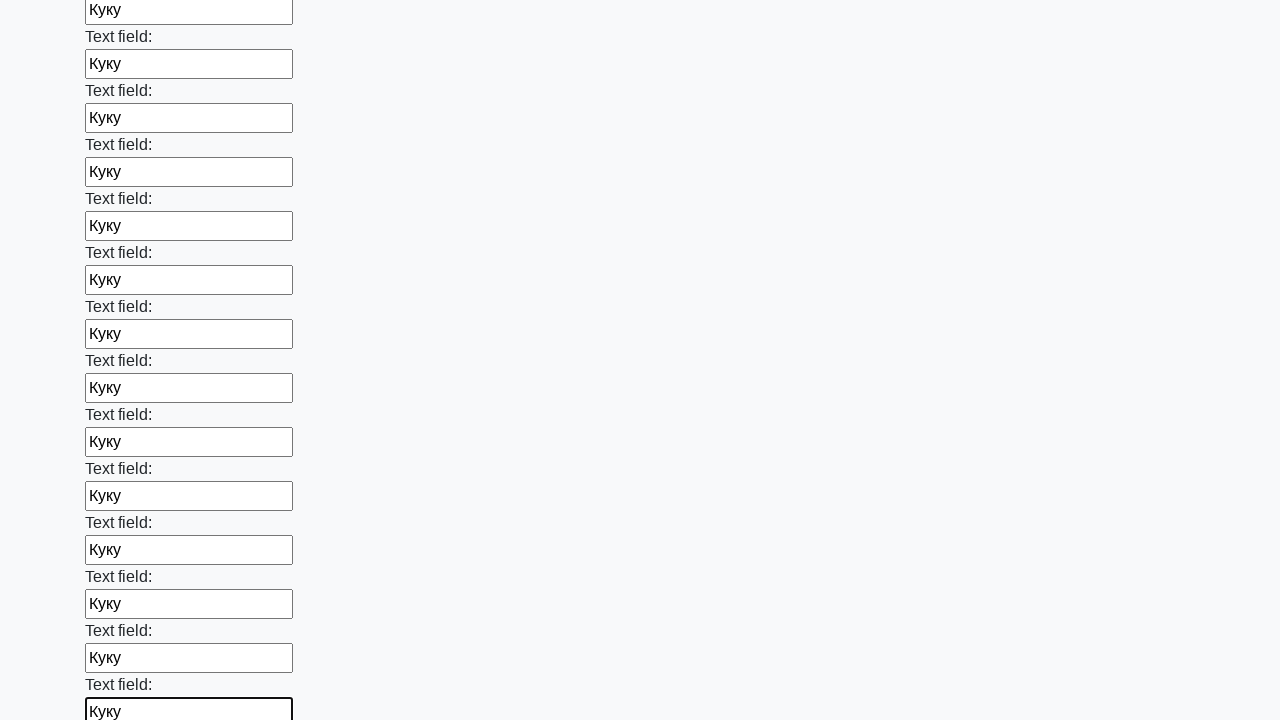

Filled a text input field with 'Куку' on input[type=text] >> nth=61
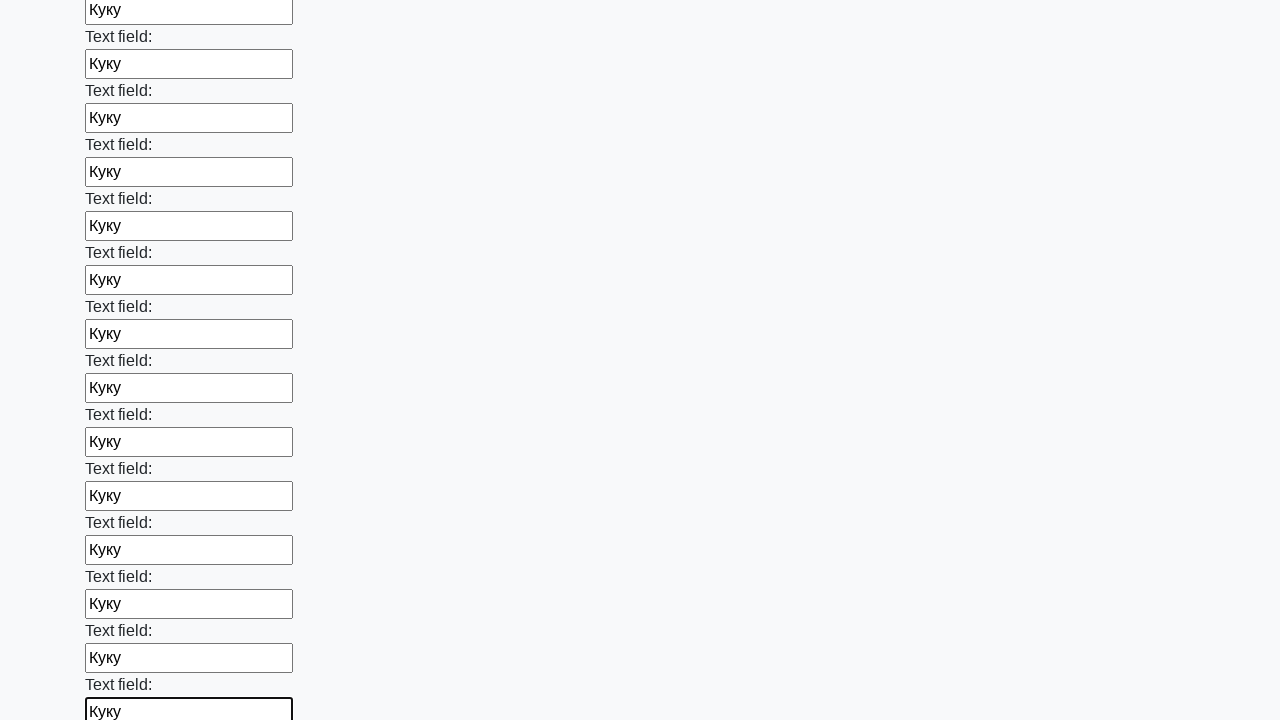

Filled a text input field with 'Куку' on input[type=text] >> nth=62
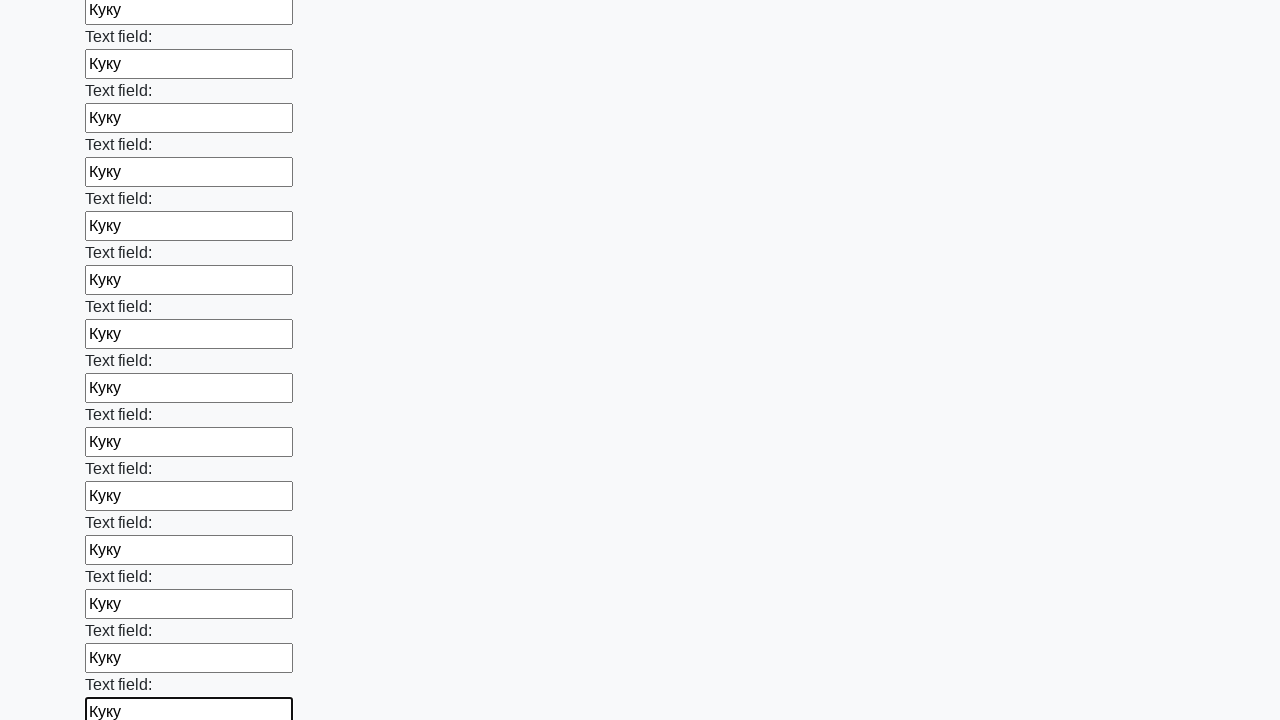

Filled a text input field with 'Куку' on input[type=text] >> nth=63
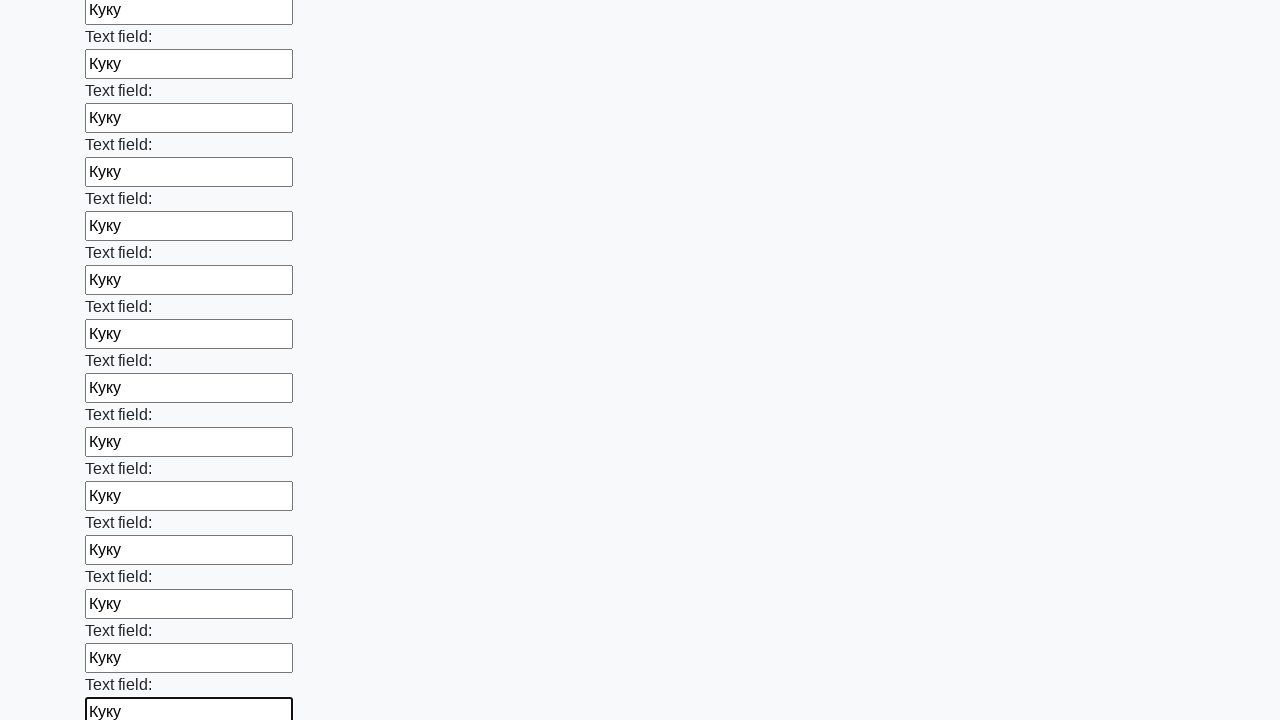

Filled a text input field with 'Куку' on input[type=text] >> nth=64
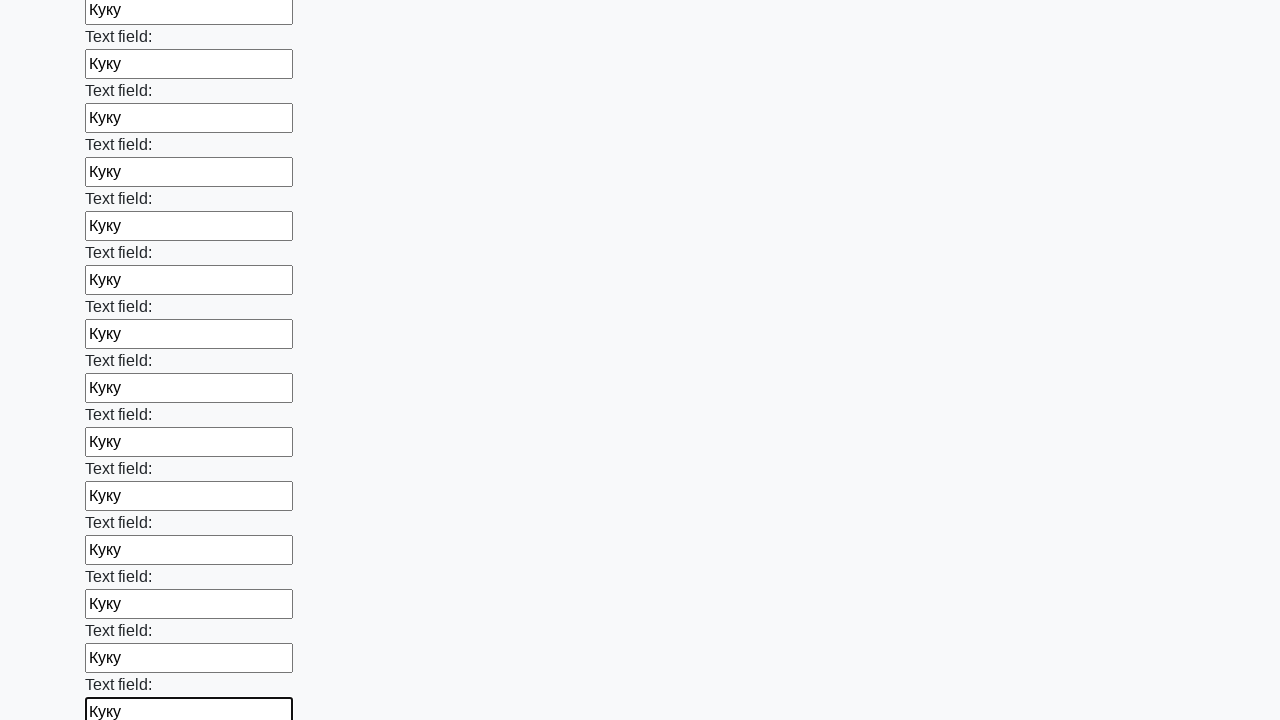

Filled a text input field with 'Куку' on input[type=text] >> nth=65
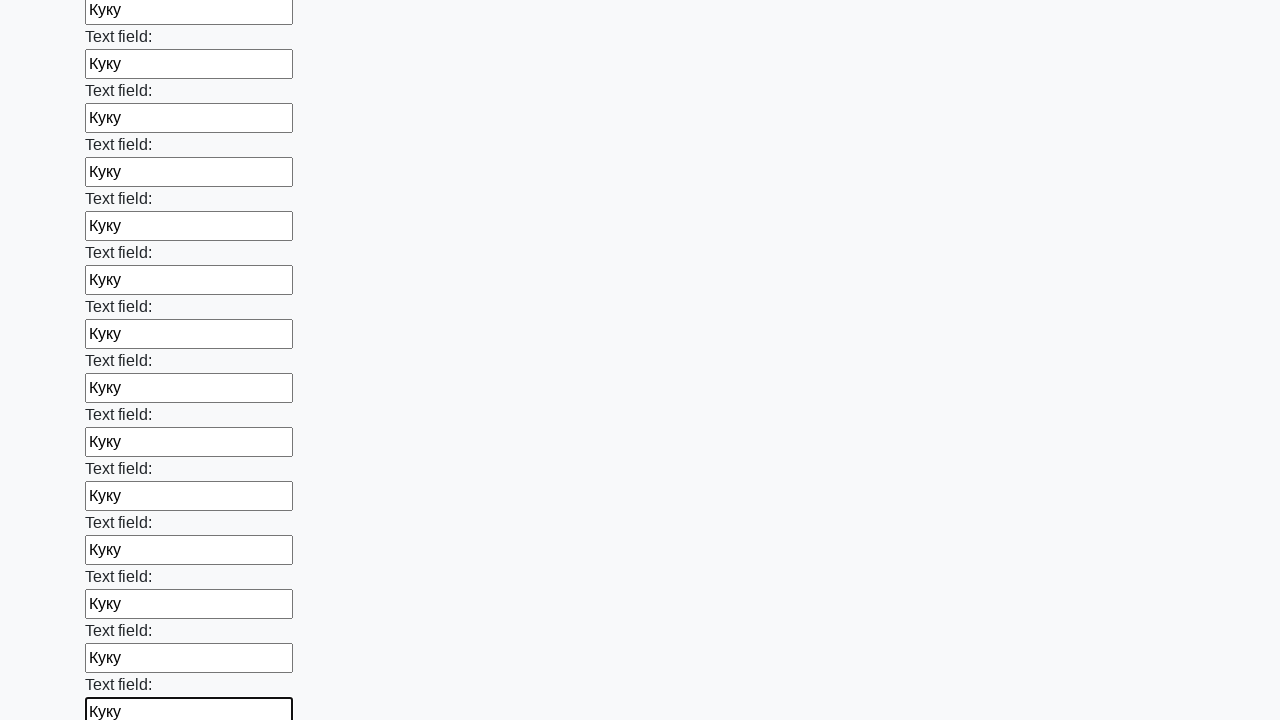

Filled a text input field with 'Куку' on input[type=text] >> nth=66
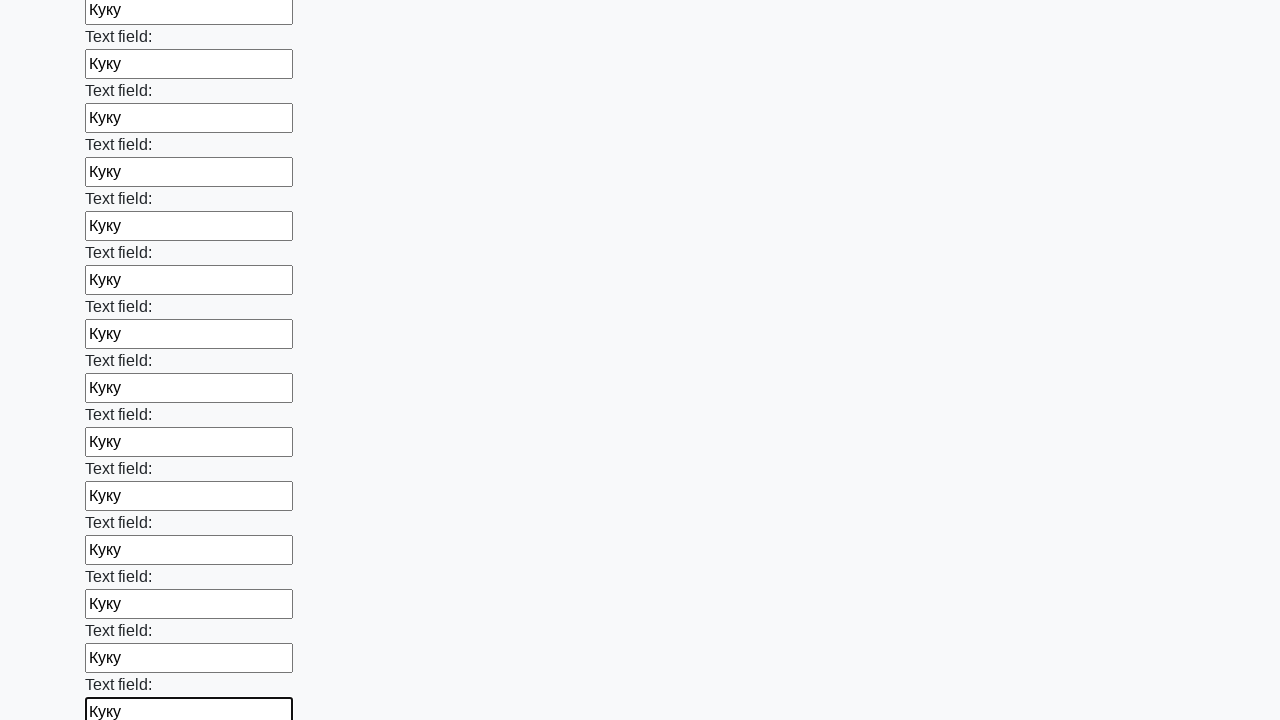

Filled a text input field with 'Куку' on input[type=text] >> nth=67
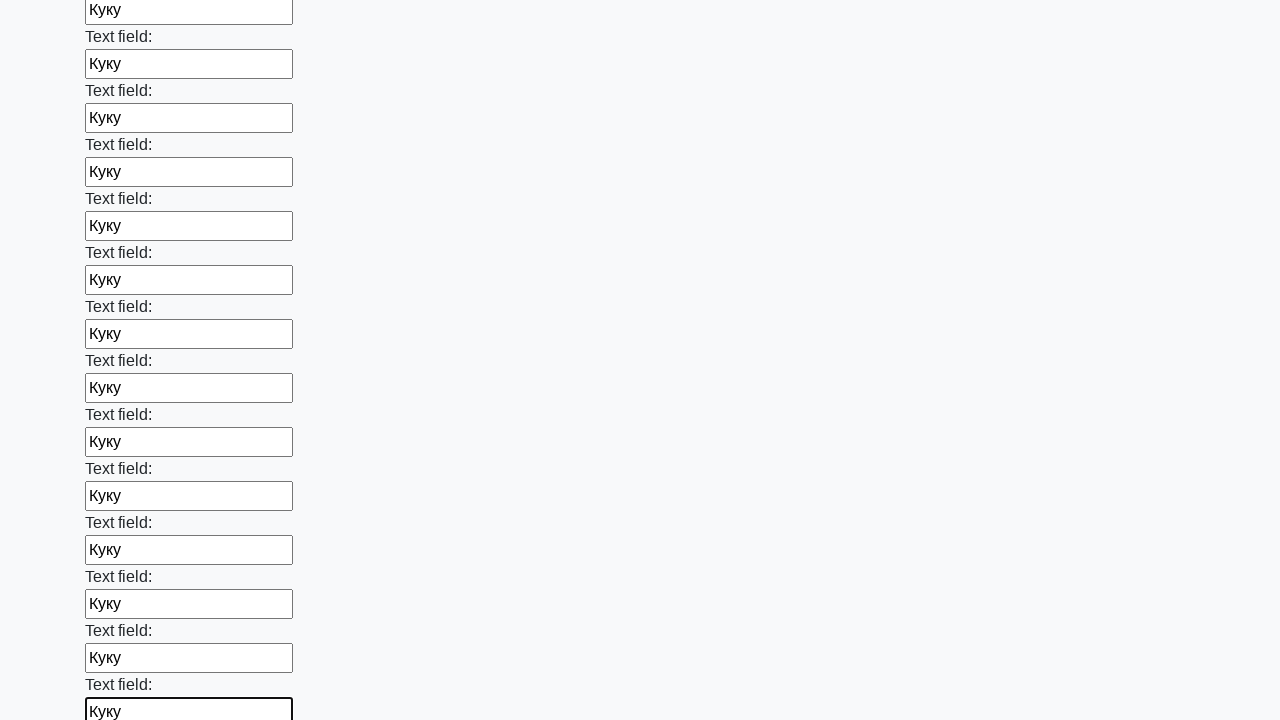

Filled a text input field with 'Куку' on input[type=text] >> nth=68
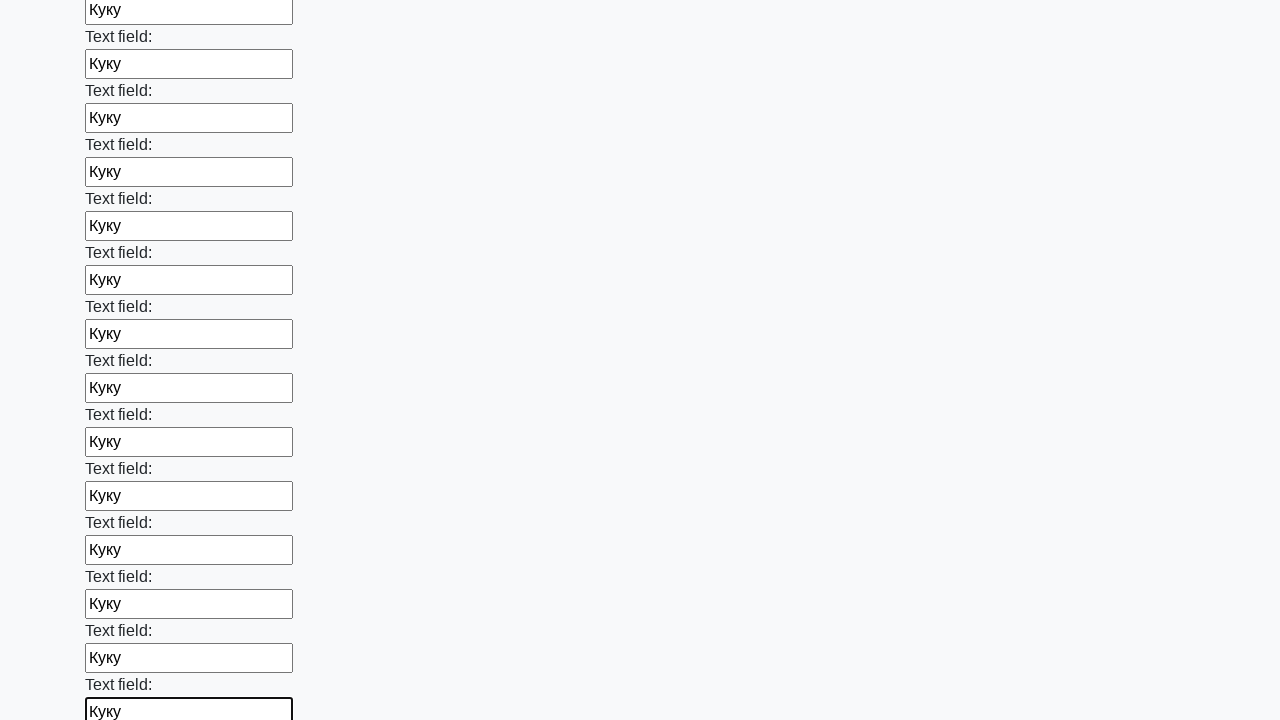

Filled a text input field with 'Куку' on input[type=text] >> nth=69
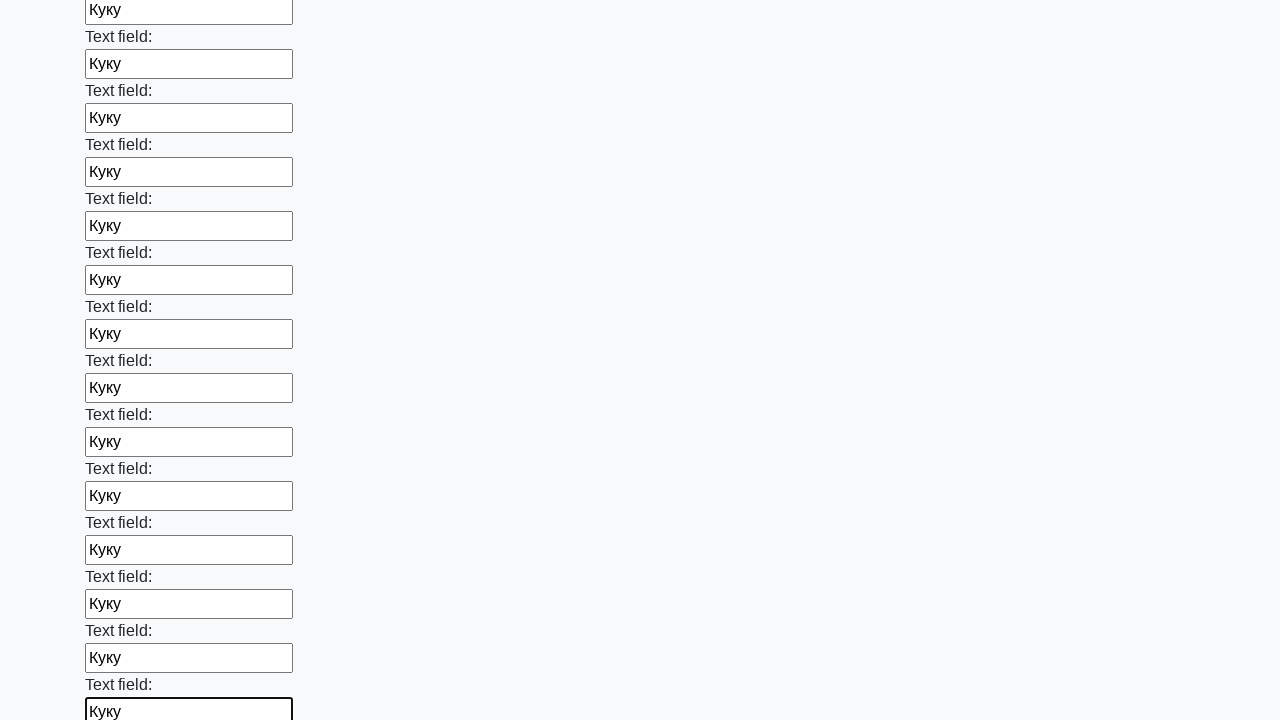

Filled a text input field with 'Куку' on input[type=text] >> nth=70
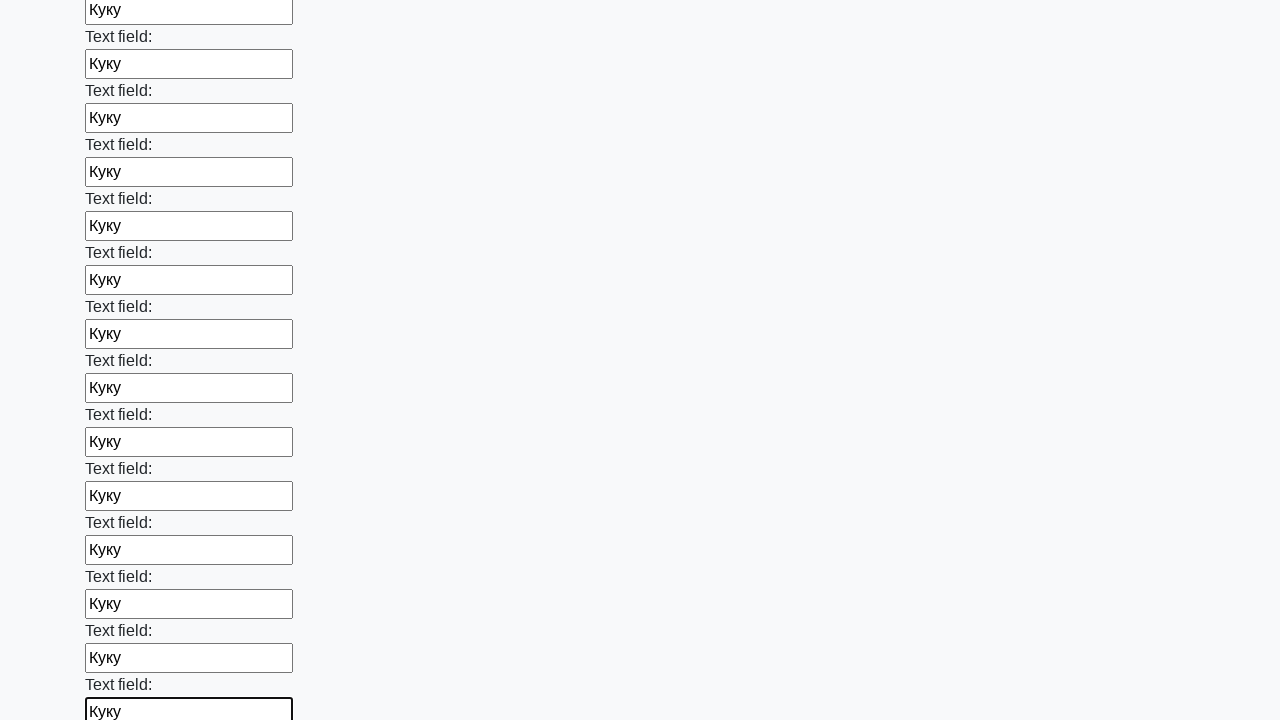

Filled a text input field with 'Куку' on input[type=text] >> nth=71
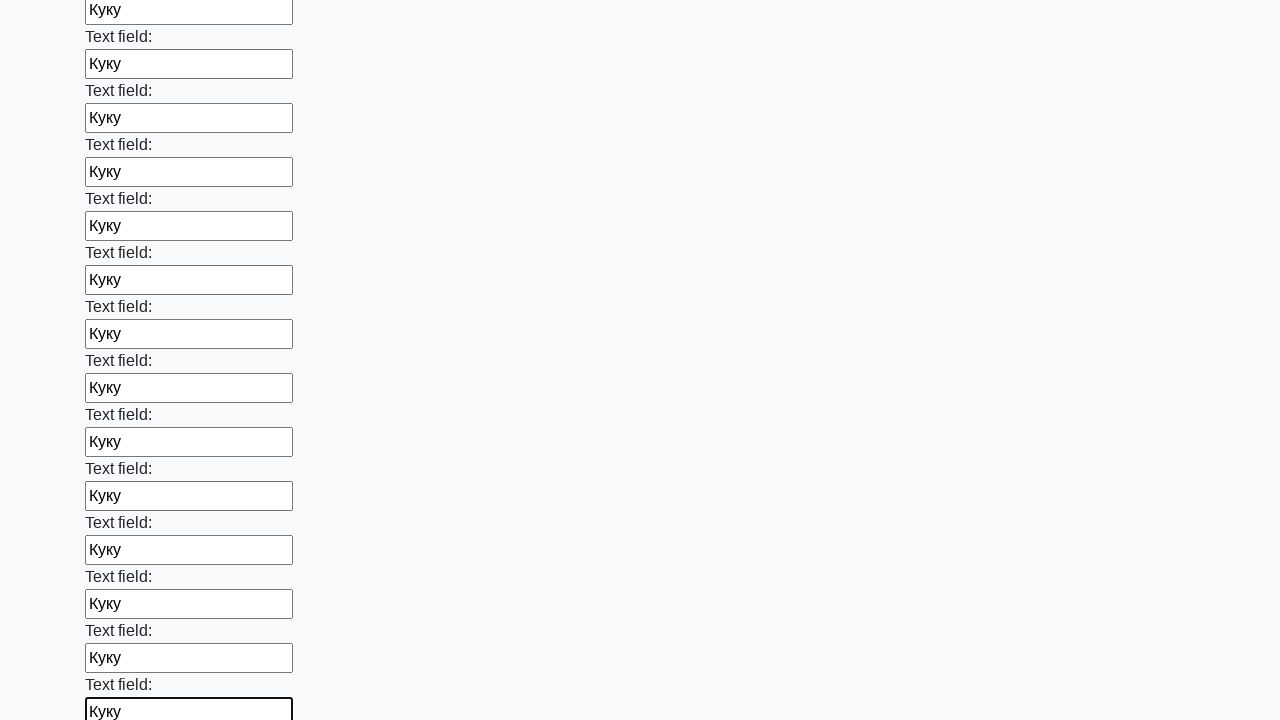

Filled a text input field with 'Куку' on input[type=text] >> nth=72
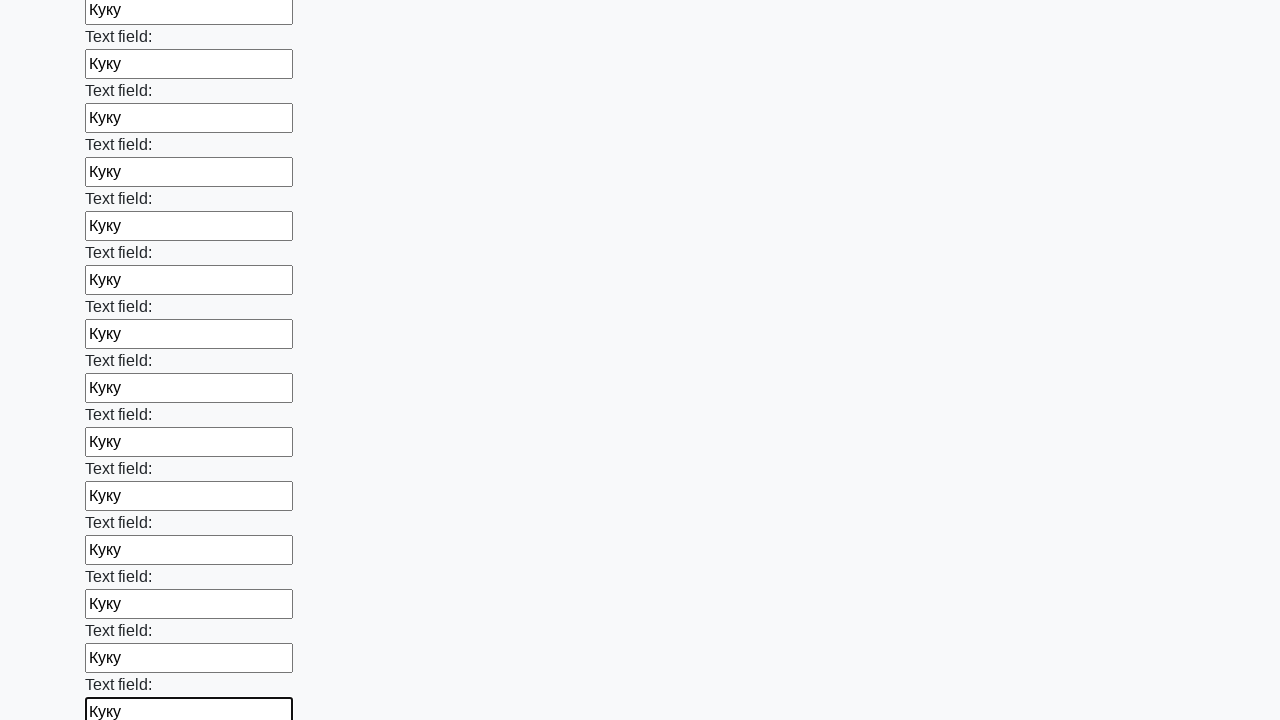

Filled a text input field with 'Куку' on input[type=text] >> nth=73
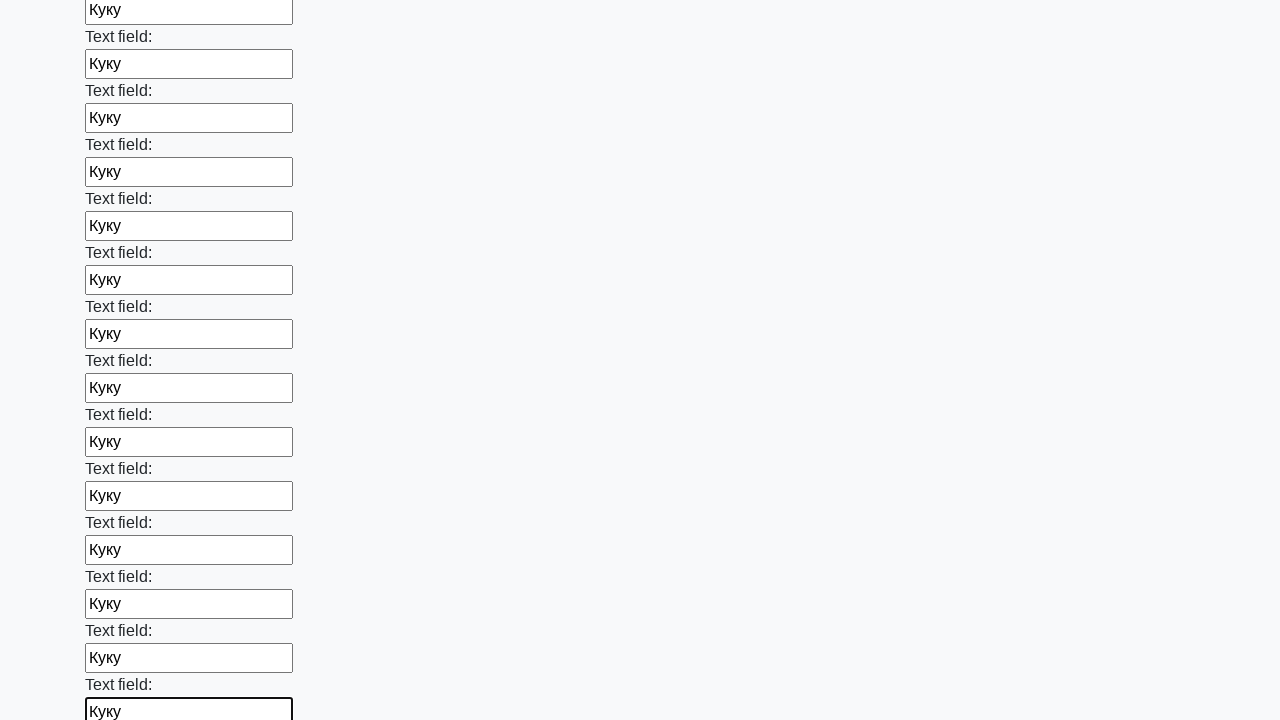

Filled a text input field with 'Куку' on input[type=text] >> nth=74
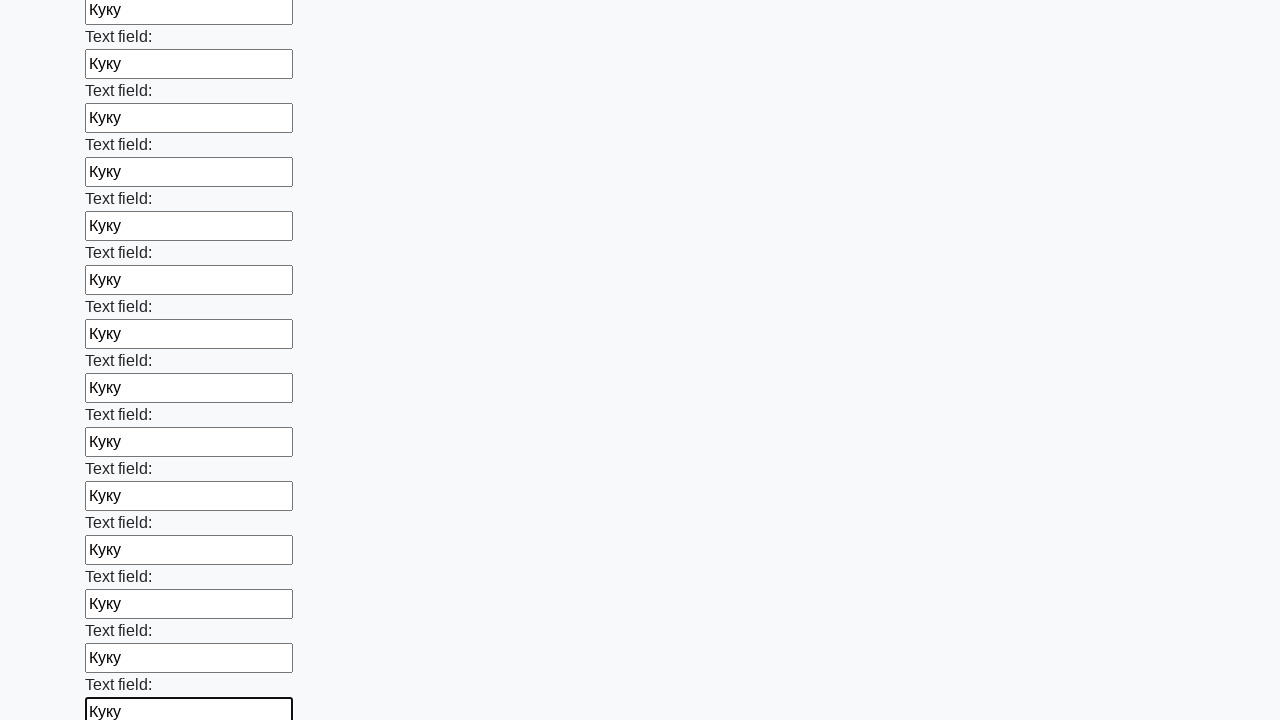

Filled a text input field with 'Куку' on input[type=text] >> nth=75
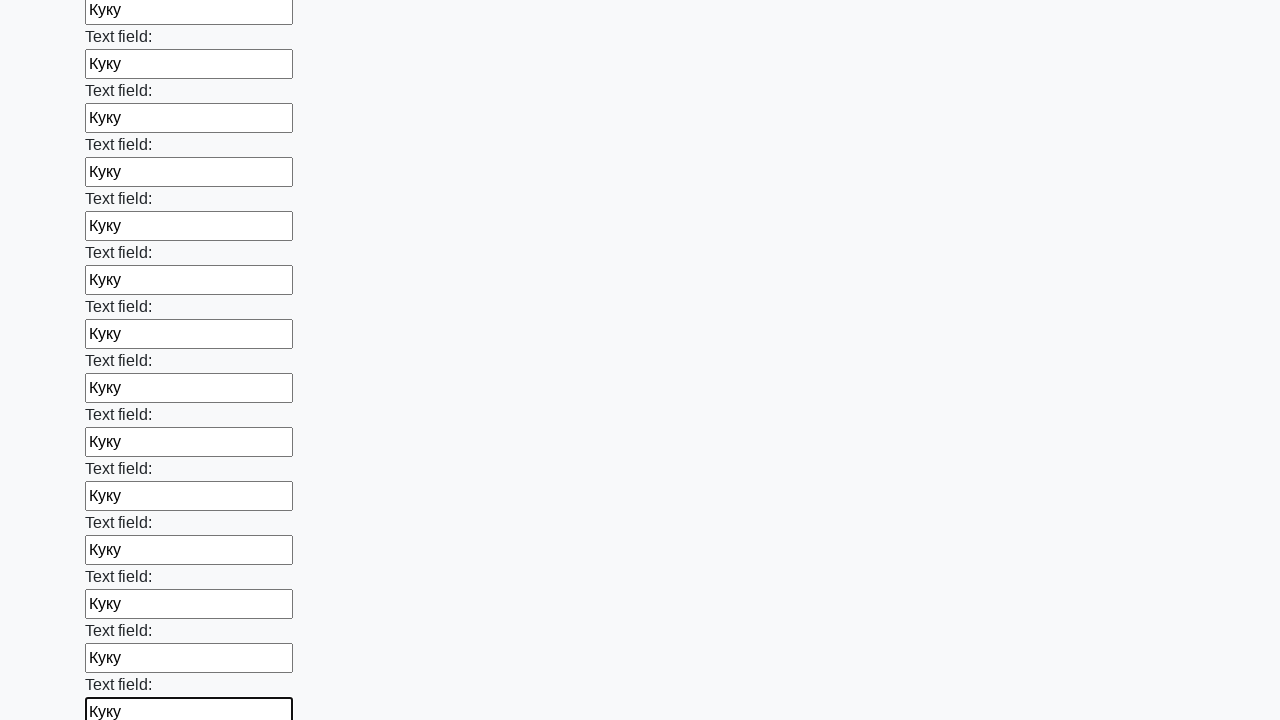

Filled a text input field with 'Куку' on input[type=text] >> nth=76
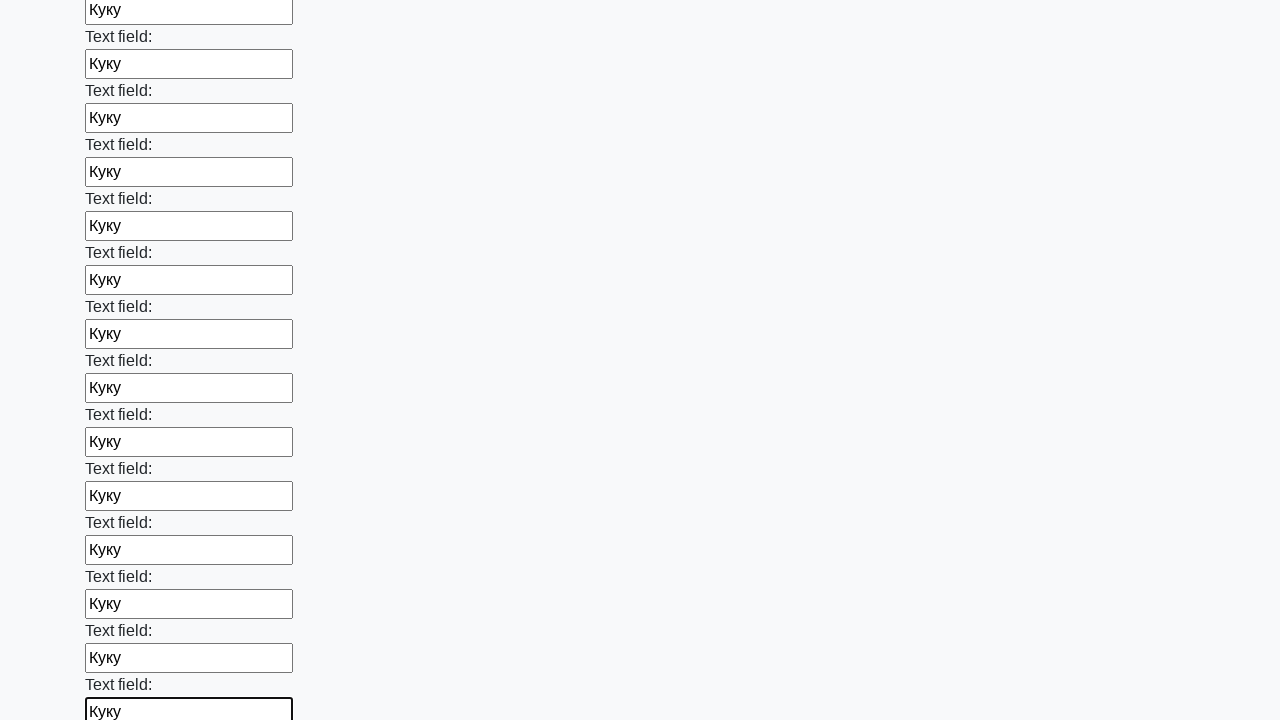

Filled a text input field with 'Куку' on input[type=text] >> nth=77
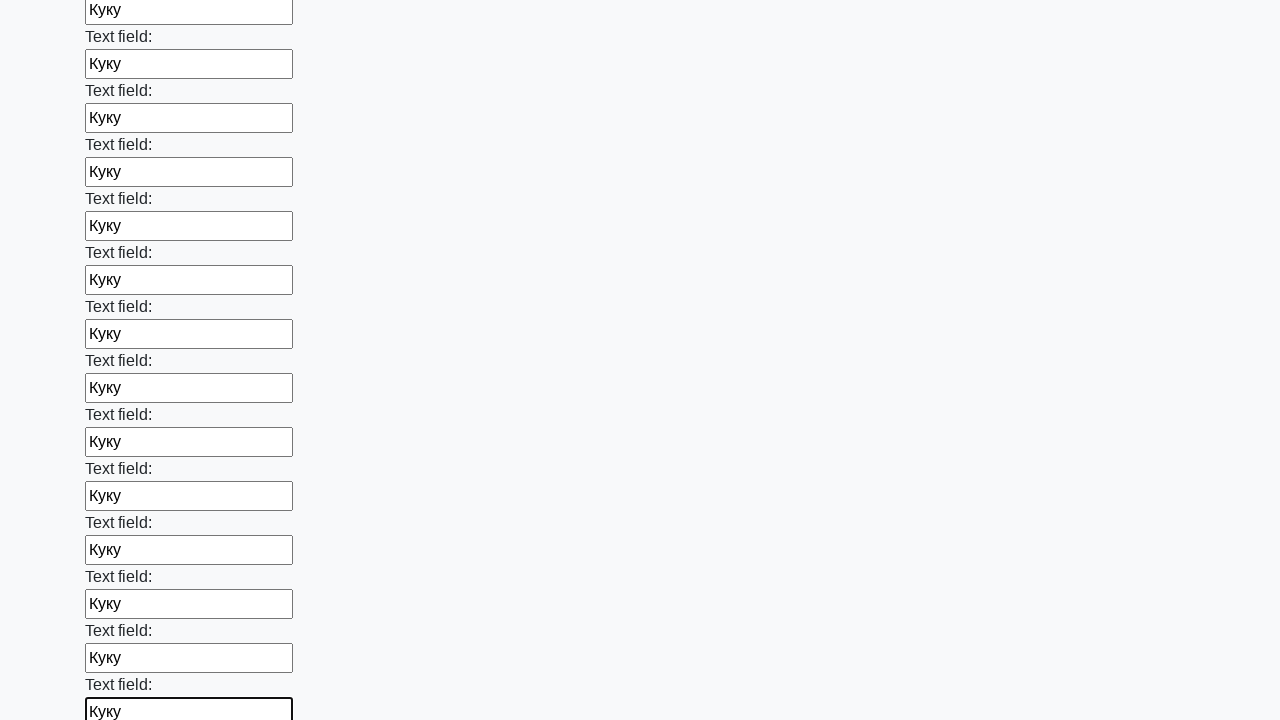

Filled a text input field with 'Куку' on input[type=text] >> nth=78
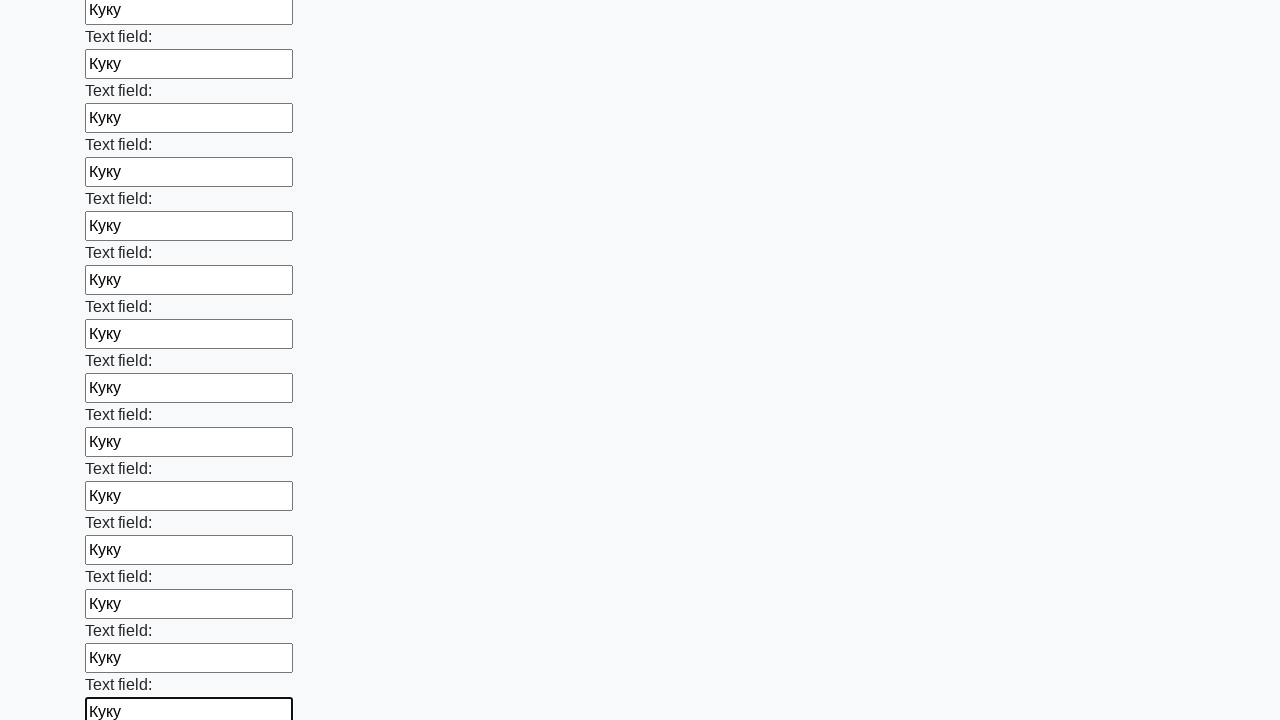

Filled a text input field with 'Куку' on input[type=text] >> nth=79
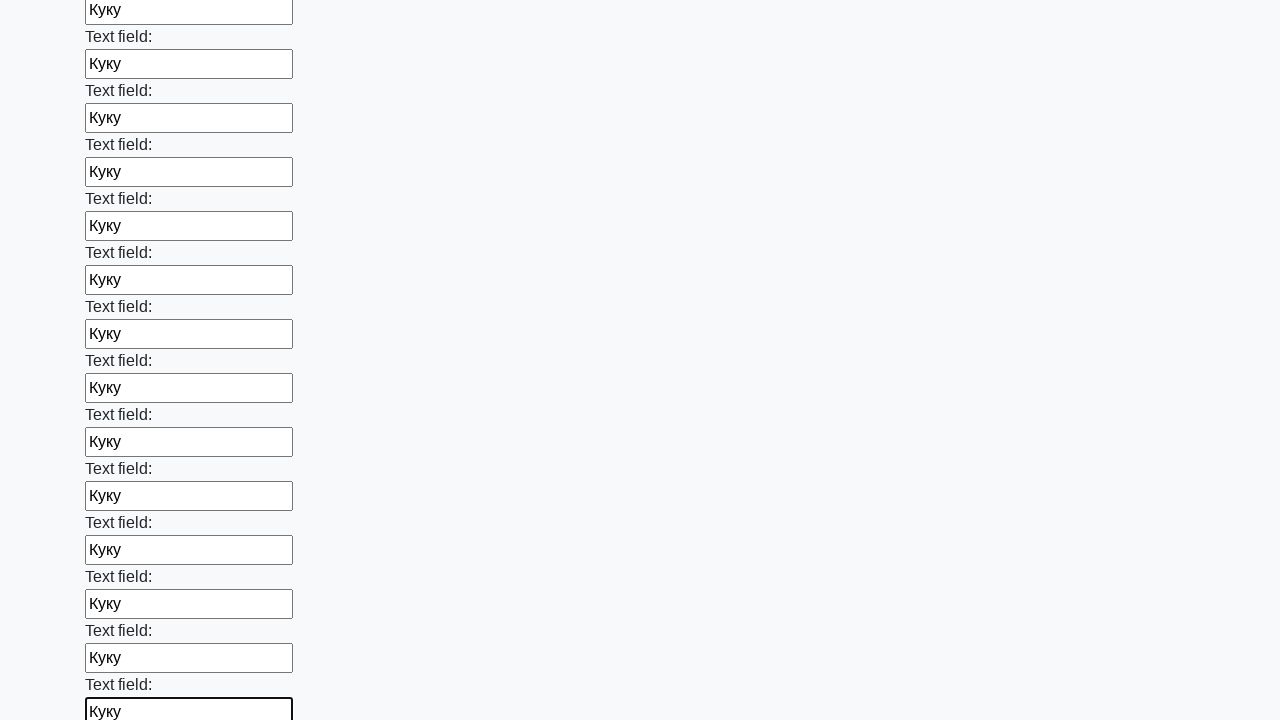

Filled a text input field with 'Куку' on input[type=text] >> nth=80
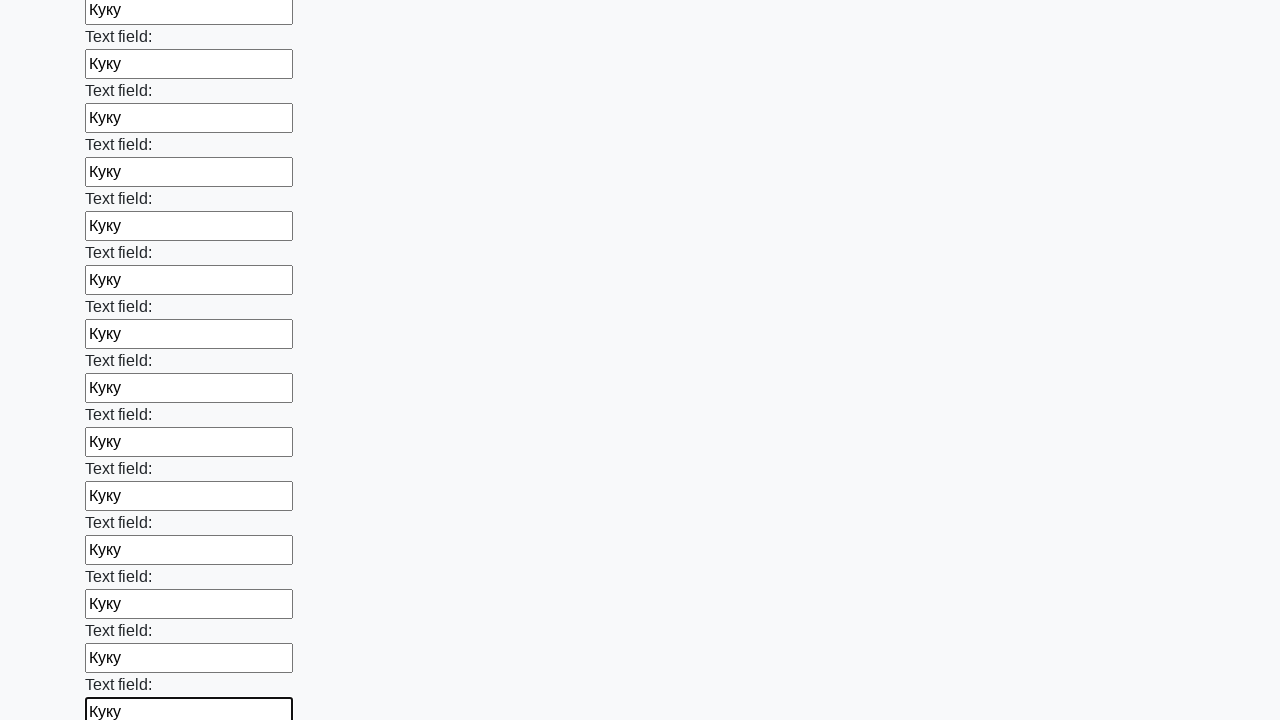

Filled a text input field with 'Куку' on input[type=text] >> nth=81
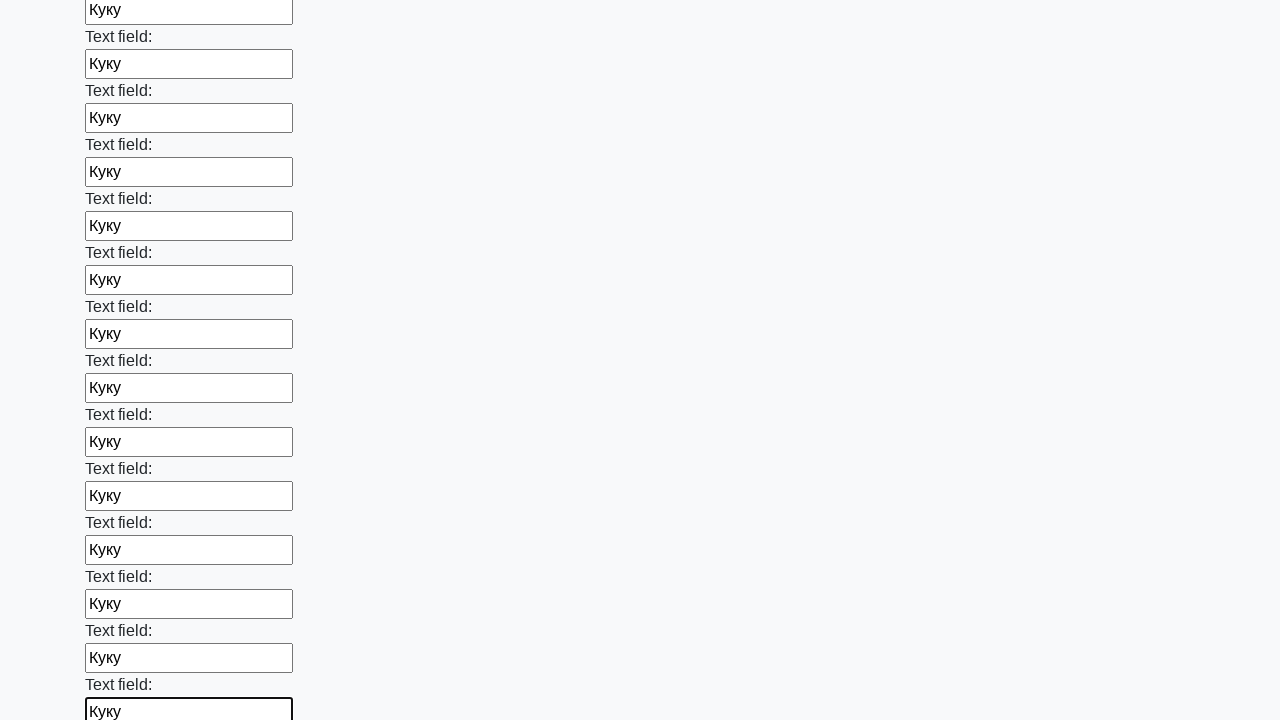

Filled a text input field with 'Куку' on input[type=text] >> nth=82
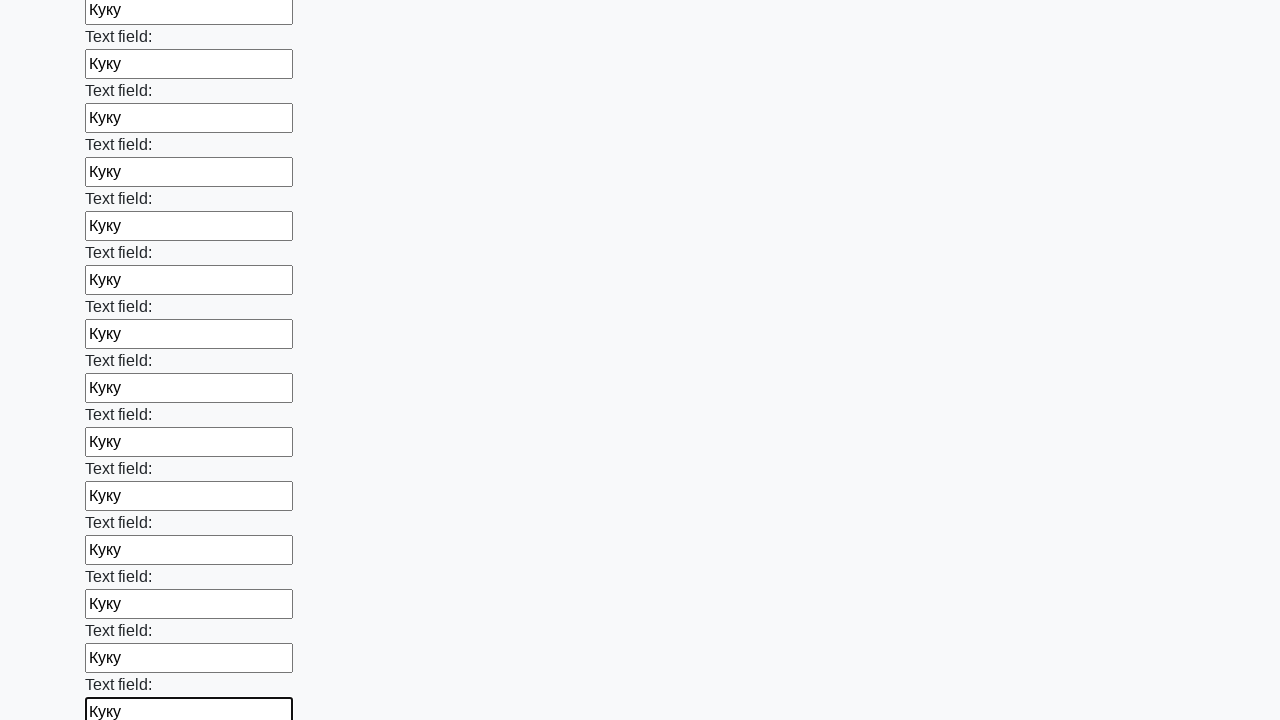

Filled a text input field with 'Куку' on input[type=text] >> nth=83
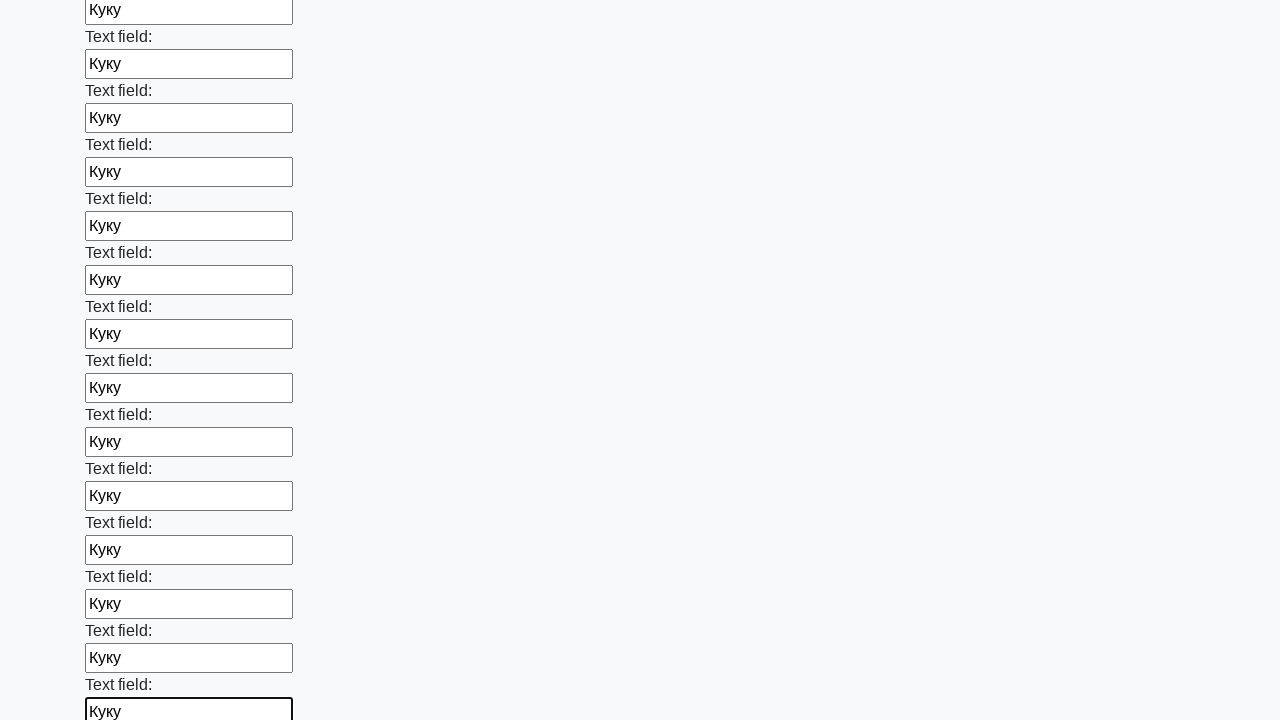

Filled a text input field with 'Куку' on input[type=text] >> nth=84
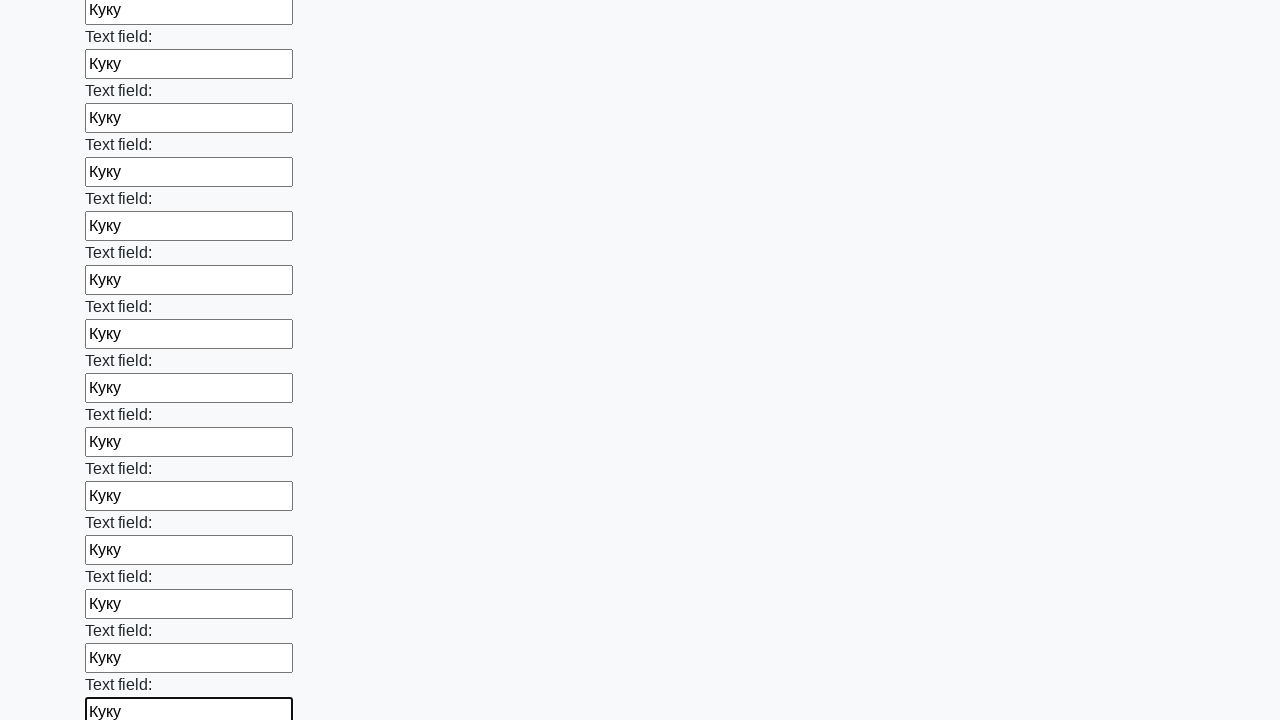

Filled a text input field with 'Куку' on input[type=text] >> nth=85
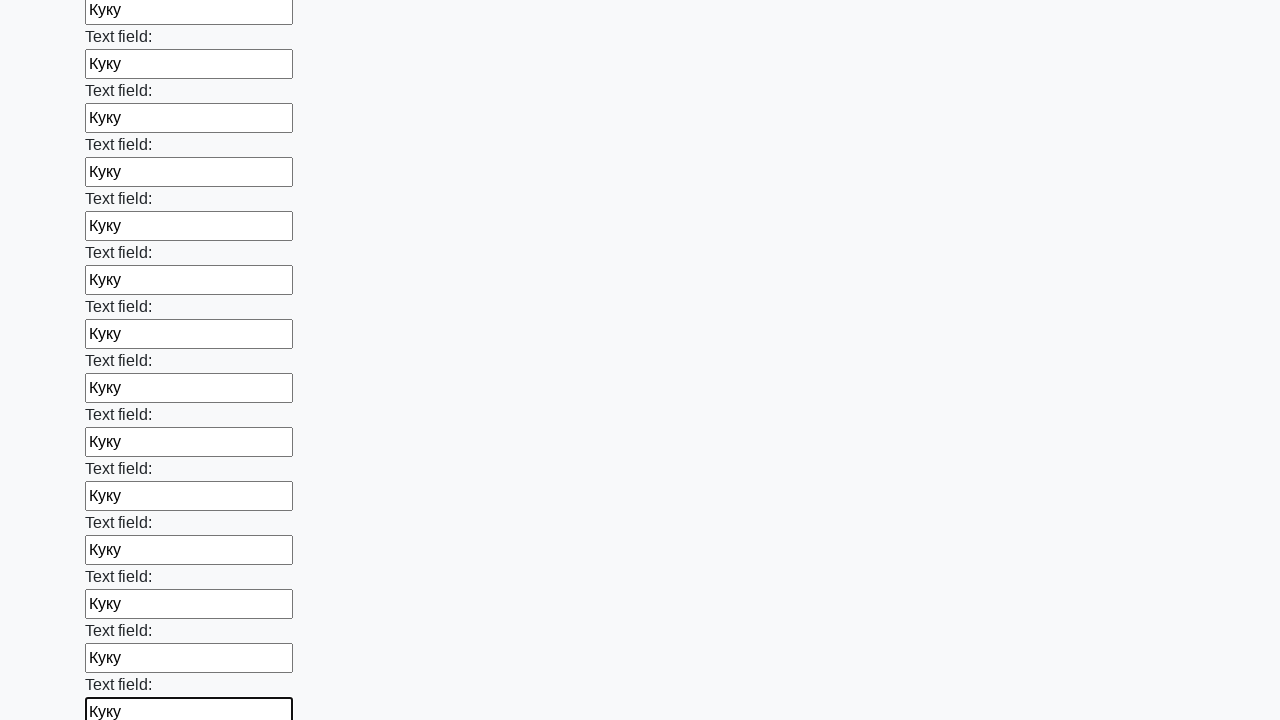

Filled a text input field with 'Куку' on input[type=text] >> nth=86
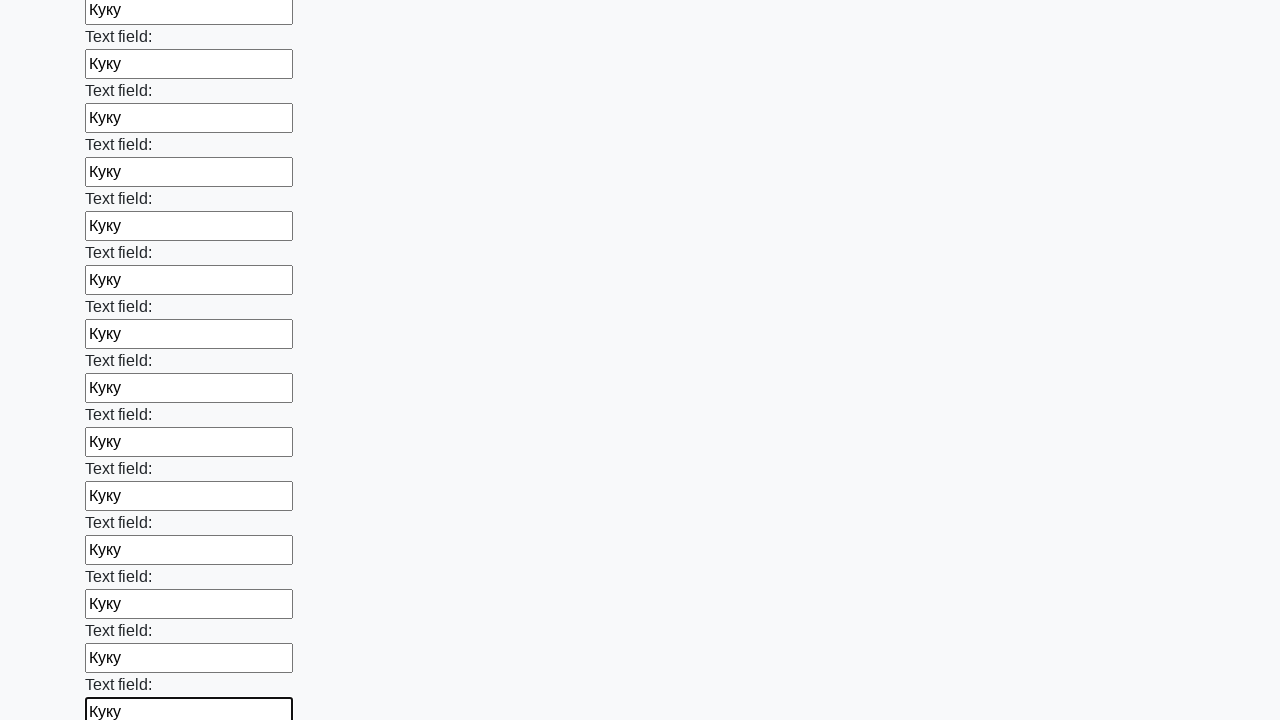

Filled a text input field with 'Куку' on input[type=text] >> nth=87
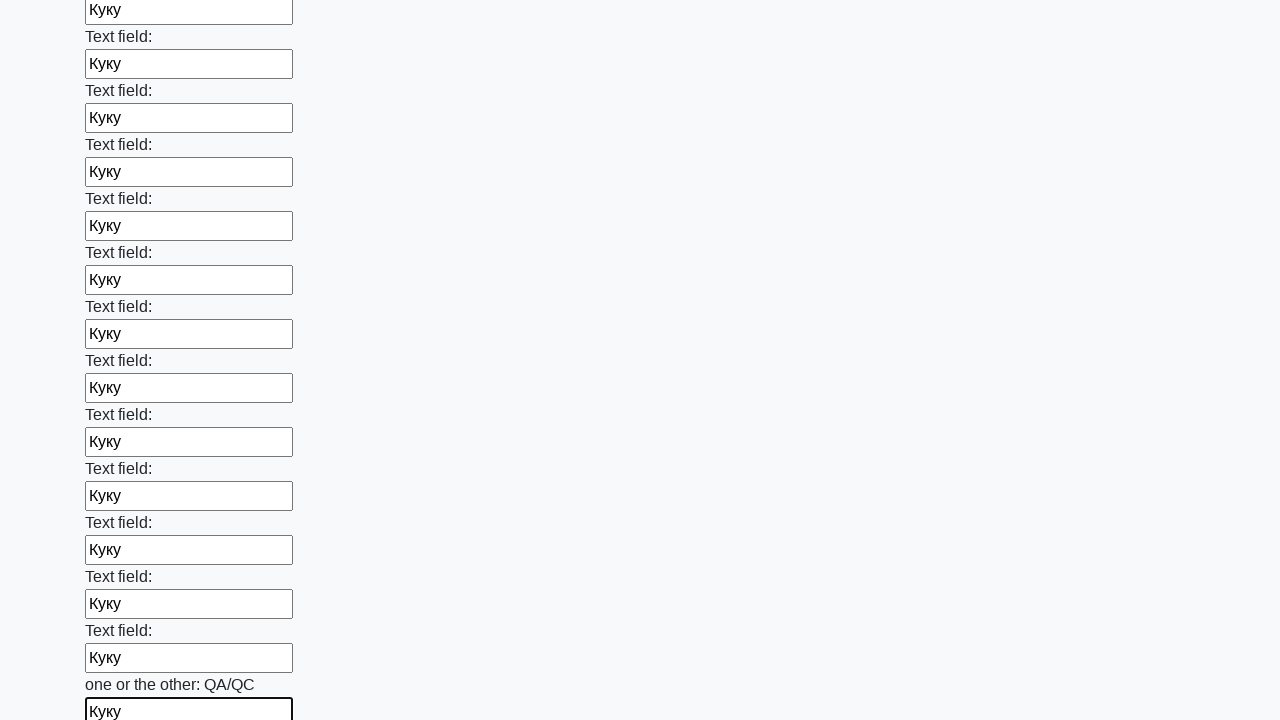

Filled a text input field with 'Куку' on input[type=text] >> nth=88
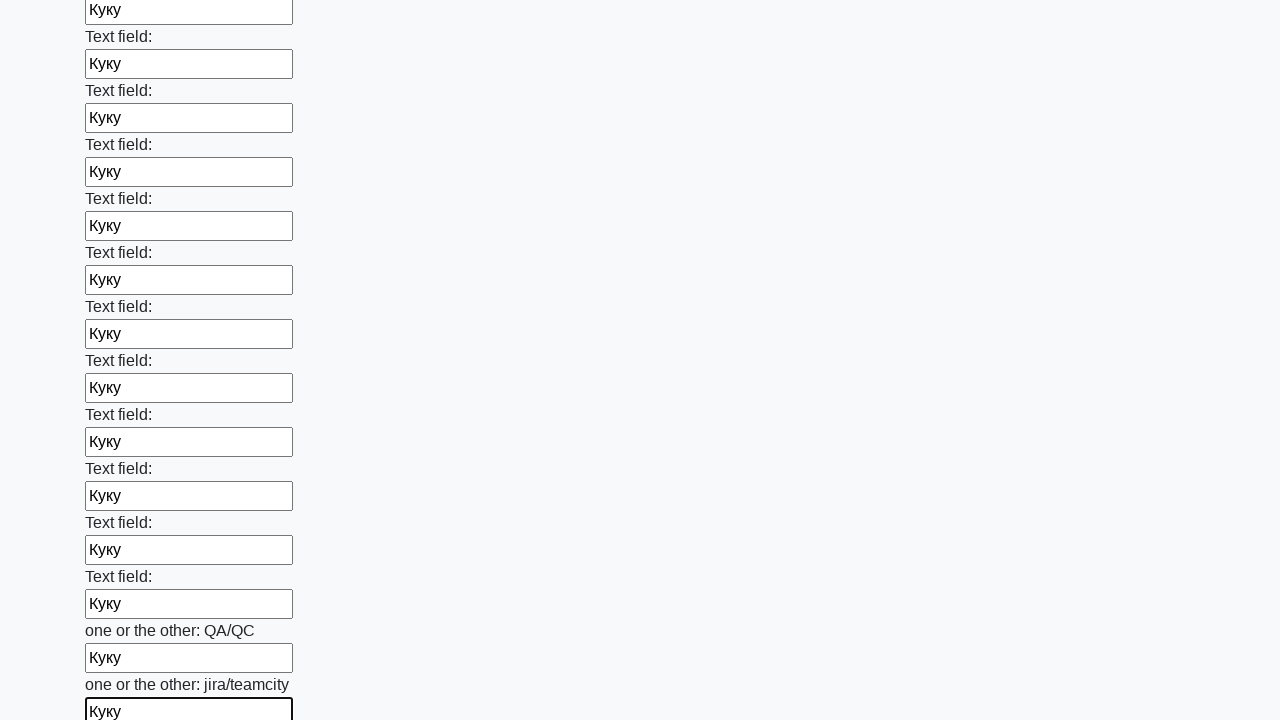

Filled a text input field with 'Куку' on input[type=text] >> nth=89
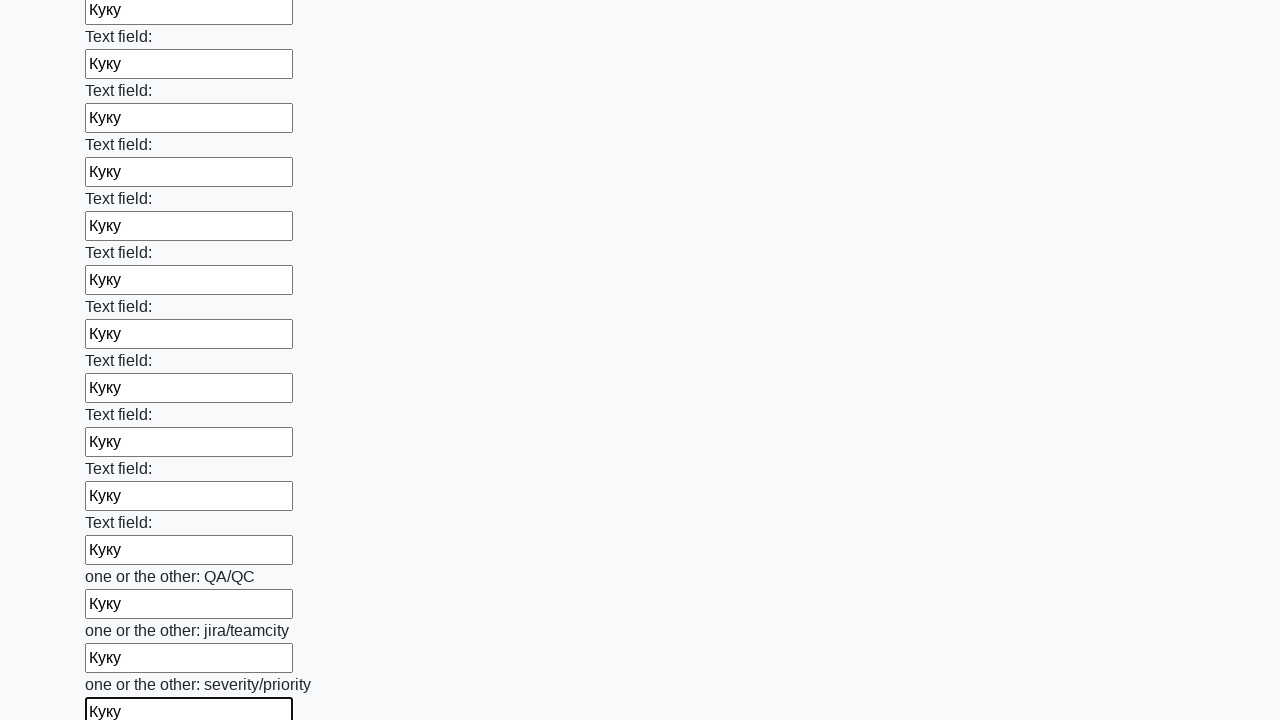

Filled a text input field with 'Куку' on input[type=text] >> nth=90
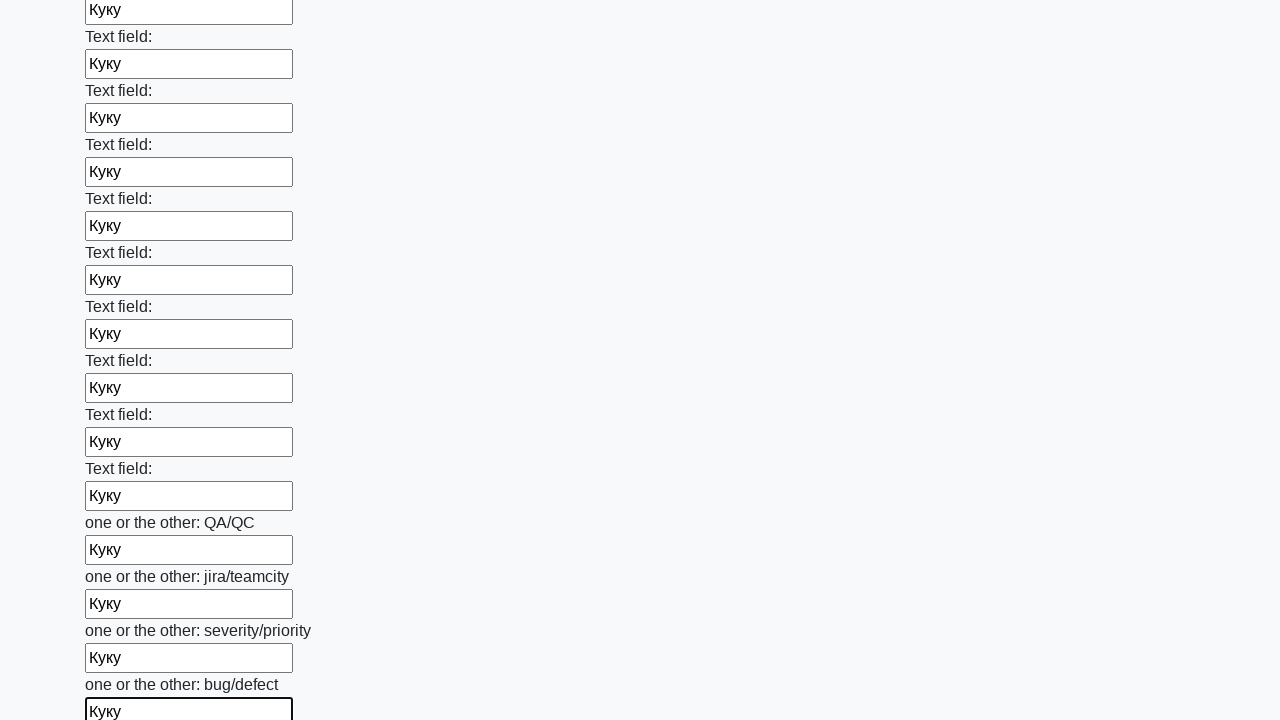

Filled a text input field with 'Куку' on input[type=text] >> nth=91
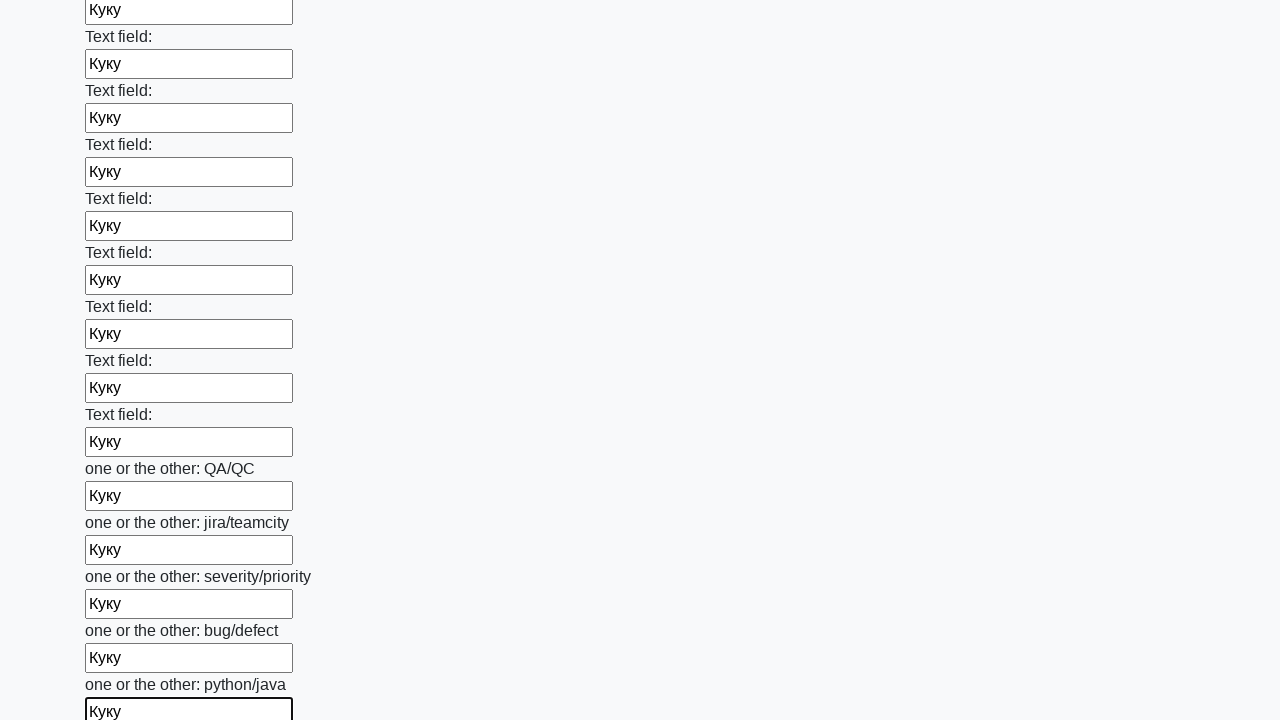

Filled a text input field with 'Куку' on input[type=text] >> nth=92
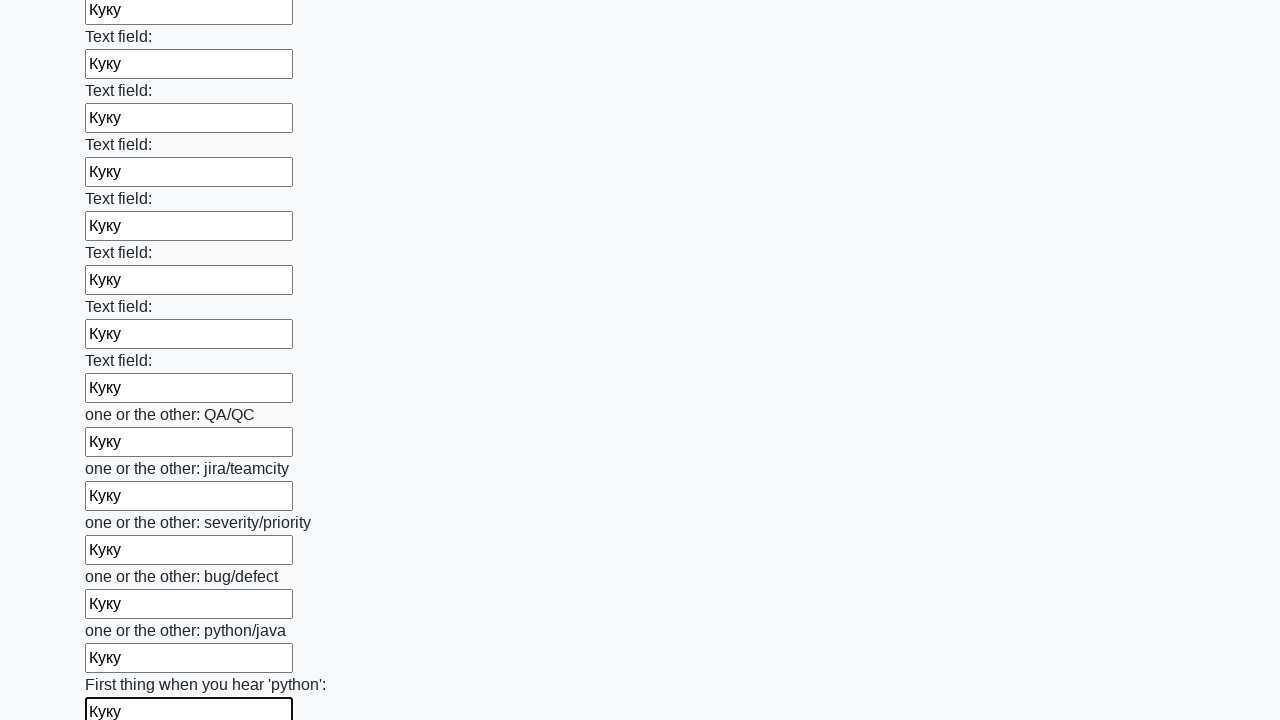

Filled a text input field with 'Куку' on input[type=text] >> nth=93
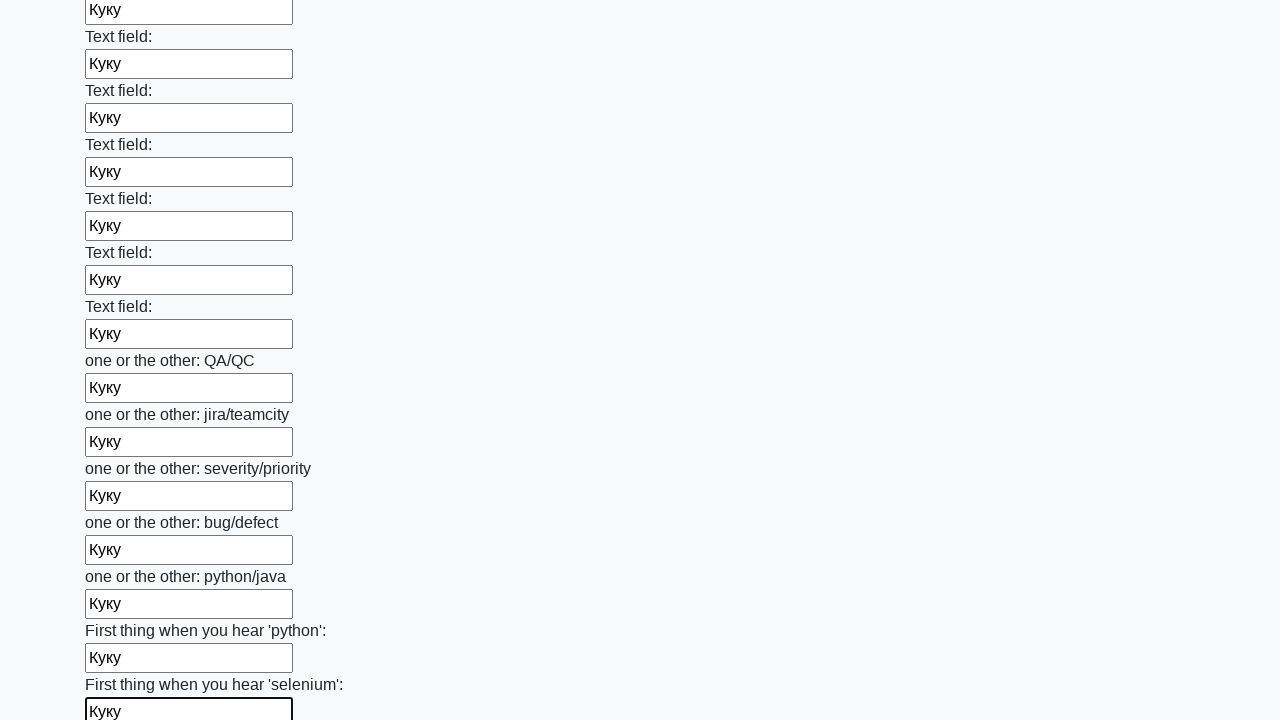

Filled a text input field with 'Куку' on input[type=text] >> nth=94
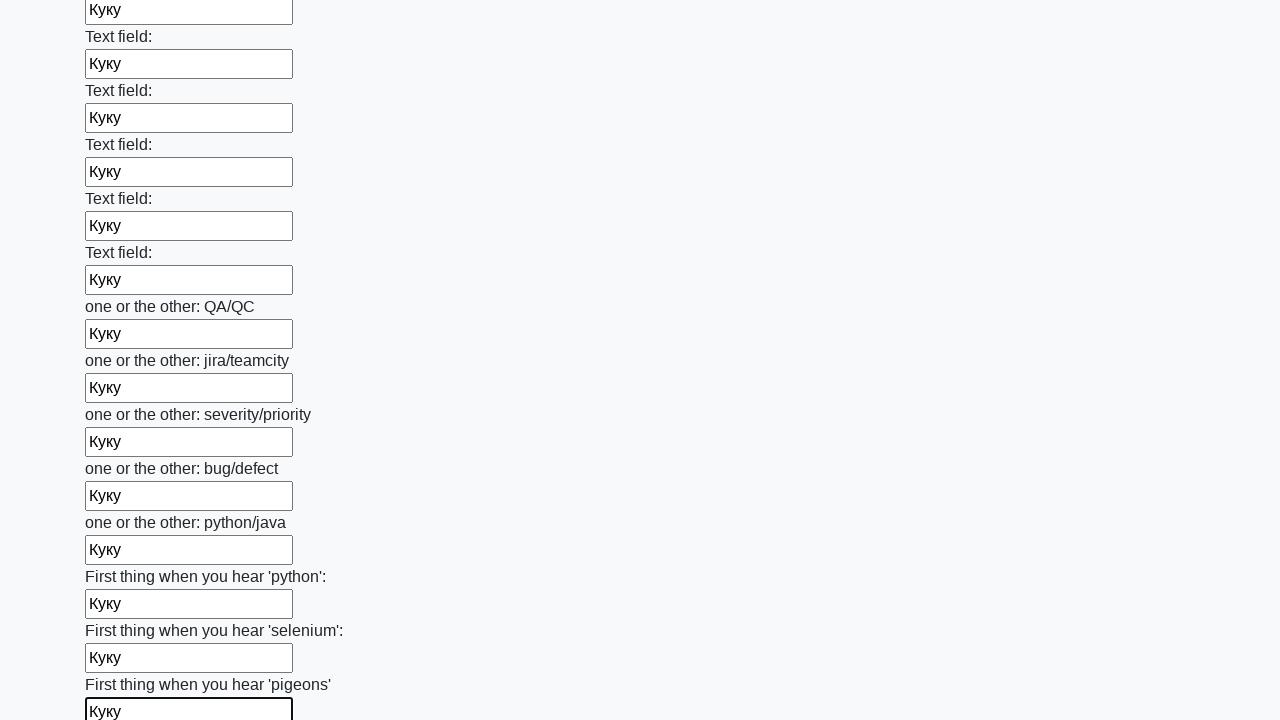

Filled a text input field with 'Куку' on input[type=text] >> nth=95
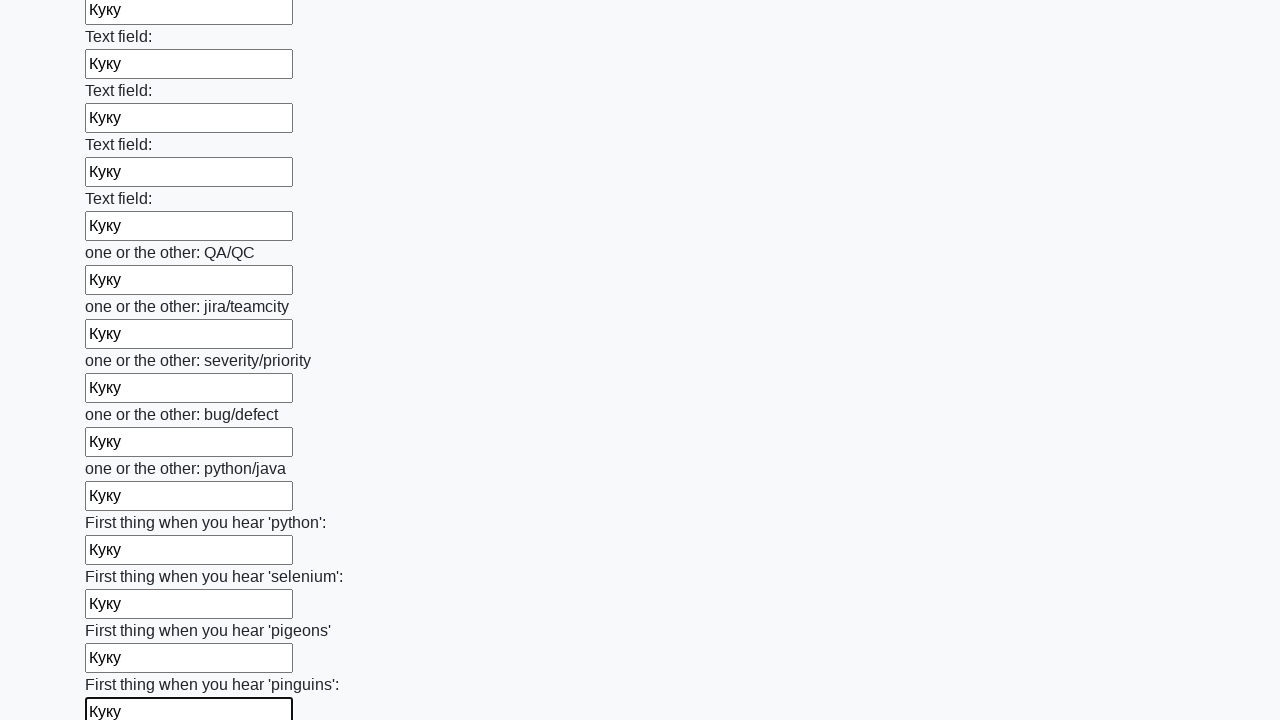

Filled a text input field with 'Куку' on input[type=text] >> nth=96
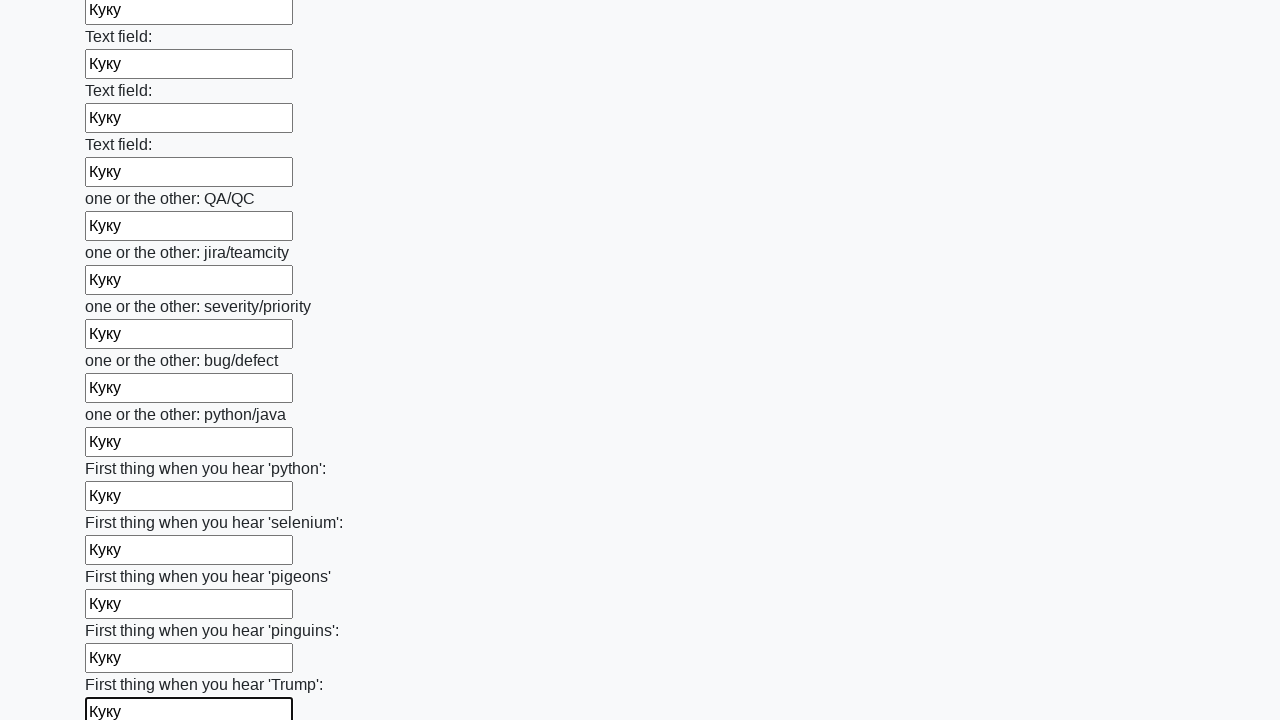

Filled a text input field with 'Куку' on input[type=text] >> nth=97
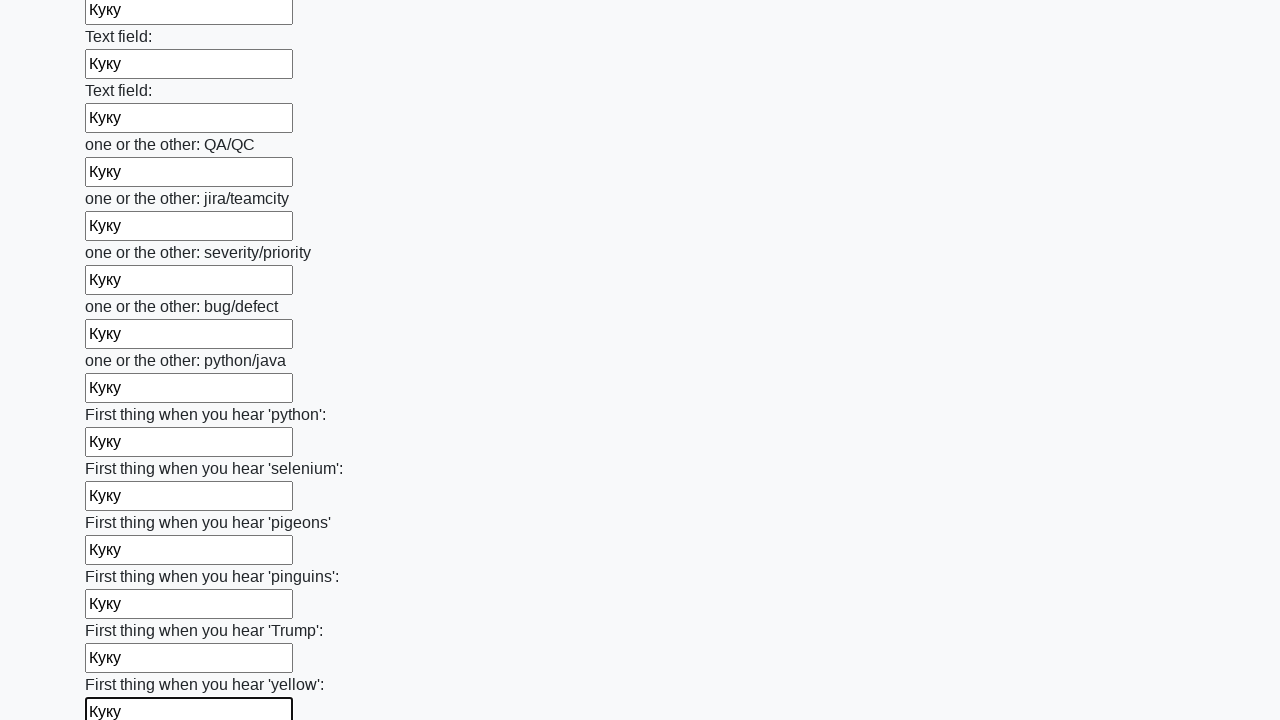

Filled a text input field with 'Куку' on input[type=text] >> nth=98
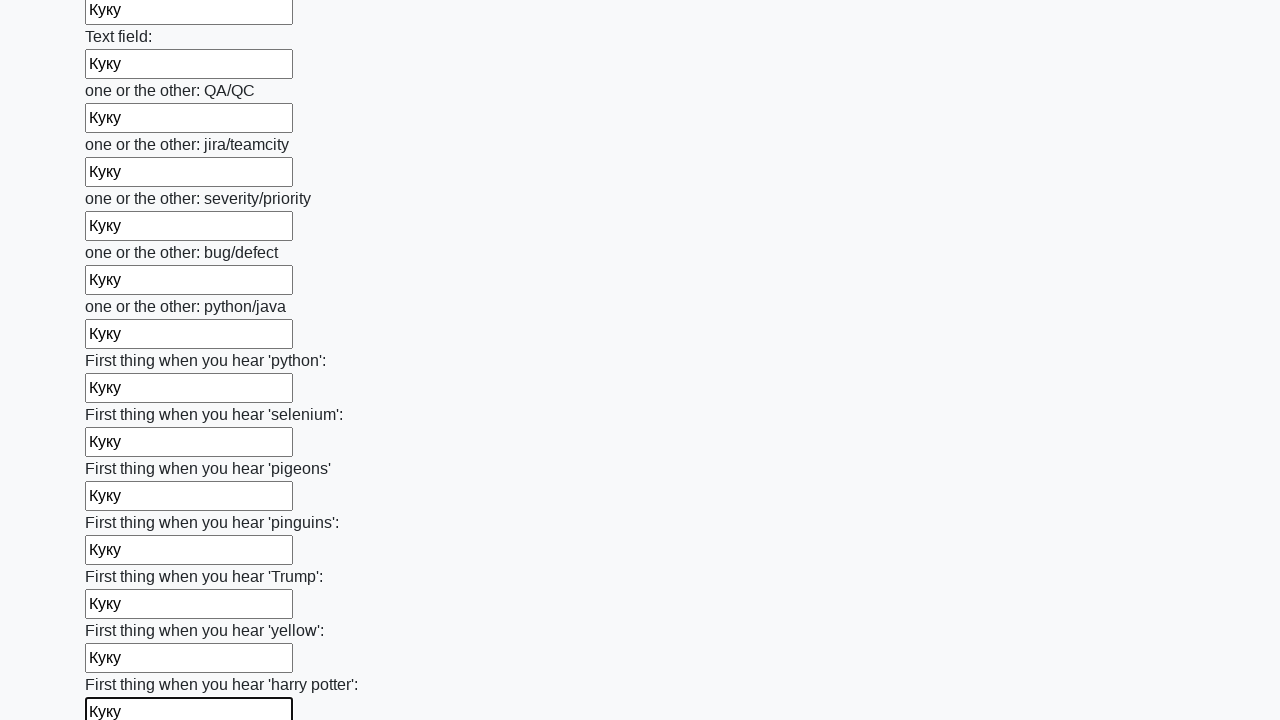

Filled a text input field with 'Куку' on input[type=text] >> nth=99
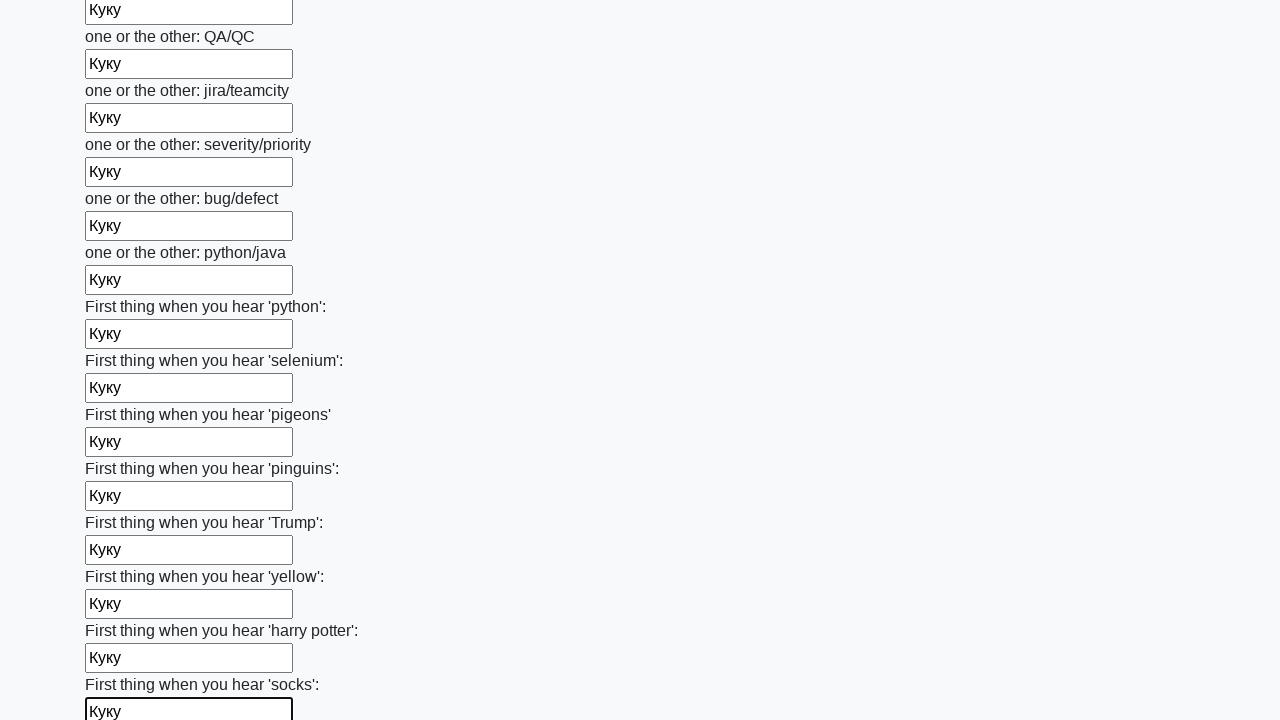

Clicked the submit button at (123, 611) on button.btn
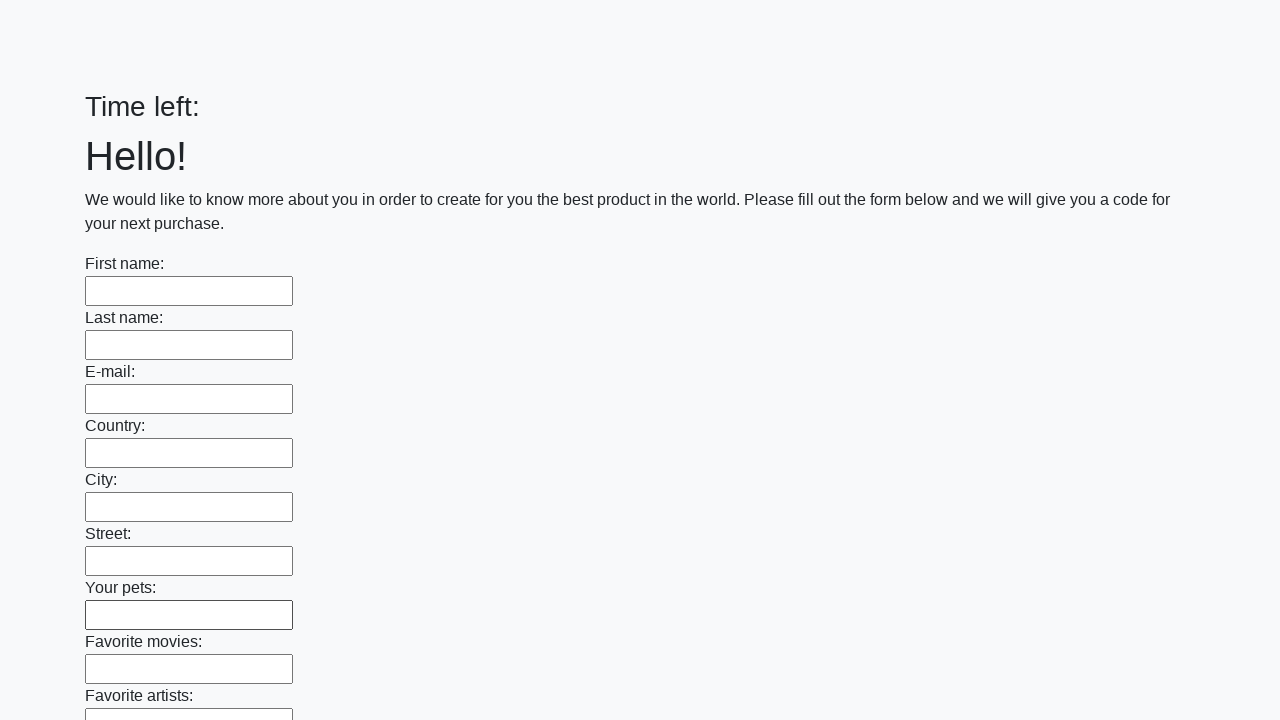

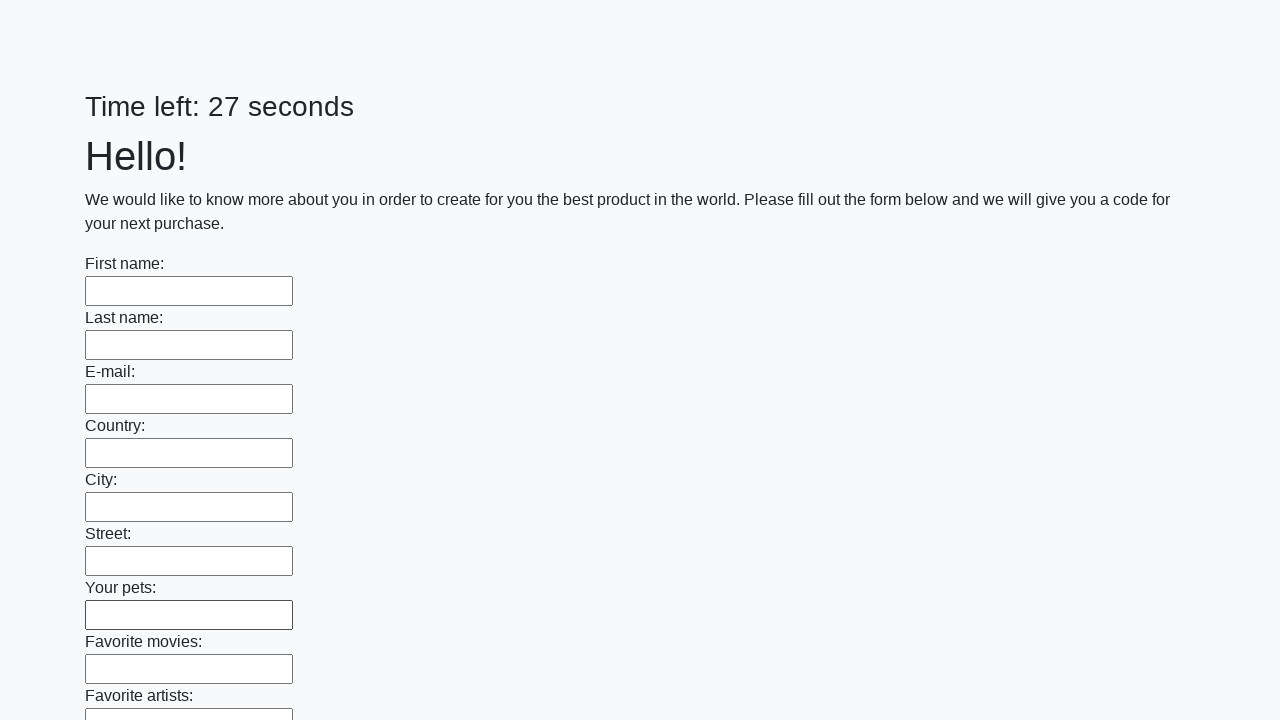